Tests the add/remove elements functionality by clicking to add 51 buttons total, then deleting 40 of them and verifying the correct number remain

Starting URL: https://the-internet.herokuapp.com/add_remove_elements/

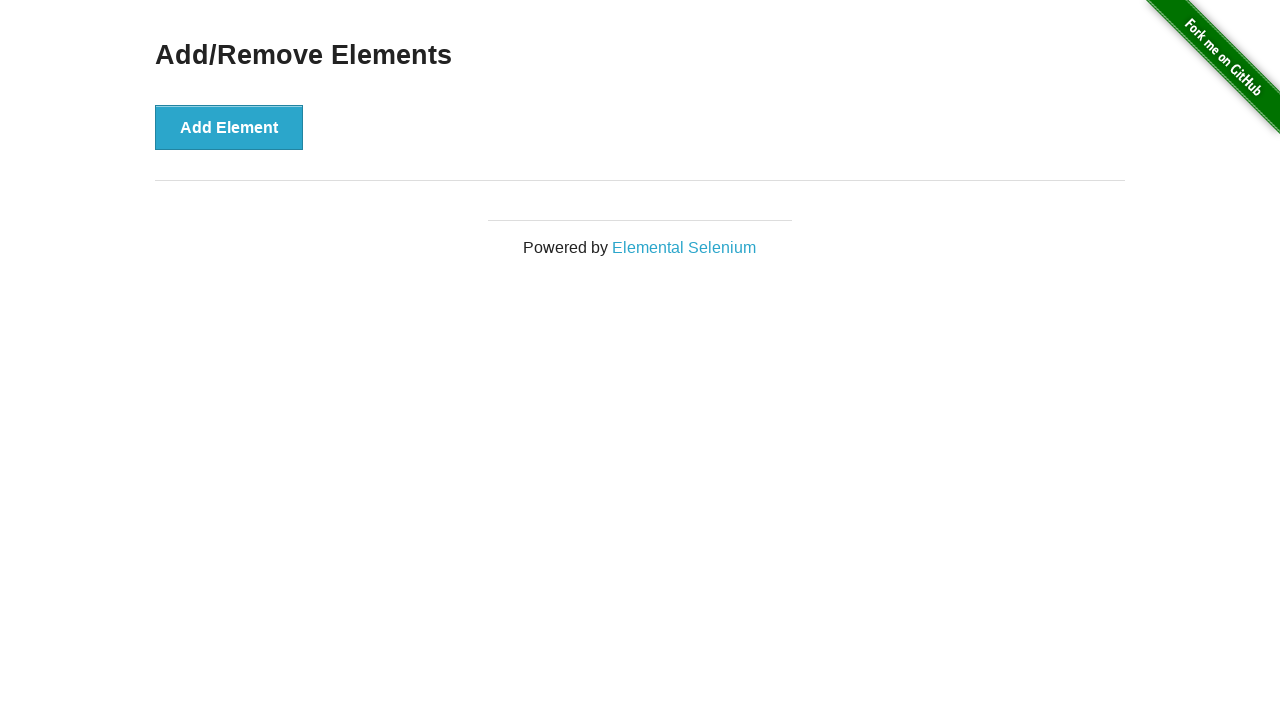

Add button became visible
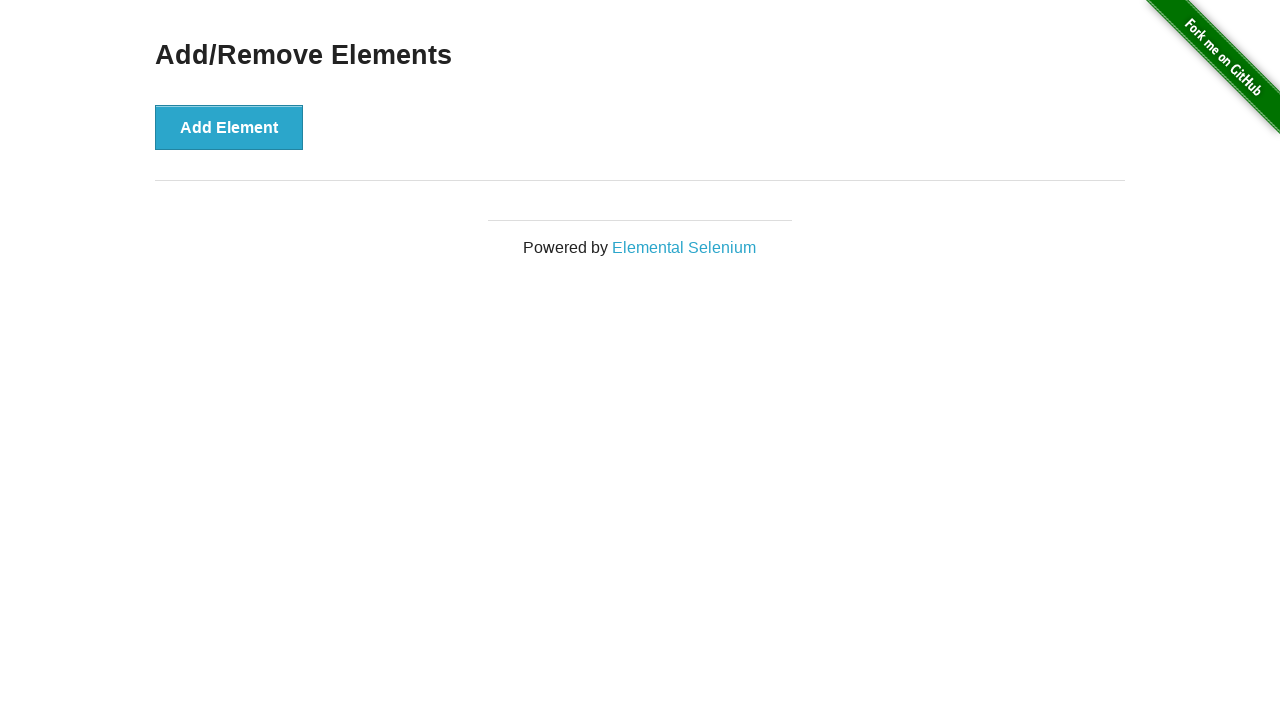

Clicked add button to create first element at (229, 127) on button[onclick='addElement()']
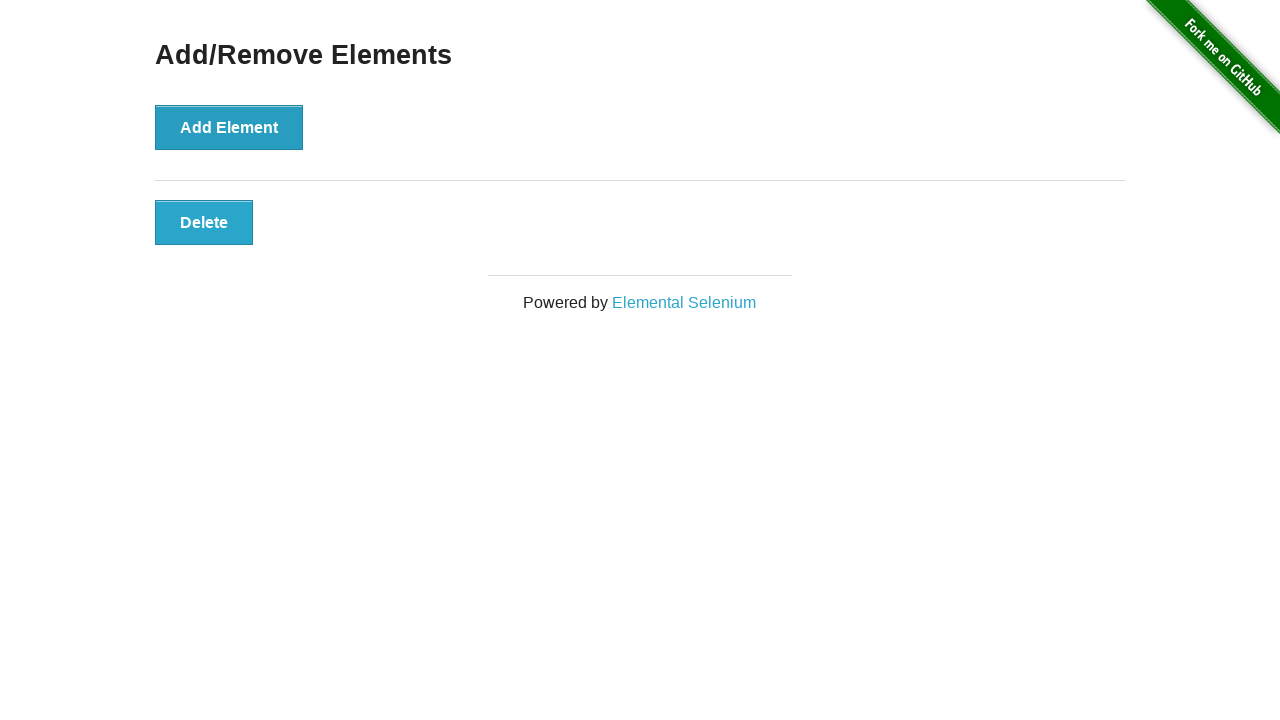

Clicked add button to create element 2 of 51 at (229, 127) on button[onclick='addElement()']
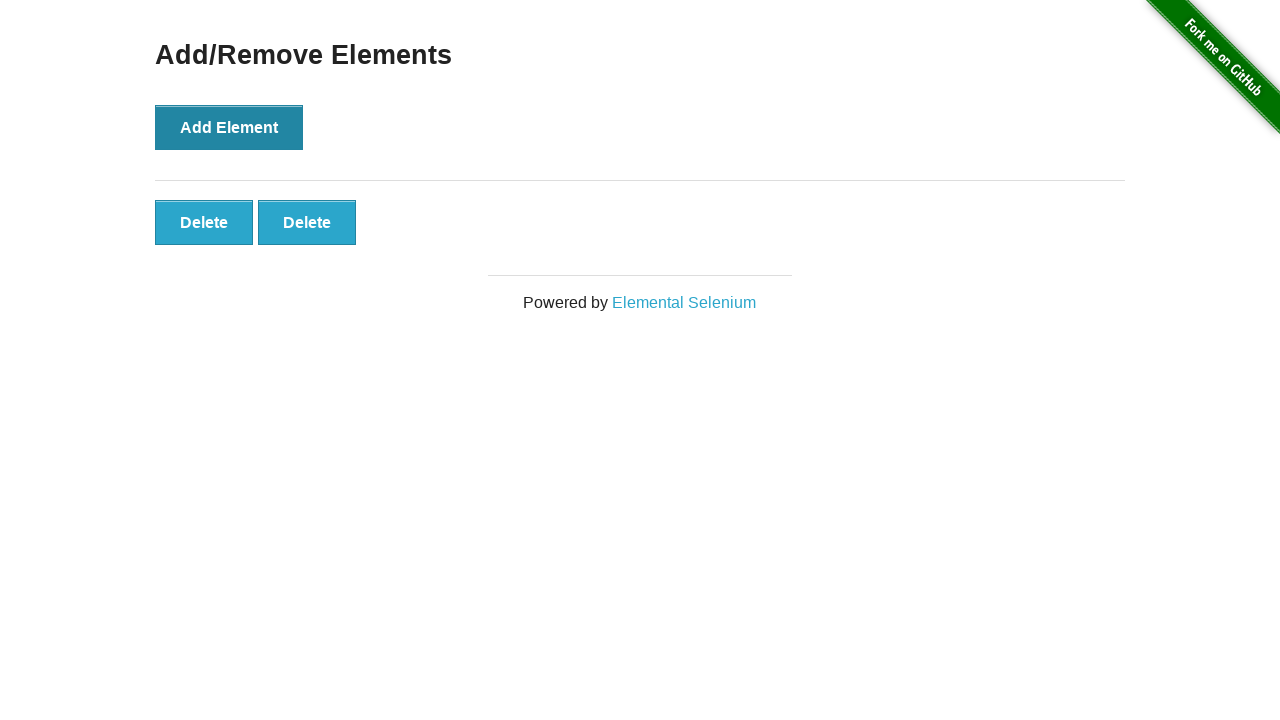

Clicked add button to create element 3 of 51 at (229, 127) on button[onclick='addElement()']
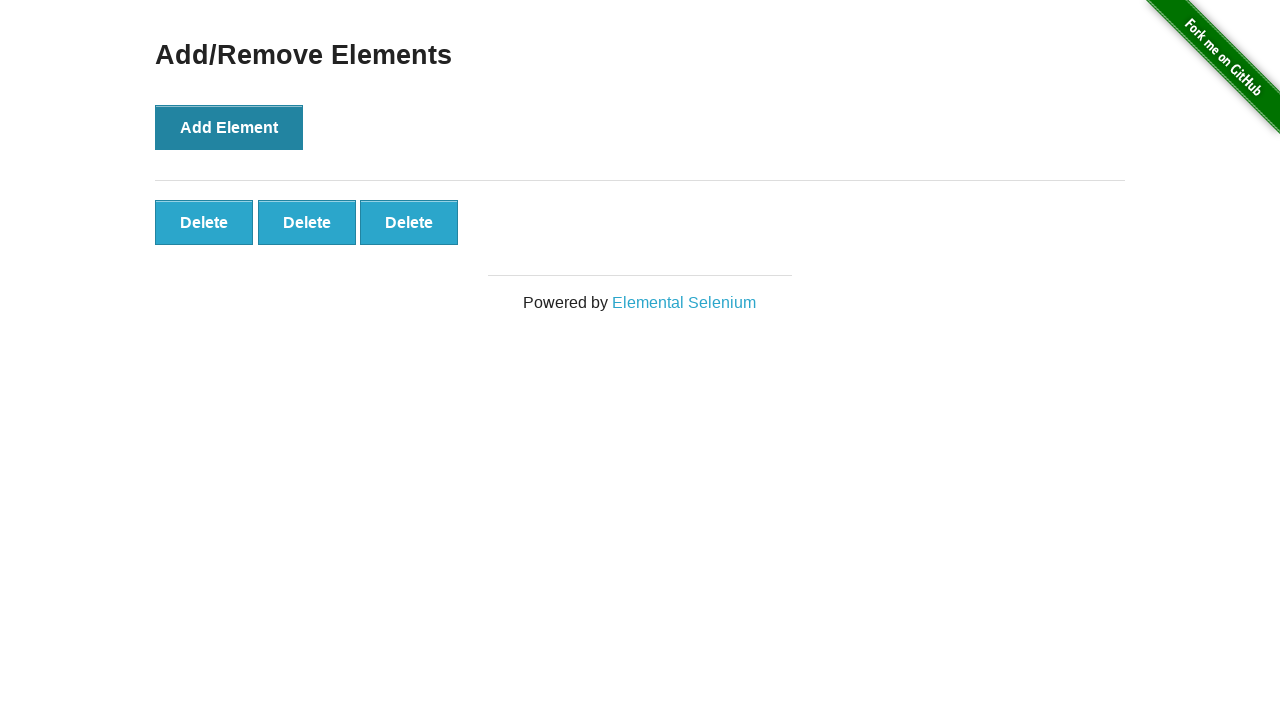

Clicked add button to create element 4 of 51 at (229, 127) on button[onclick='addElement()']
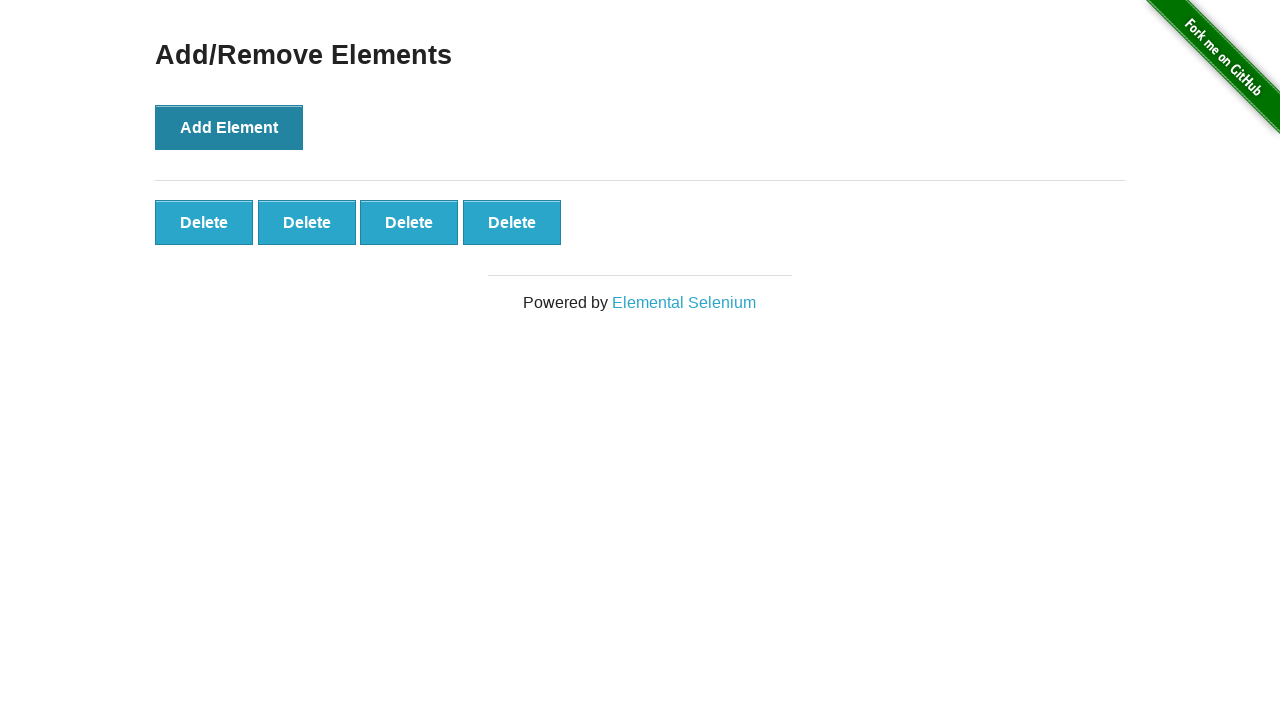

Clicked add button to create element 5 of 51 at (229, 127) on button[onclick='addElement()']
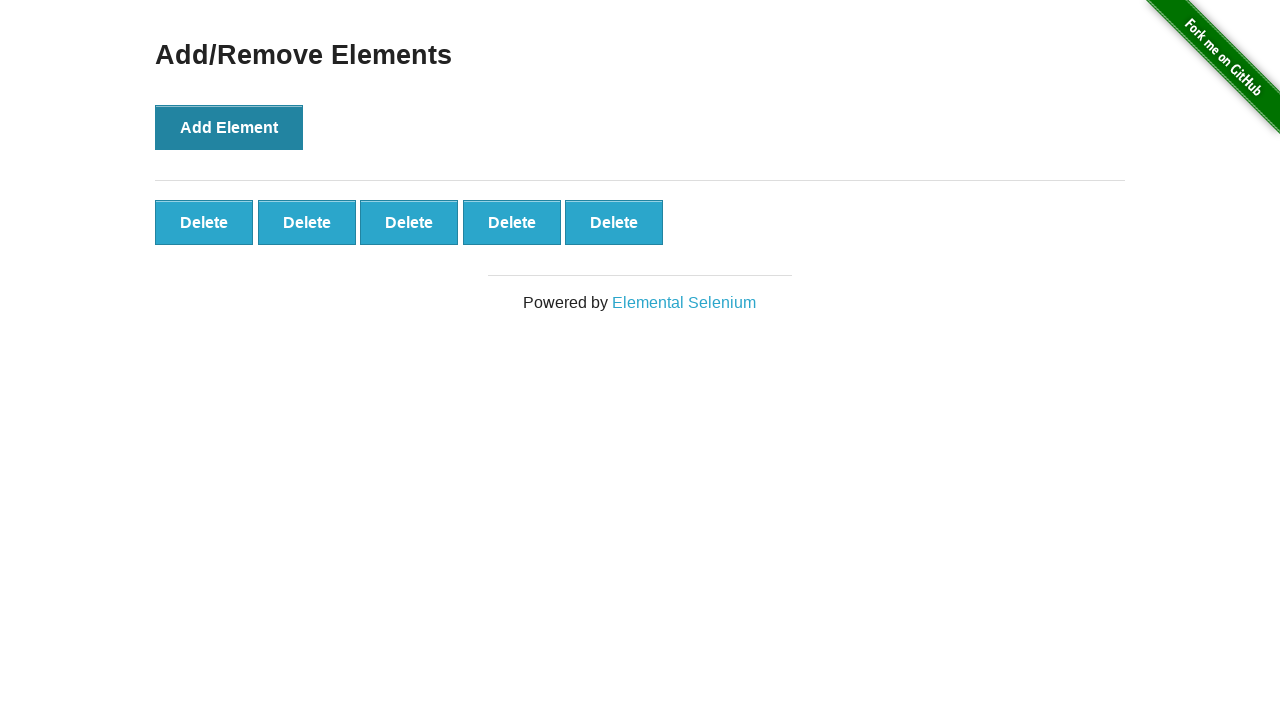

Clicked add button to create element 6 of 51 at (229, 127) on button[onclick='addElement()']
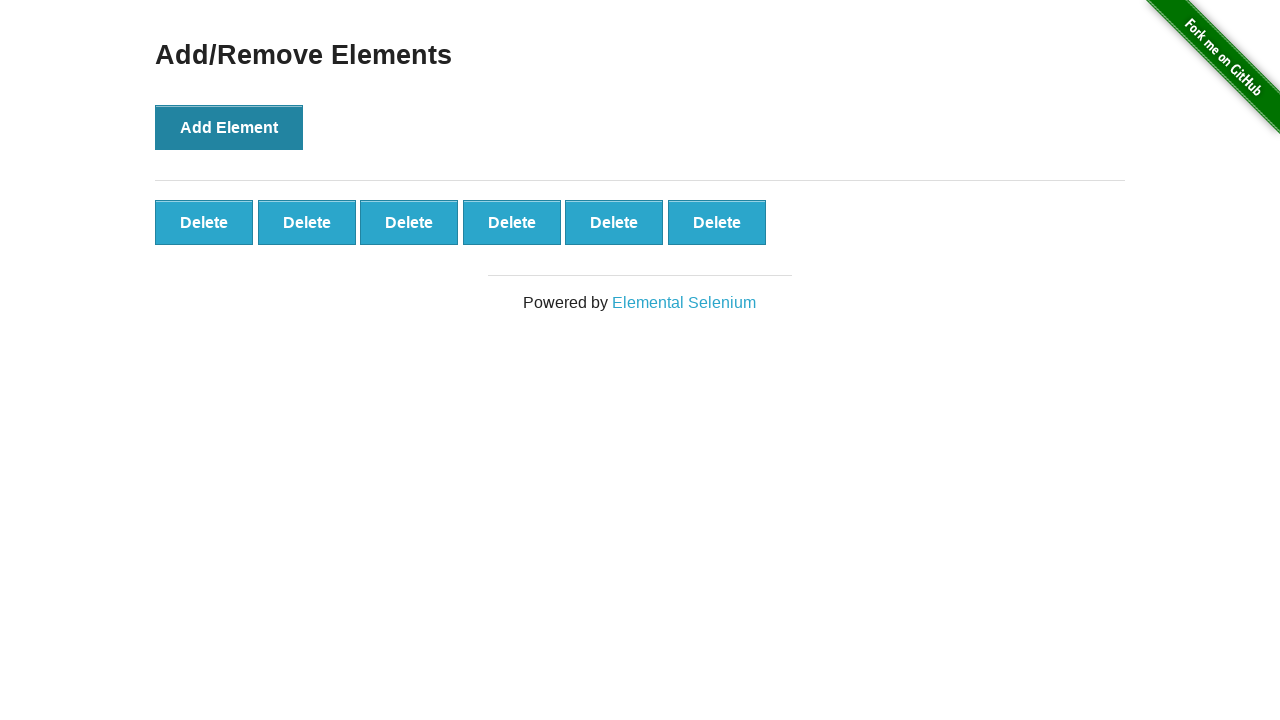

Clicked add button to create element 7 of 51 at (229, 127) on button[onclick='addElement()']
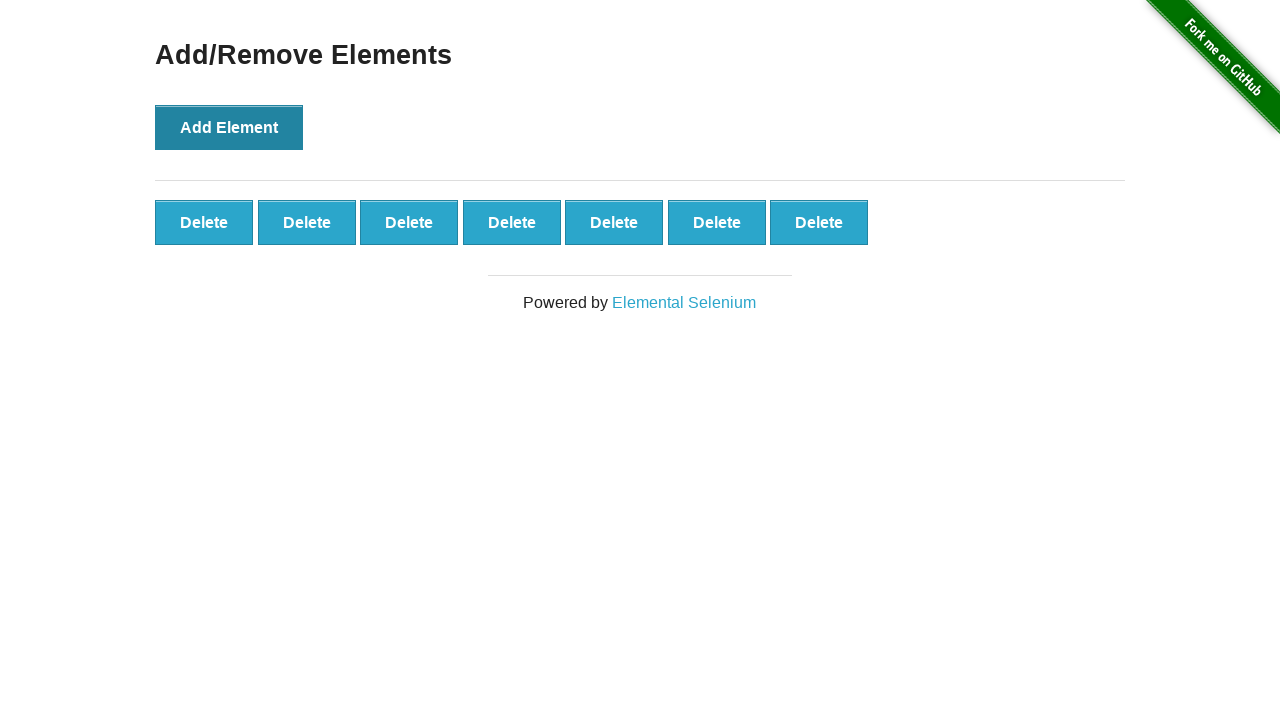

Clicked add button to create element 8 of 51 at (229, 127) on button[onclick='addElement()']
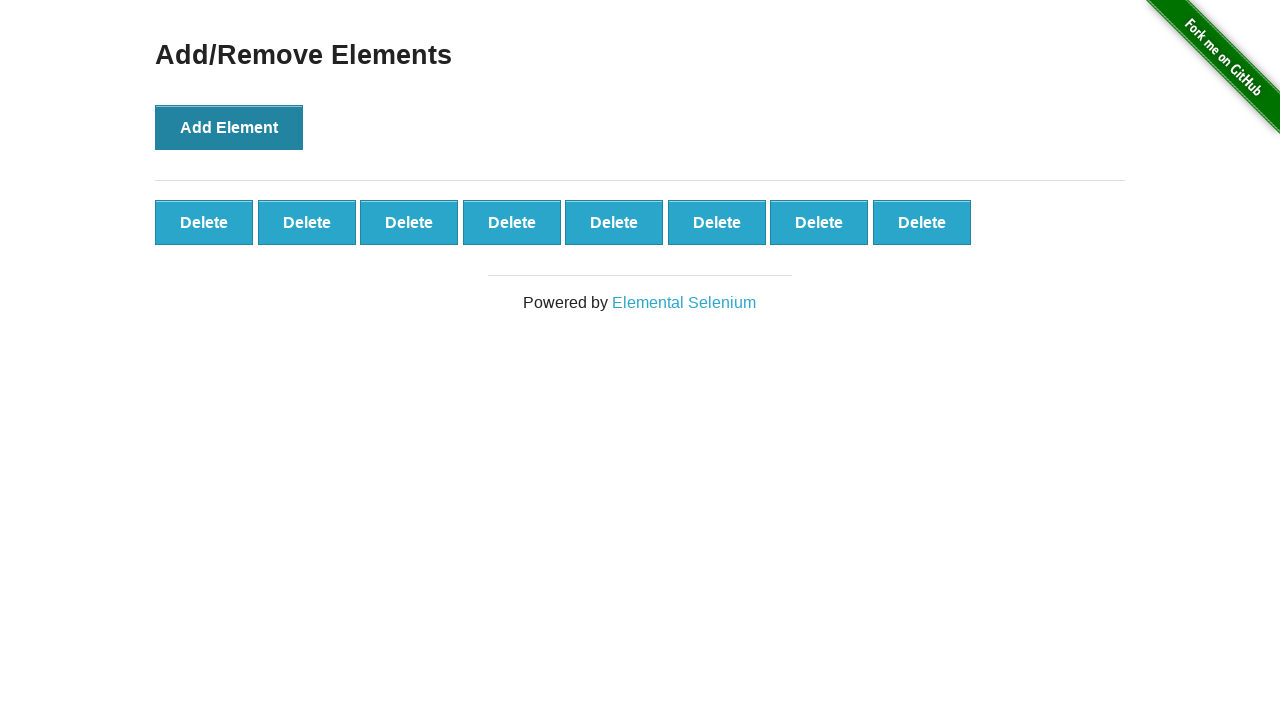

Clicked add button to create element 9 of 51 at (229, 127) on button[onclick='addElement()']
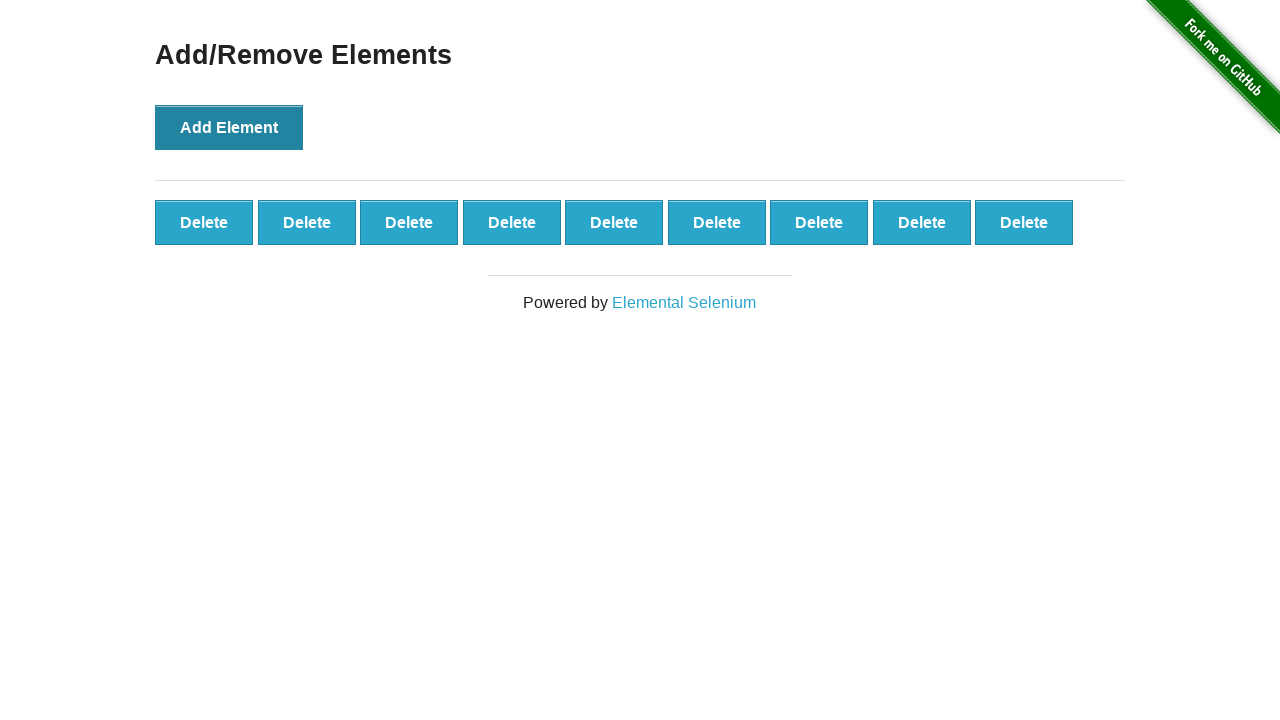

Clicked add button to create element 10 of 51 at (229, 127) on button[onclick='addElement()']
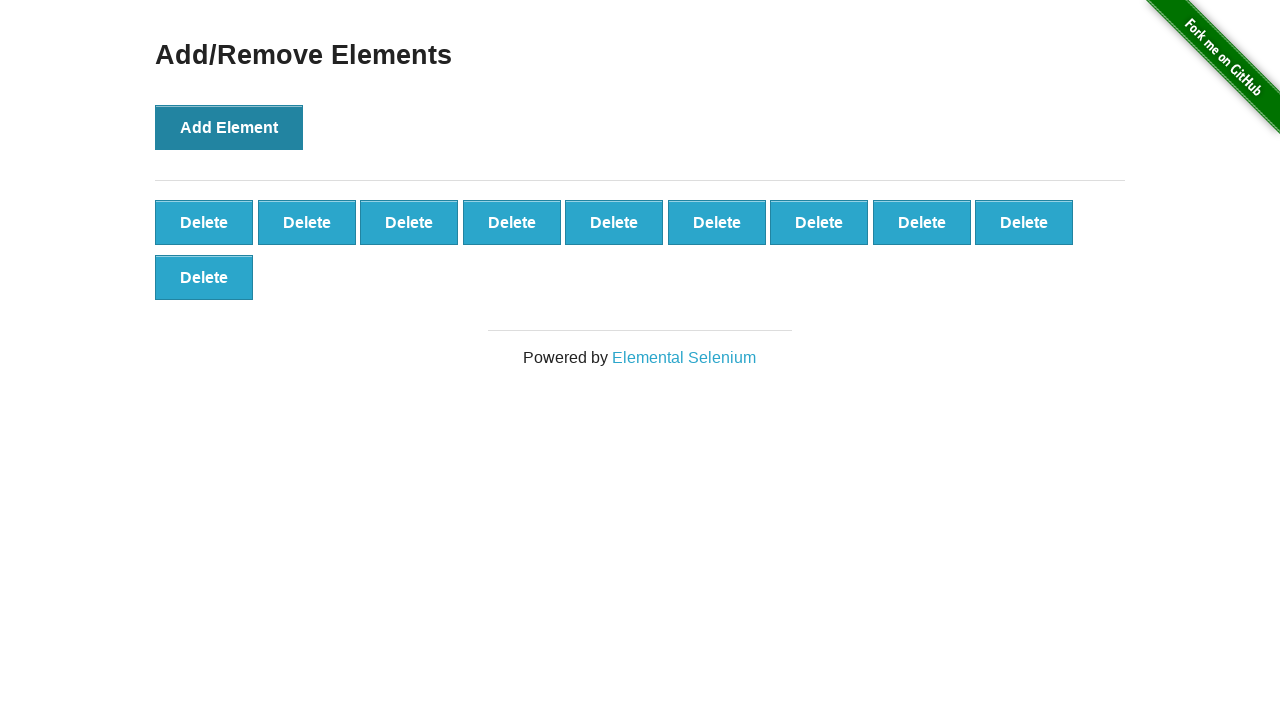

Clicked add button to create element 11 of 51 at (229, 127) on button[onclick='addElement()']
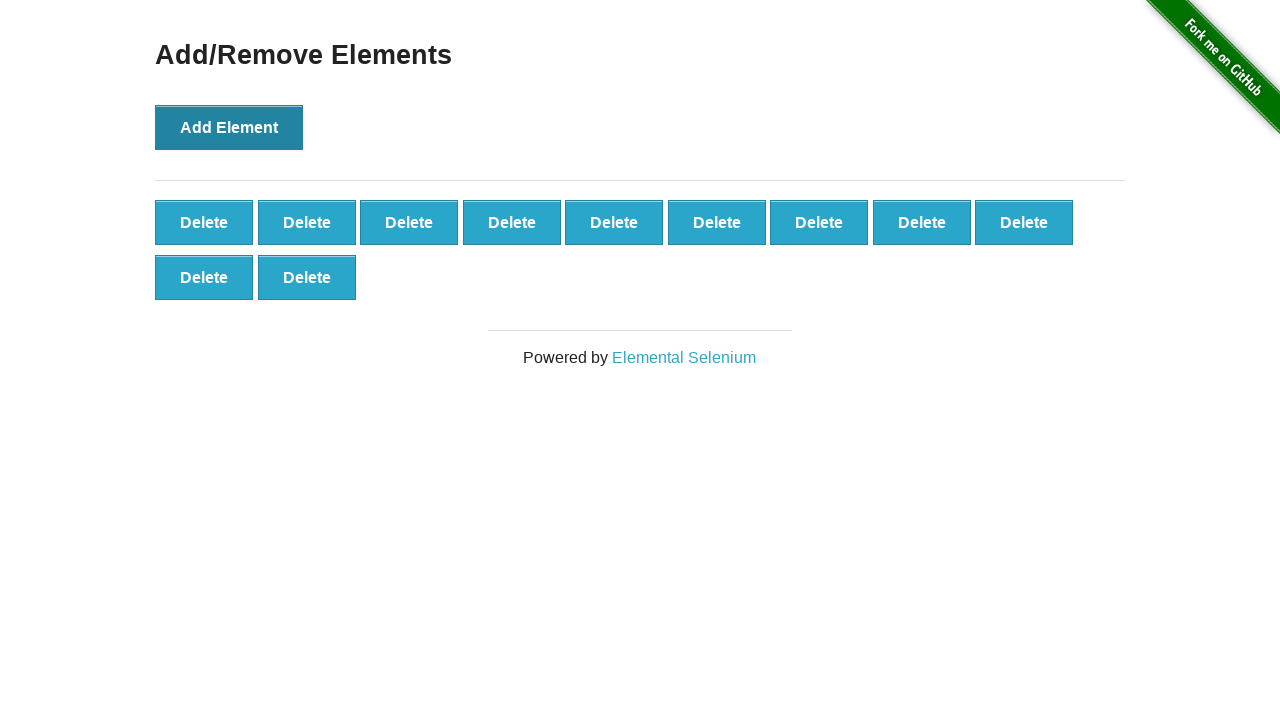

Clicked add button to create element 12 of 51 at (229, 127) on button[onclick='addElement()']
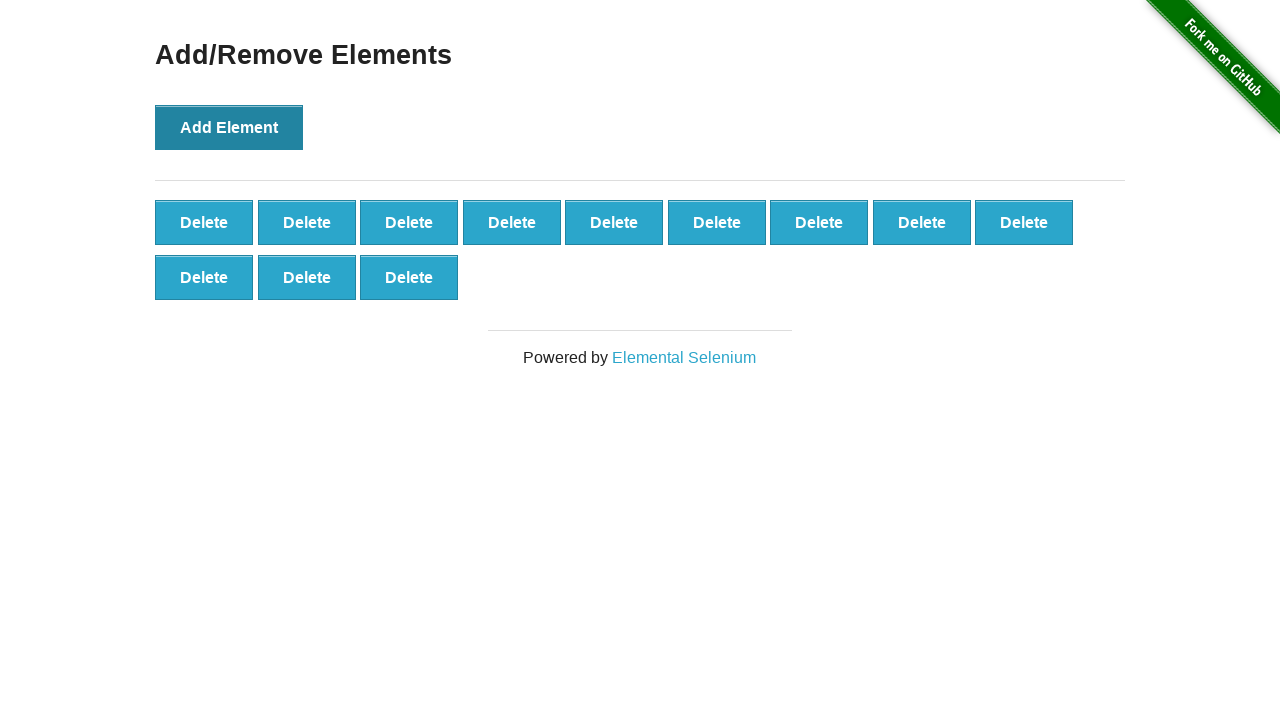

Clicked add button to create element 13 of 51 at (229, 127) on button[onclick='addElement()']
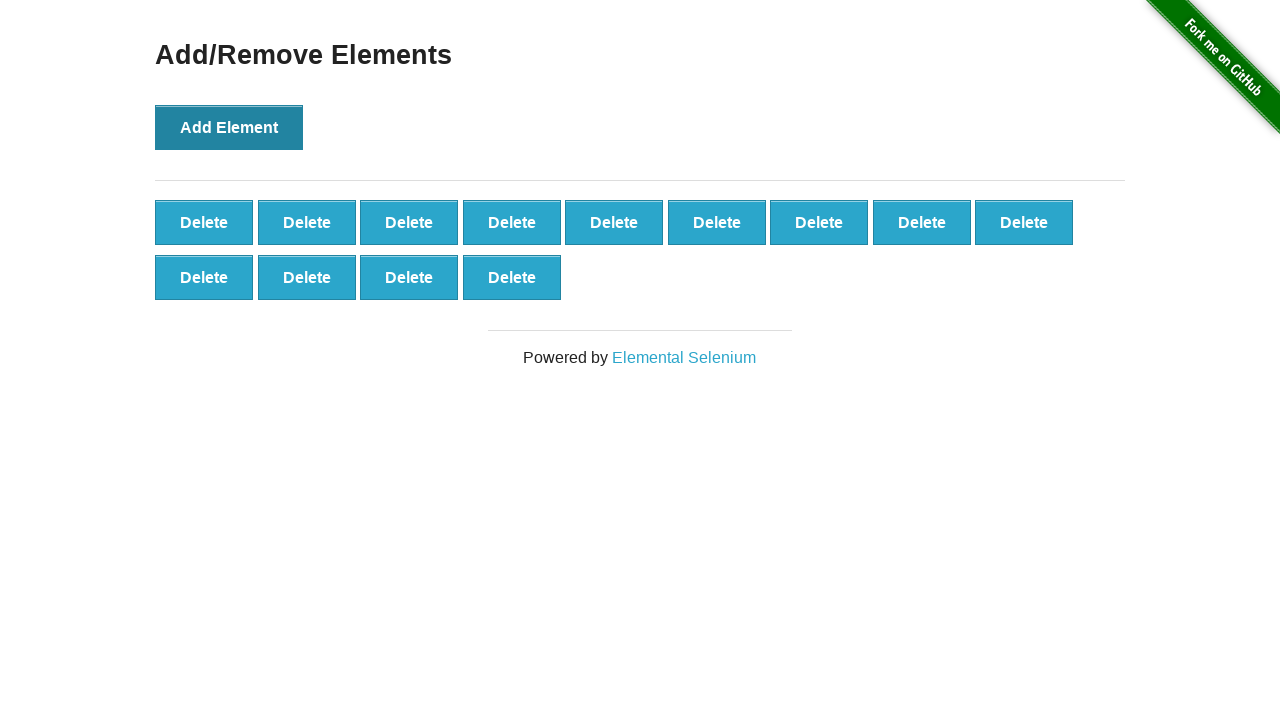

Clicked add button to create element 14 of 51 at (229, 127) on button[onclick='addElement()']
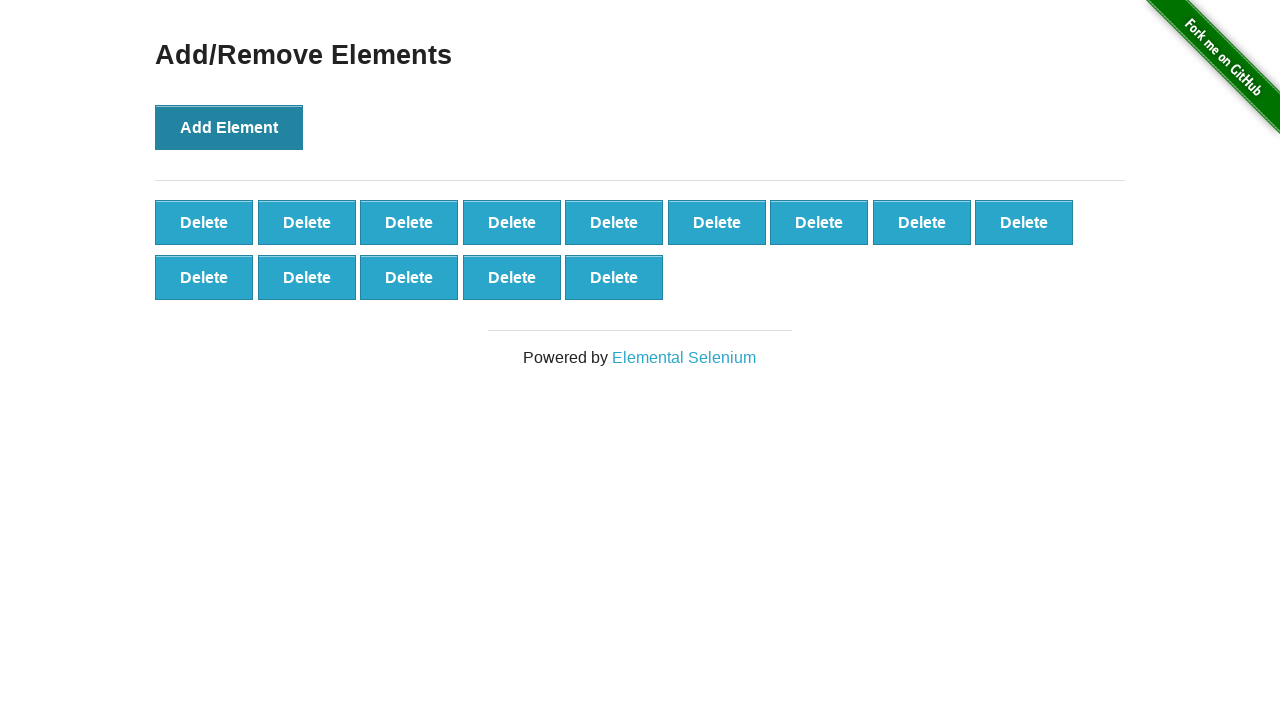

Clicked add button to create element 15 of 51 at (229, 127) on button[onclick='addElement()']
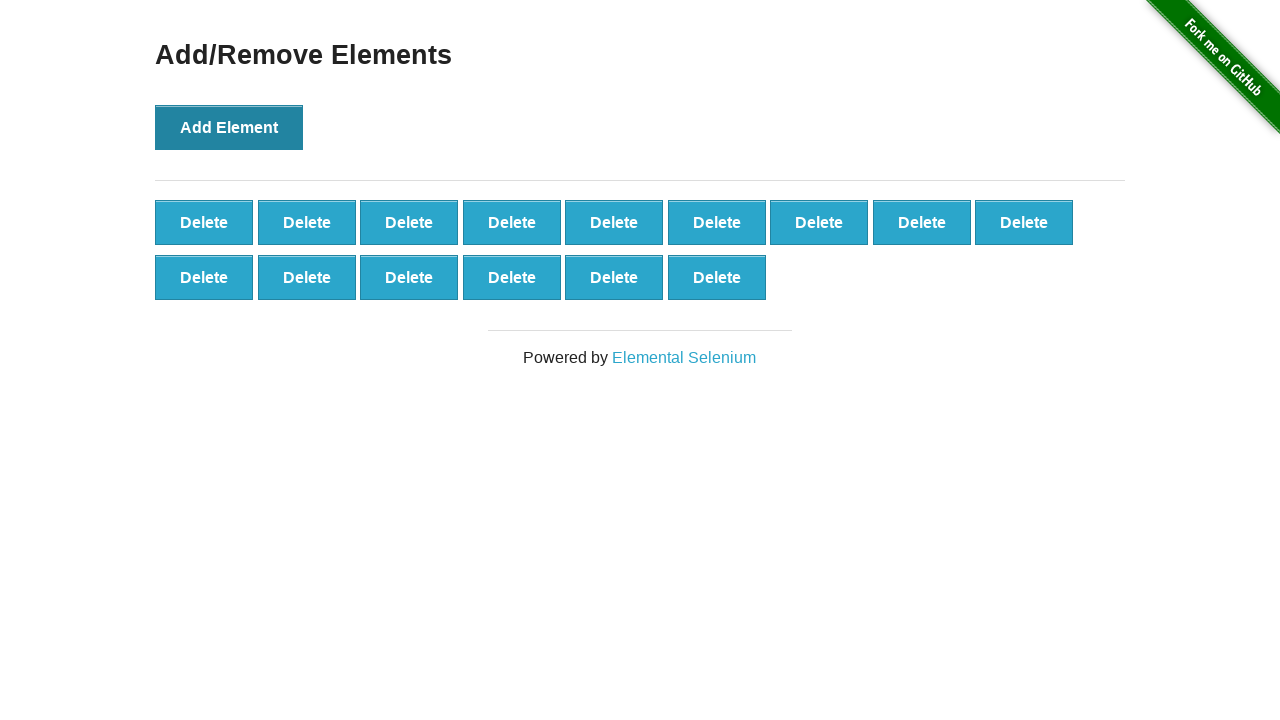

Clicked add button to create element 16 of 51 at (229, 127) on button[onclick='addElement()']
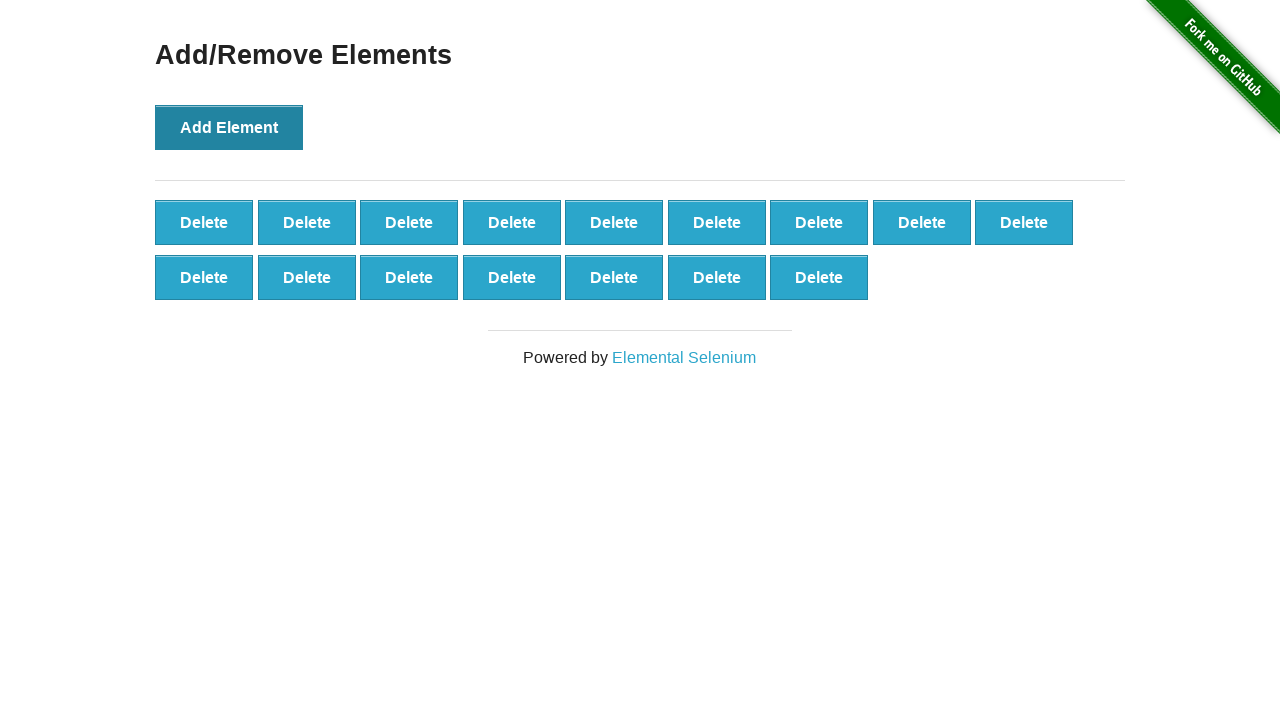

Clicked add button to create element 17 of 51 at (229, 127) on button[onclick='addElement()']
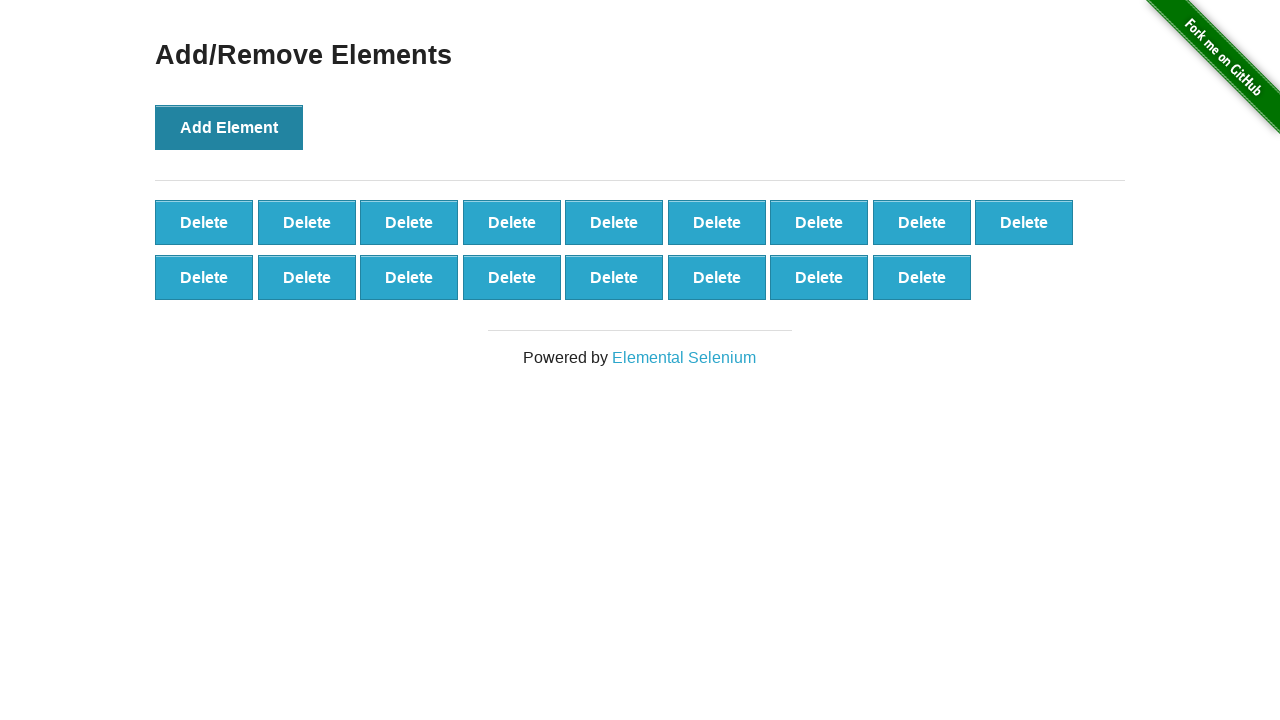

Clicked add button to create element 18 of 51 at (229, 127) on button[onclick='addElement()']
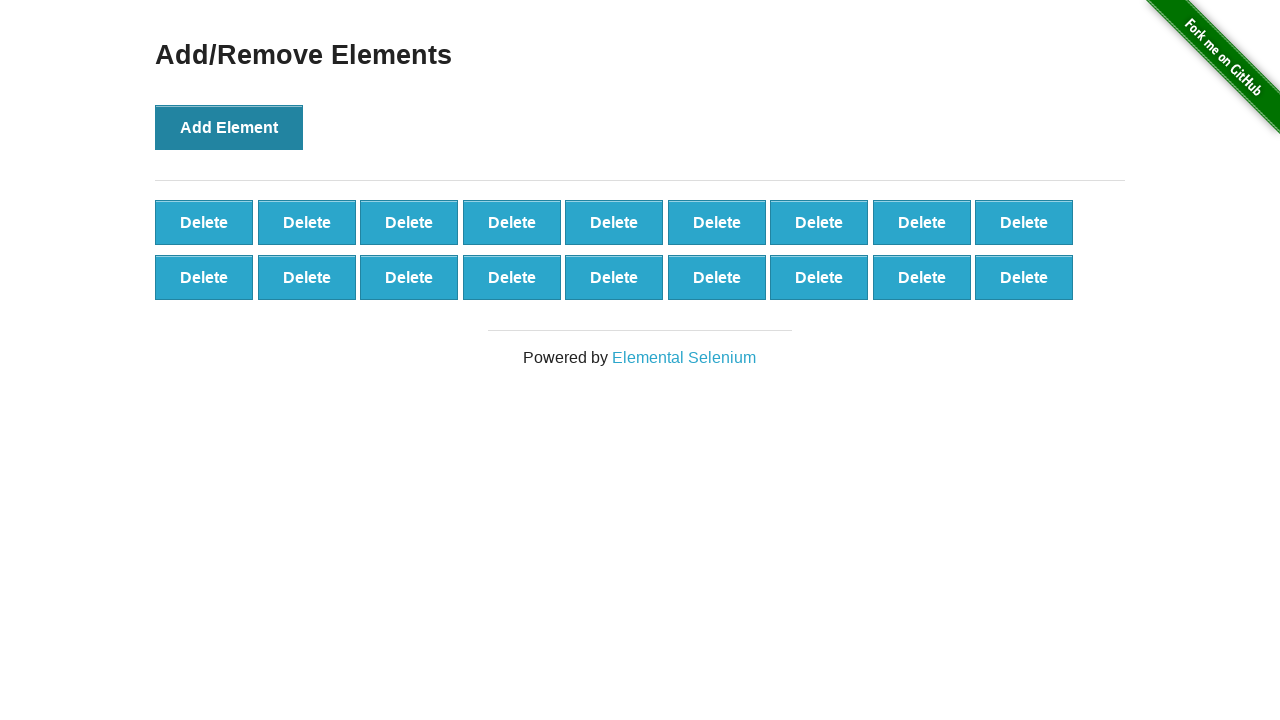

Clicked add button to create element 19 of 51 at (229, 127) on button[onclick='addElement()']
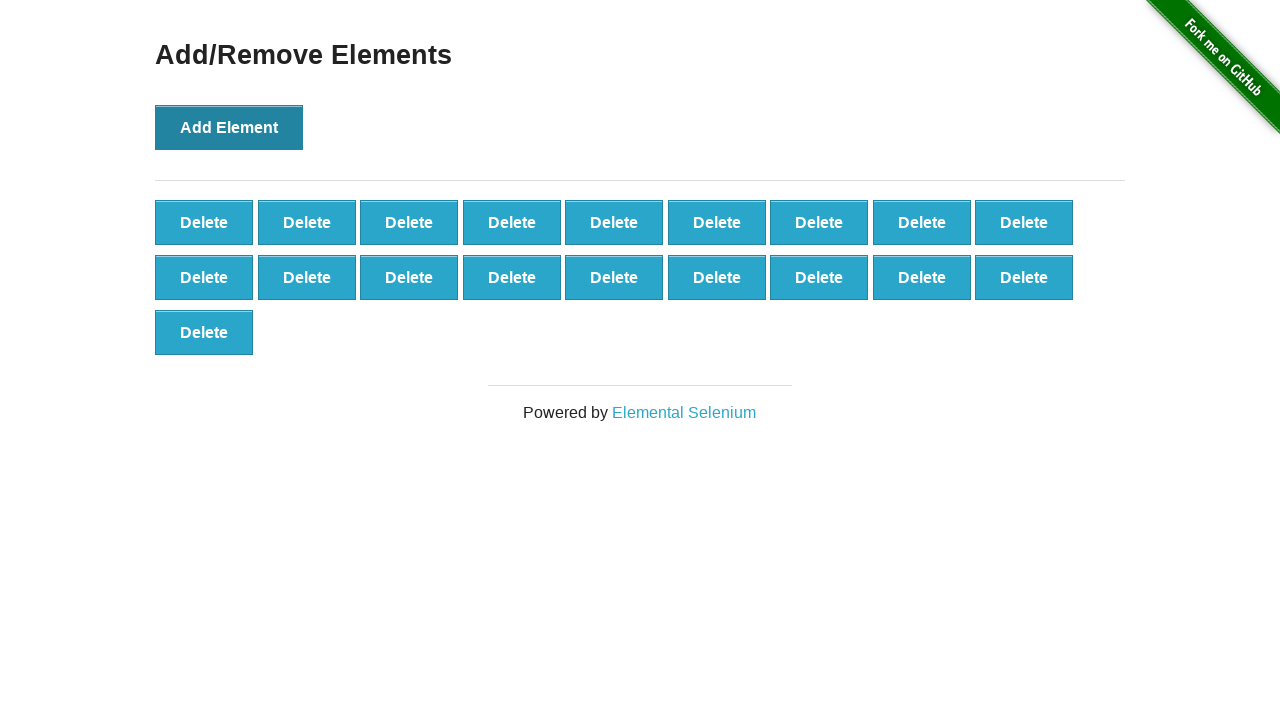

Clicked add button to create element 20 of 51 at (229, 127) on button[onclick='addElement()']
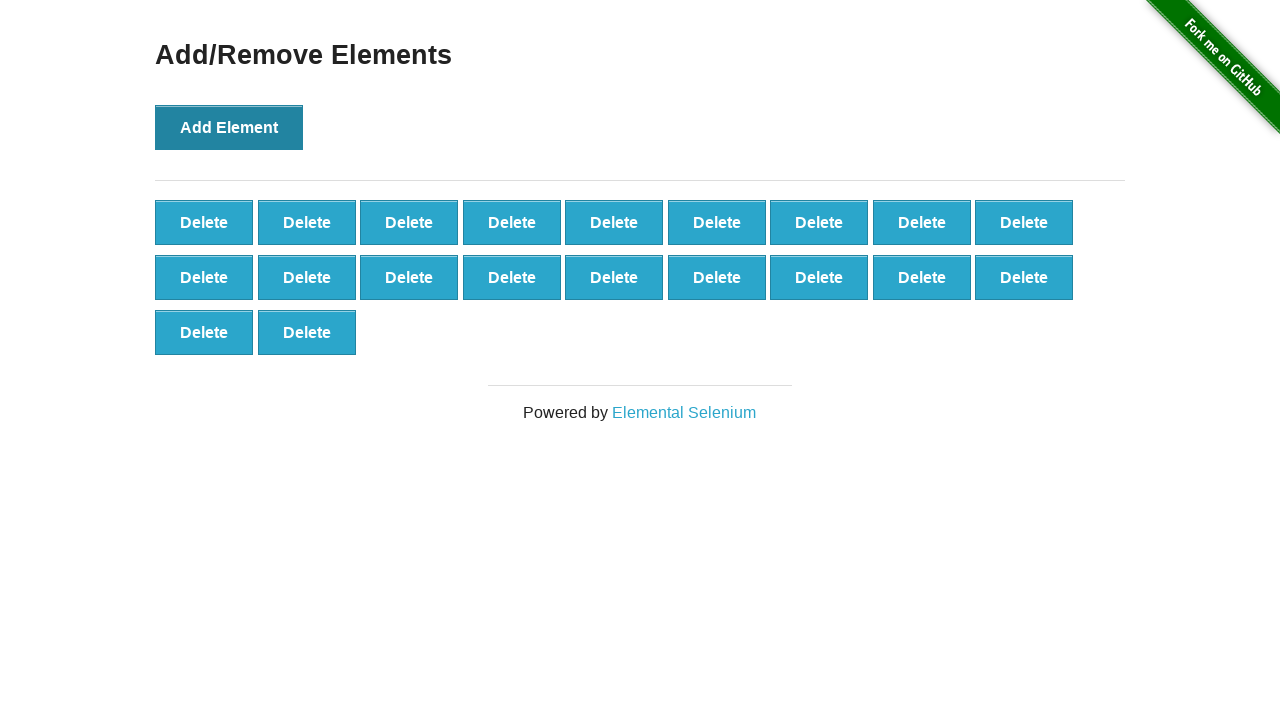

Clicked add button to create element 21 of 51 at (229, 127) on button[onclick='addElement()']
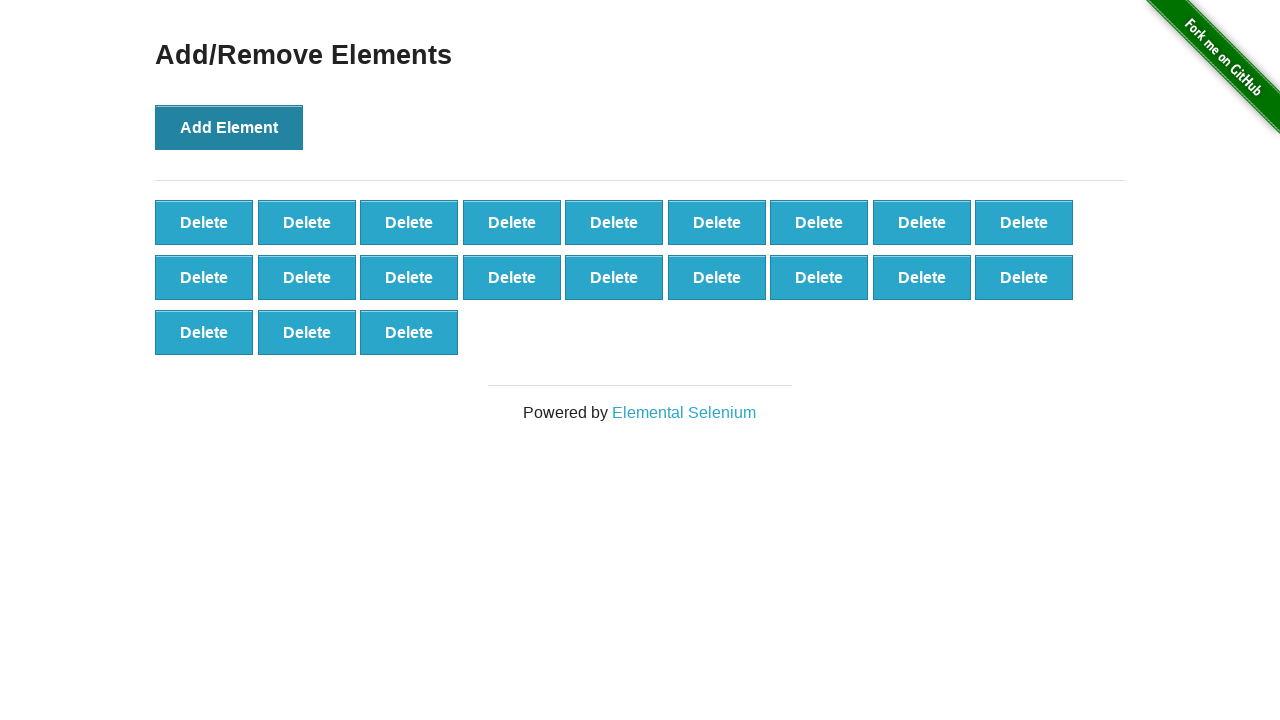

Clicked add button to create element 22 of 51 at (229, 127) on button[onclick='addElement()']
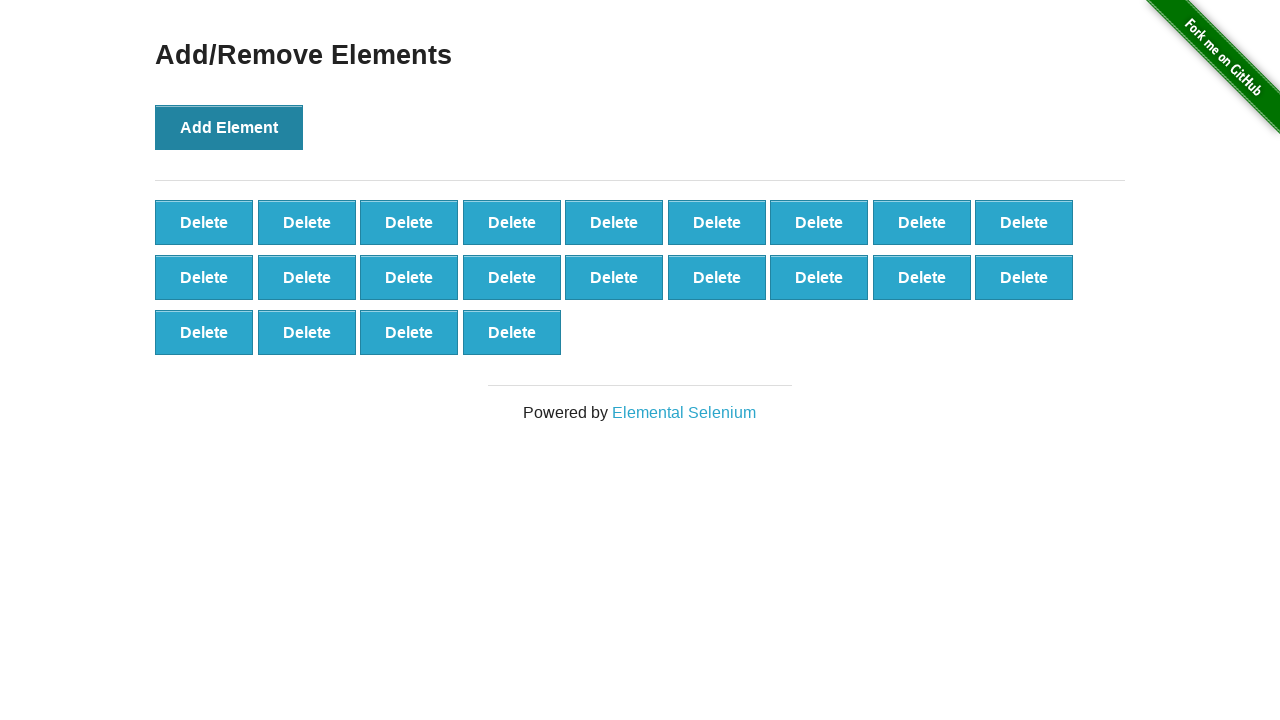

Clicked add button to create element 23 of 51 at (229, 127) on button[onclick='addElement()']
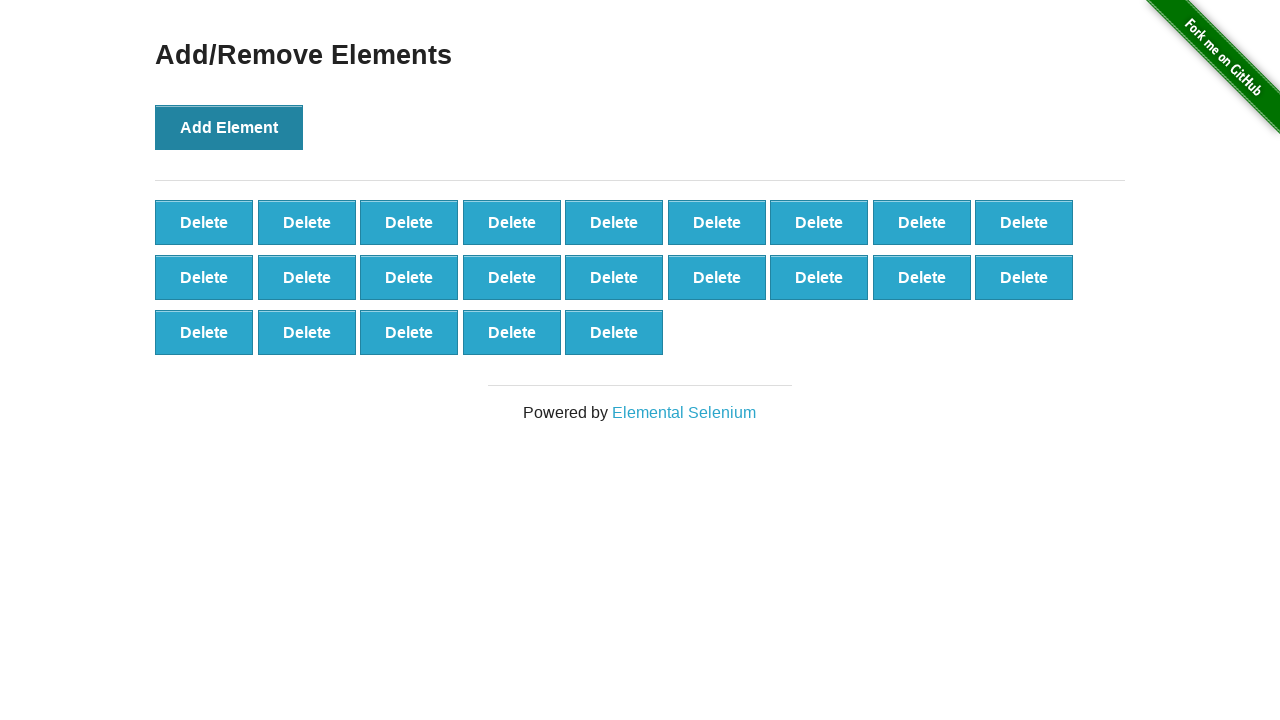

Clicked add button to create element 24 of 51 at (229, 127) on button[onclick='addElement()']
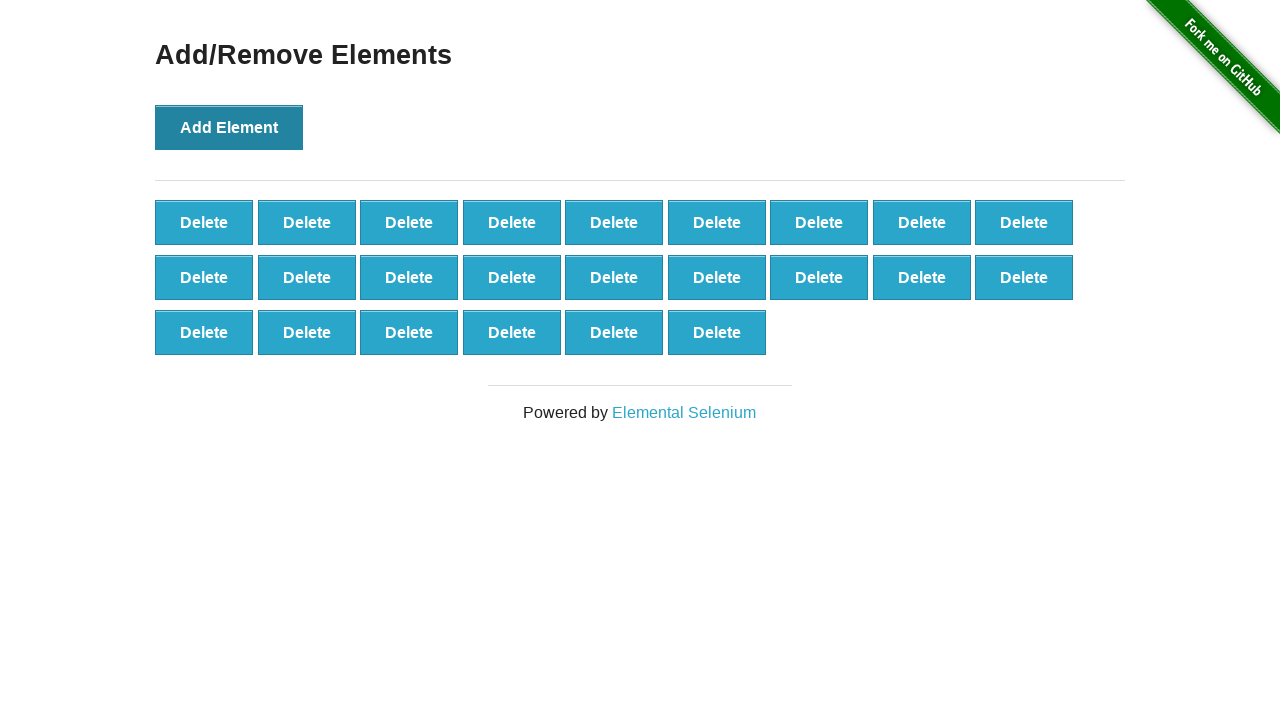

Clicked add button to create element 25 of 51 at (229, 127) on button[onclick='addElement()']
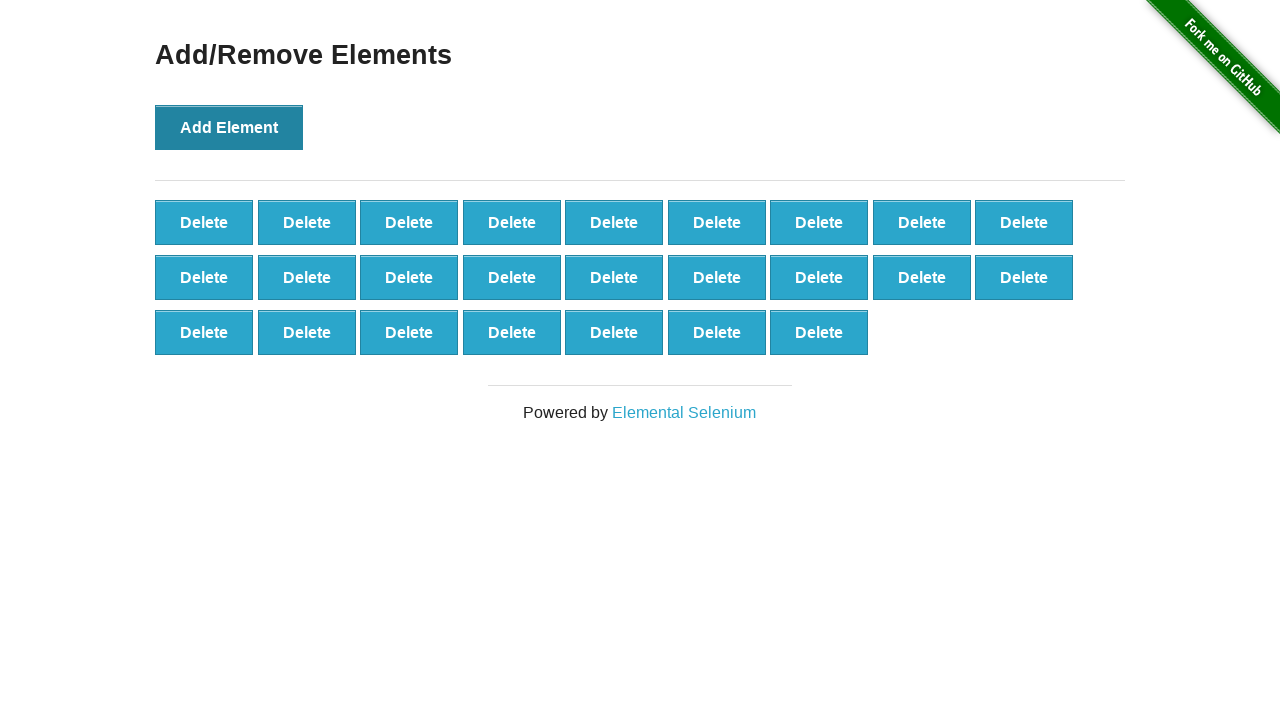

Clicked add button to create element 26 of 51 at (229, 127) on button[onclick='addElement()']
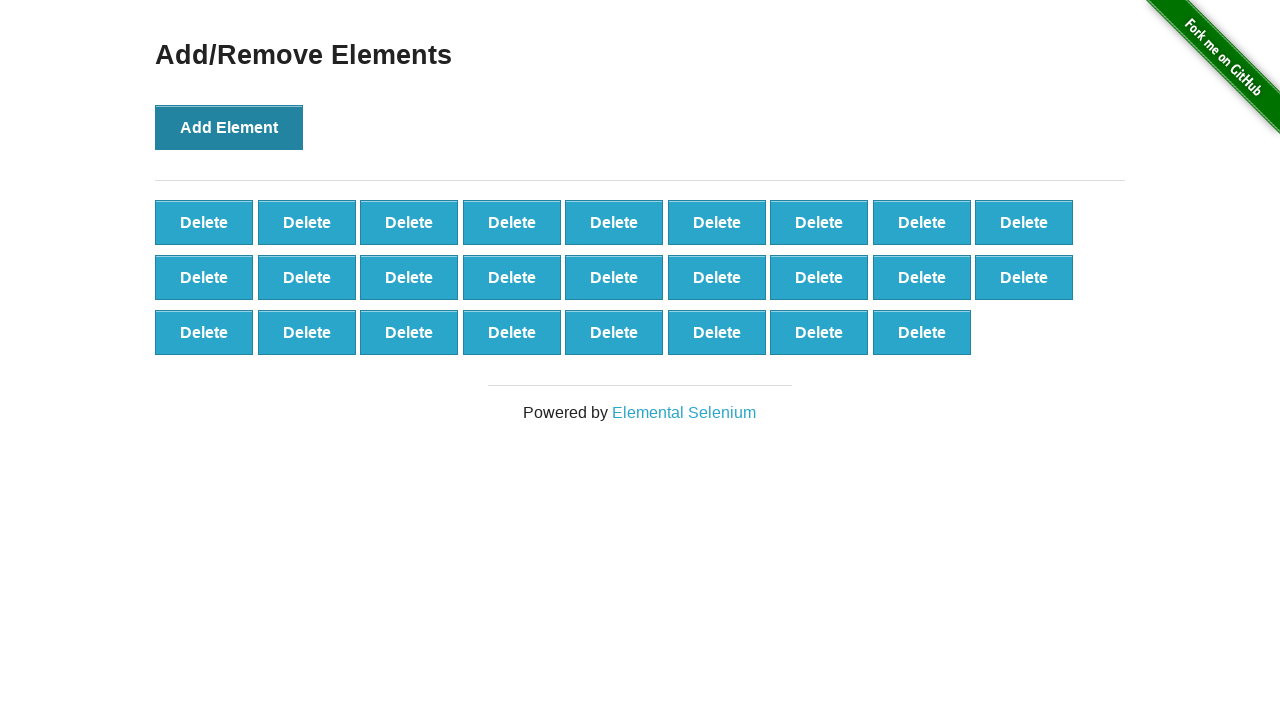

Clicked add button to create element 27 of 51 at (229, 127) on button[onclick='addElement()']
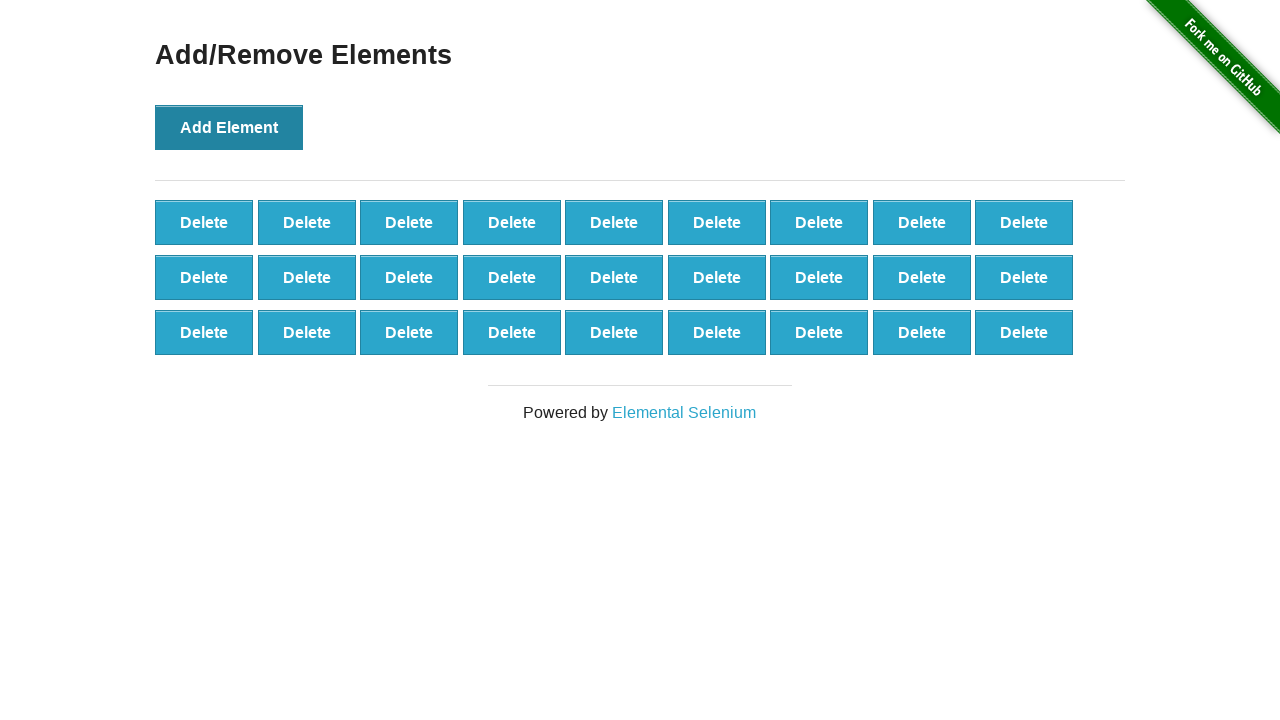

Clicked add button to create element 28 of 51 at (229, 127) on button[onclick='addElement()']
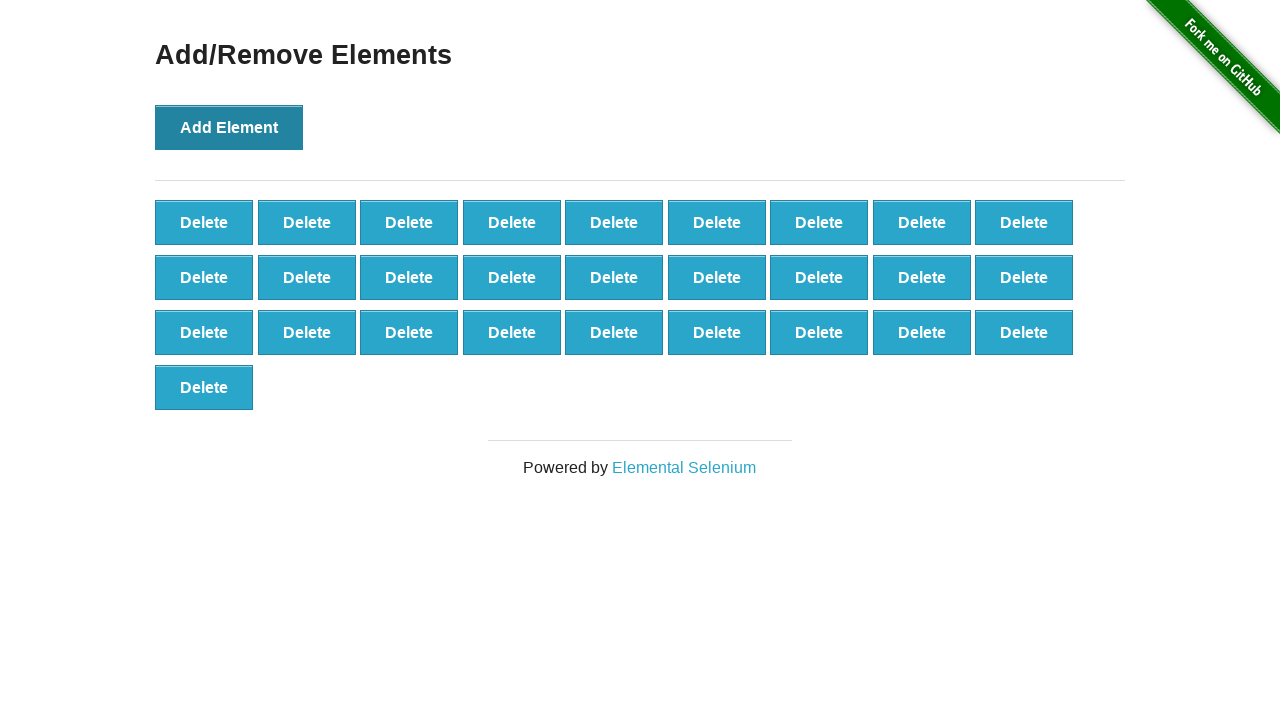

Clicked add button to create element 29 of 51 at (229, 127) on button[onclick='addElement()']
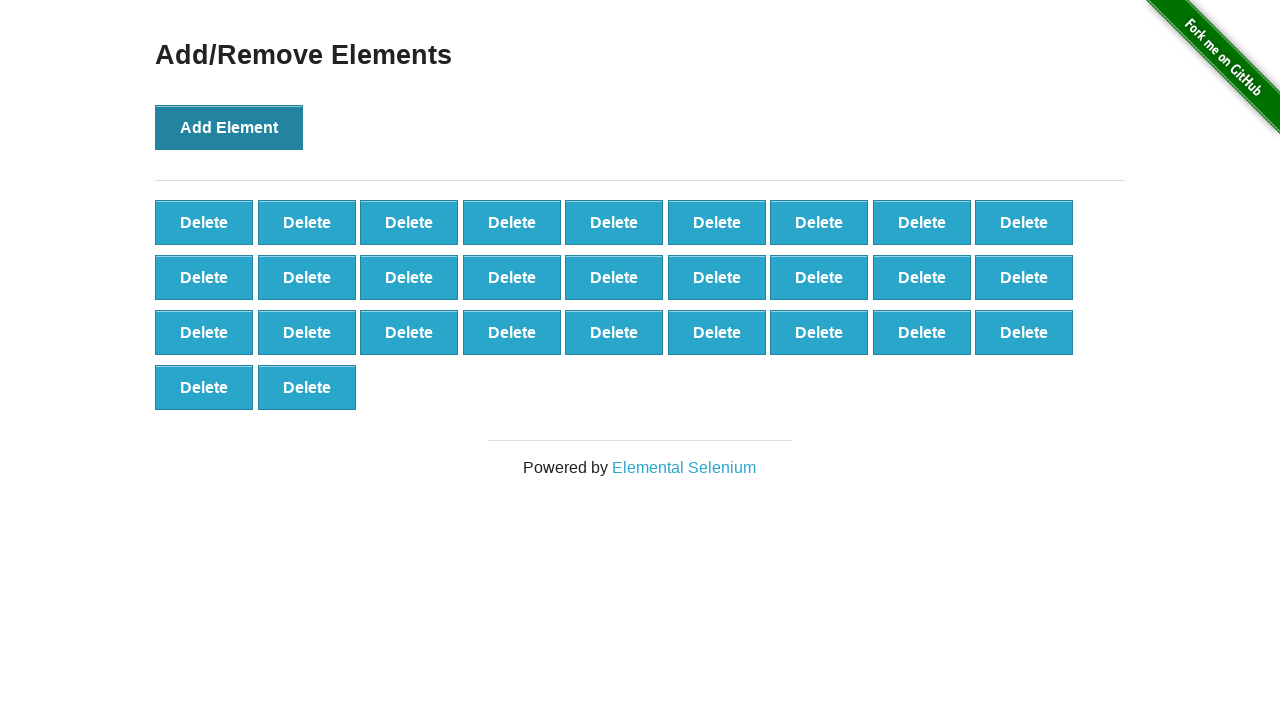

Clicked add button to create element 30 of 51 at (229, 127) on button[onclick='addElement()']
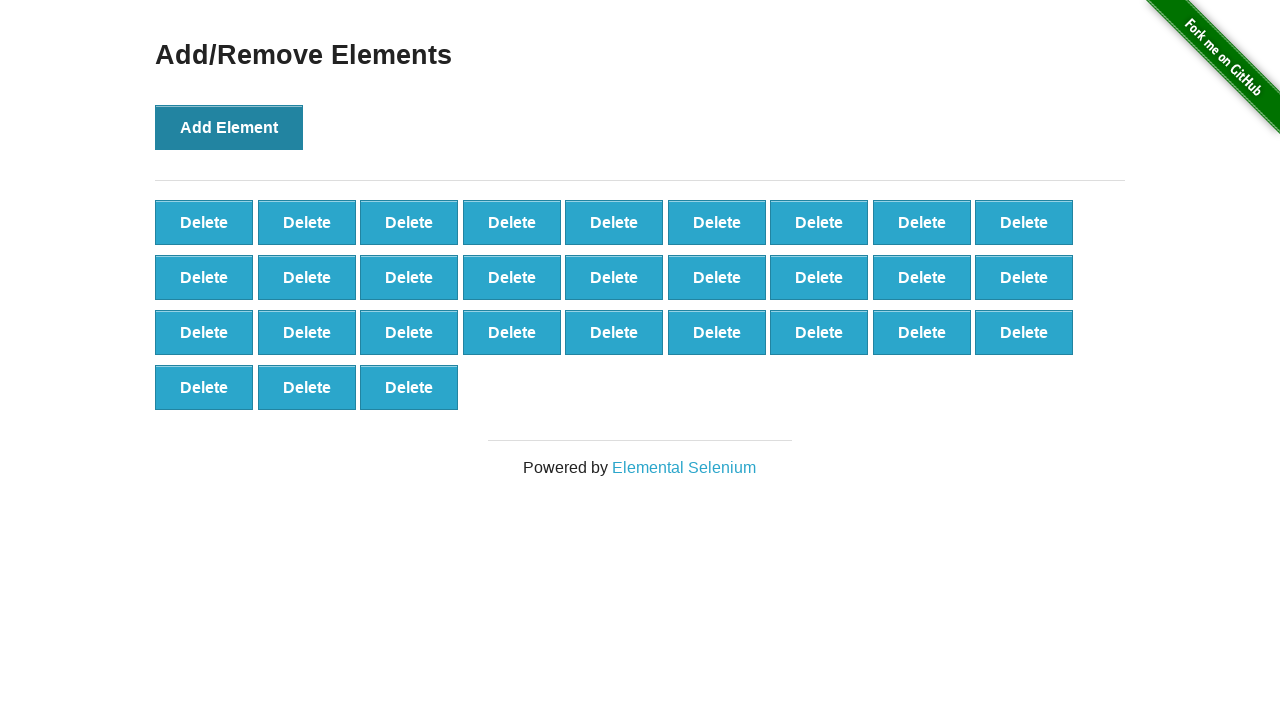

Clicked add button to create element 31 of 51 at (229, 127) on button[onclick='addElement()']
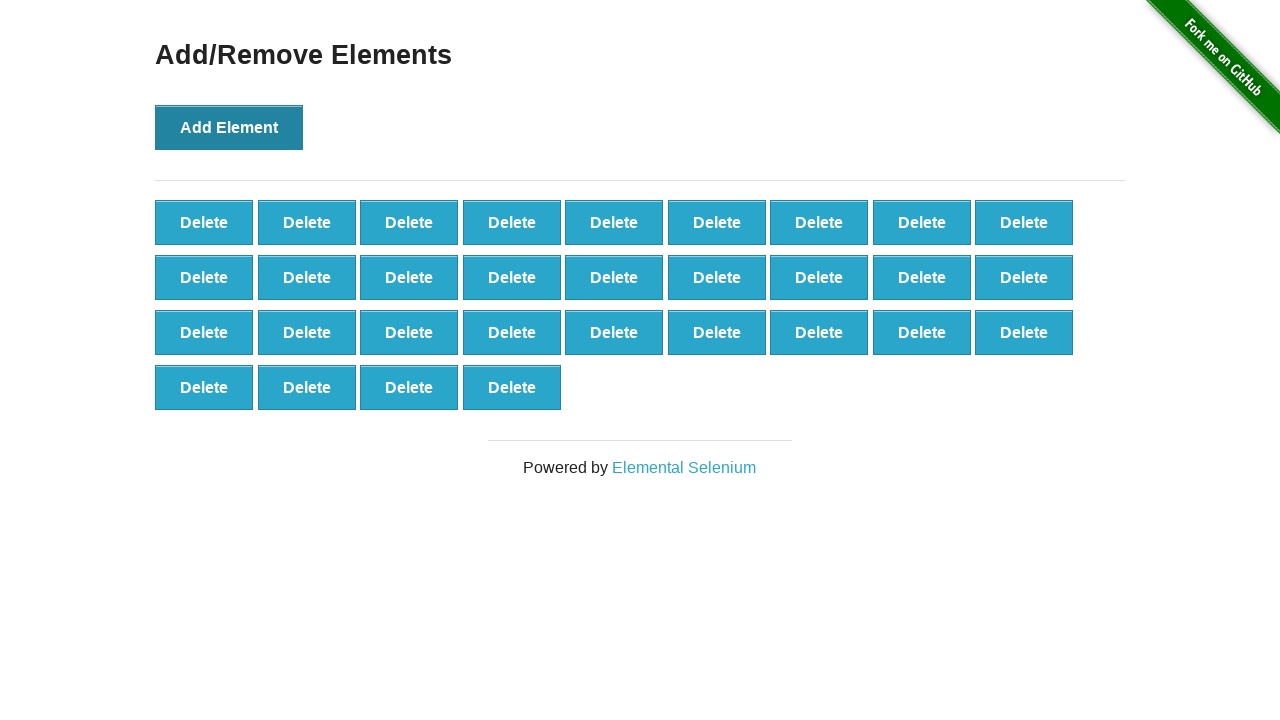

Clicked add button to create element 32 of 51 at (229, 127) on button[onclick='addElement()']
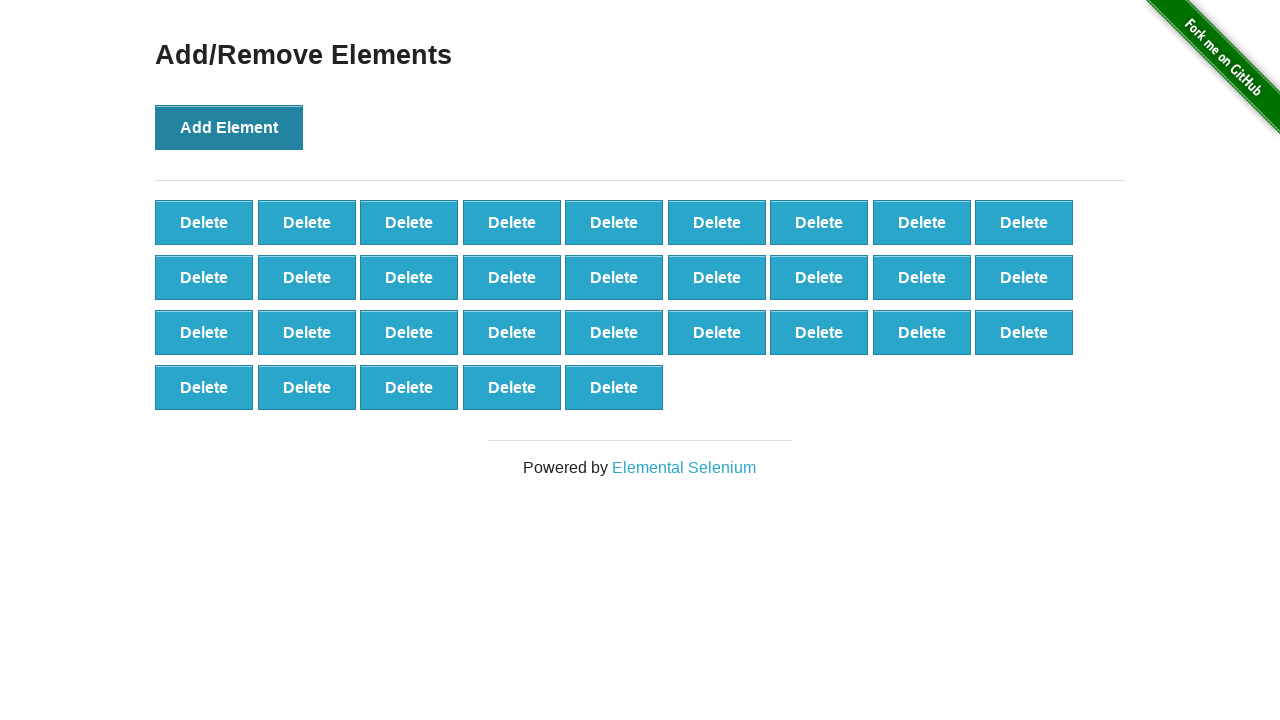

Clicked add button to create element 33 of 51 at (229, 127) on button[onclick='addElement()']
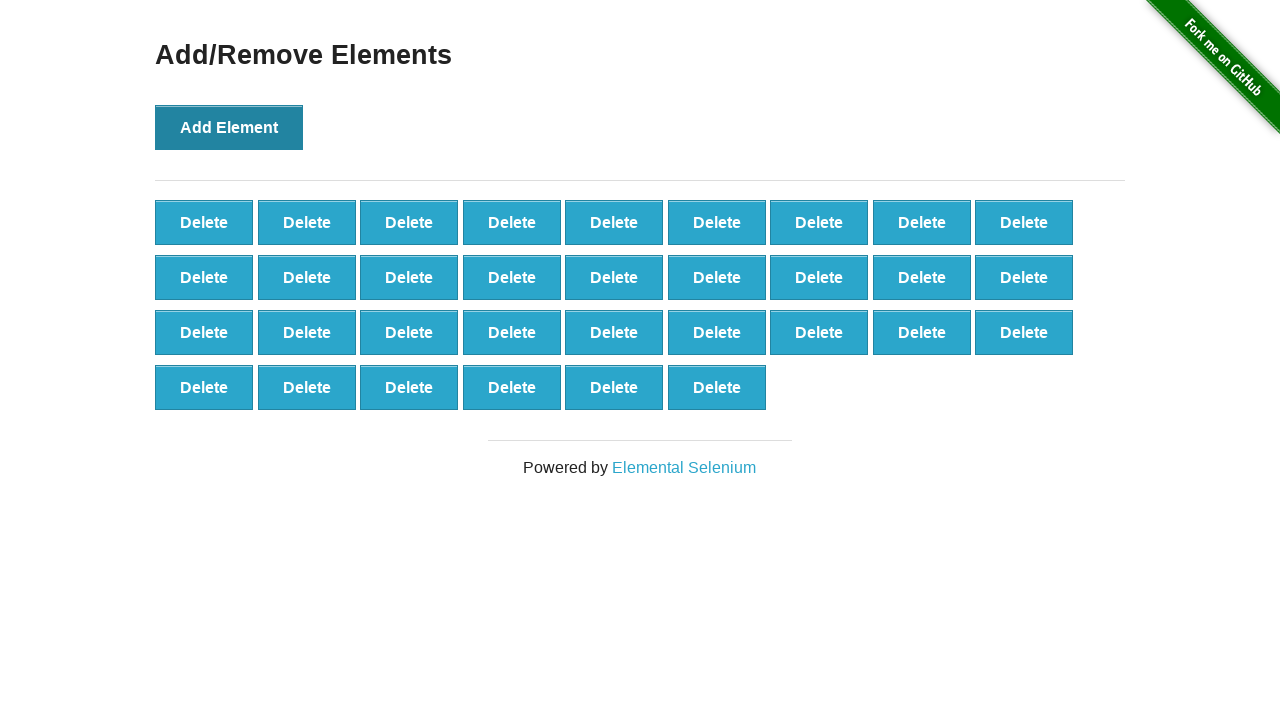

Clicked add button to create element 34 of 51 at (229, 127) on button[onclick='addElement()']
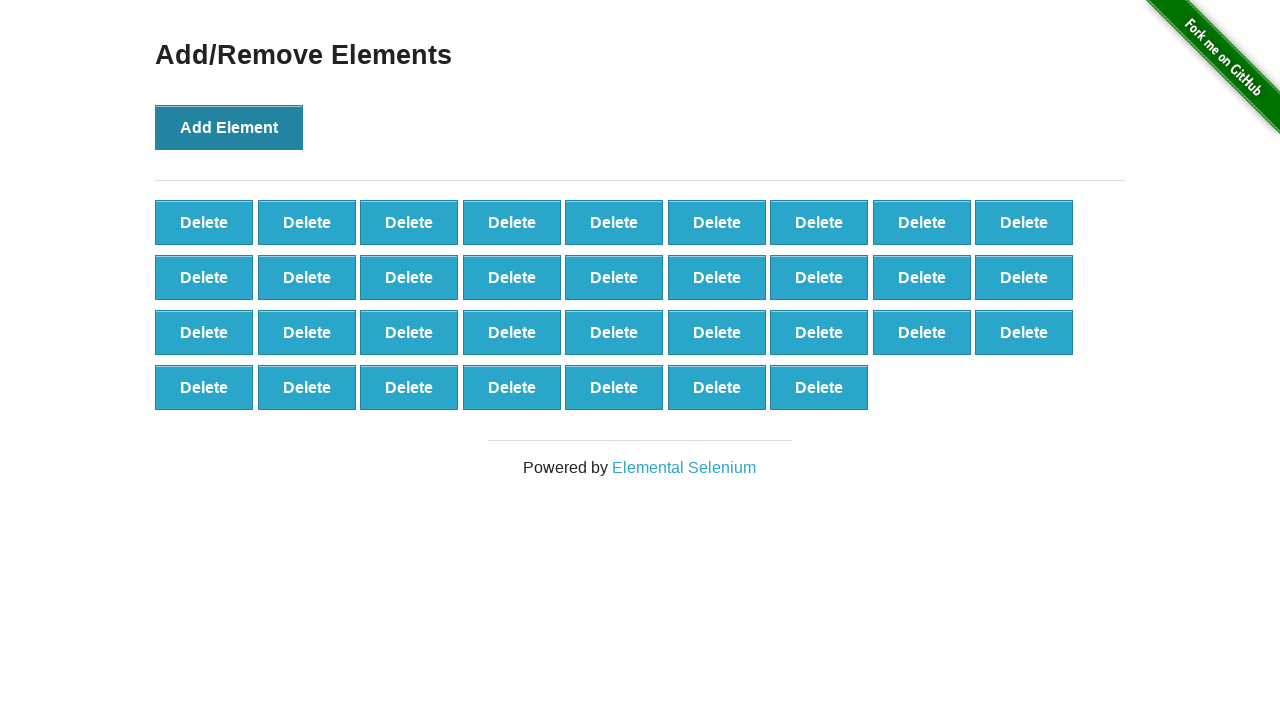

Clicked add button to create element 35 of 51 at (229, 127) on button[onclick='addElement()']
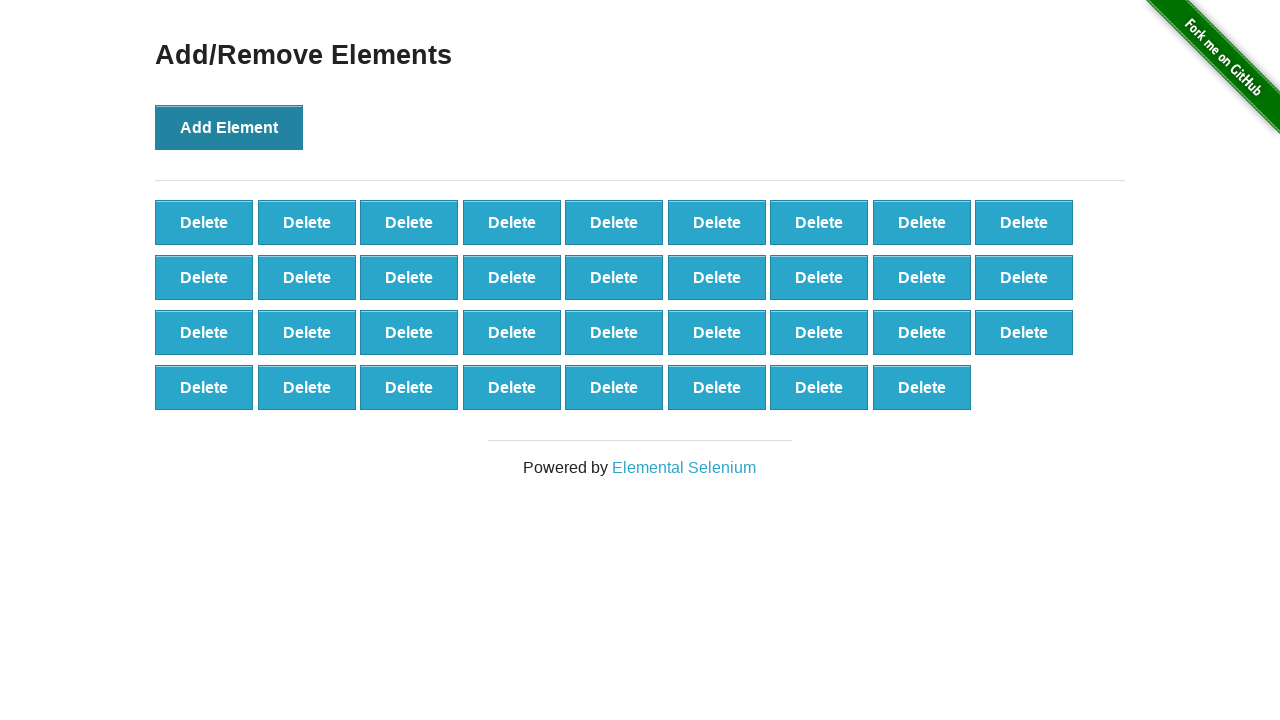

Clicked add button to create element 36 of 51 at (229, 127) on button[onclick='addElement()']
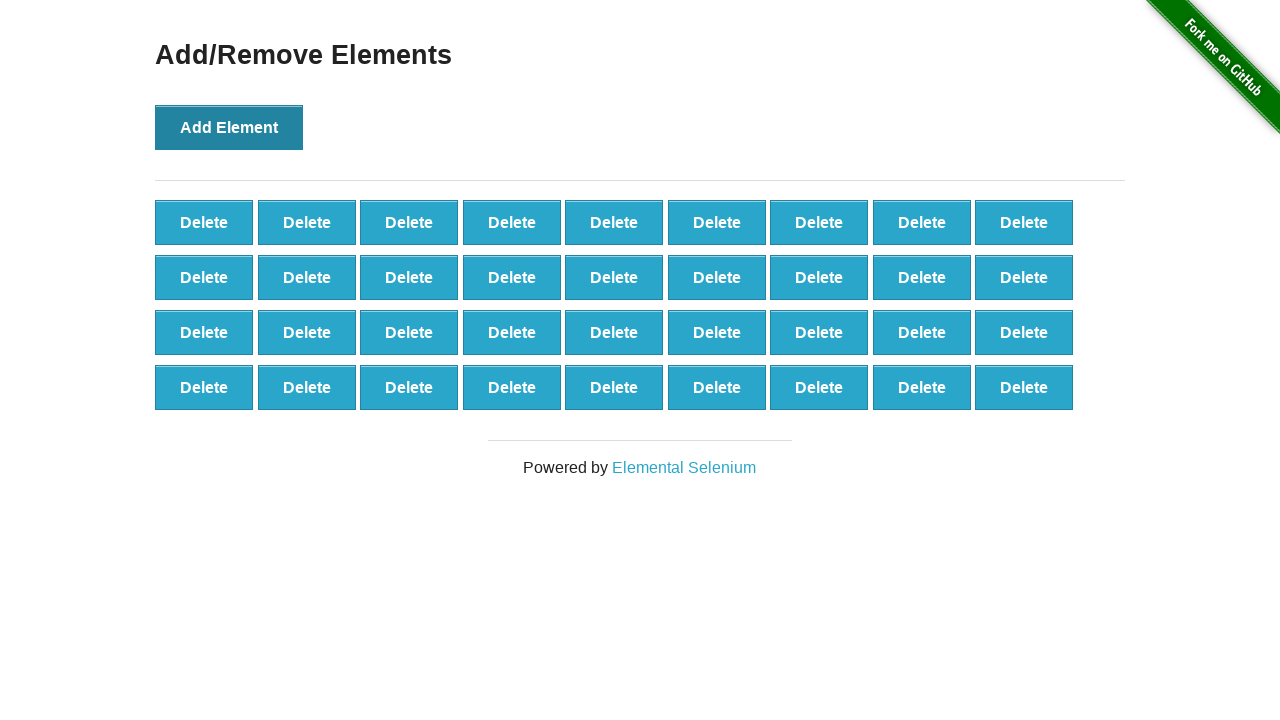

Clicked add button to create element 37 of 51 at (229, 127) on button[onclick='addElement()']
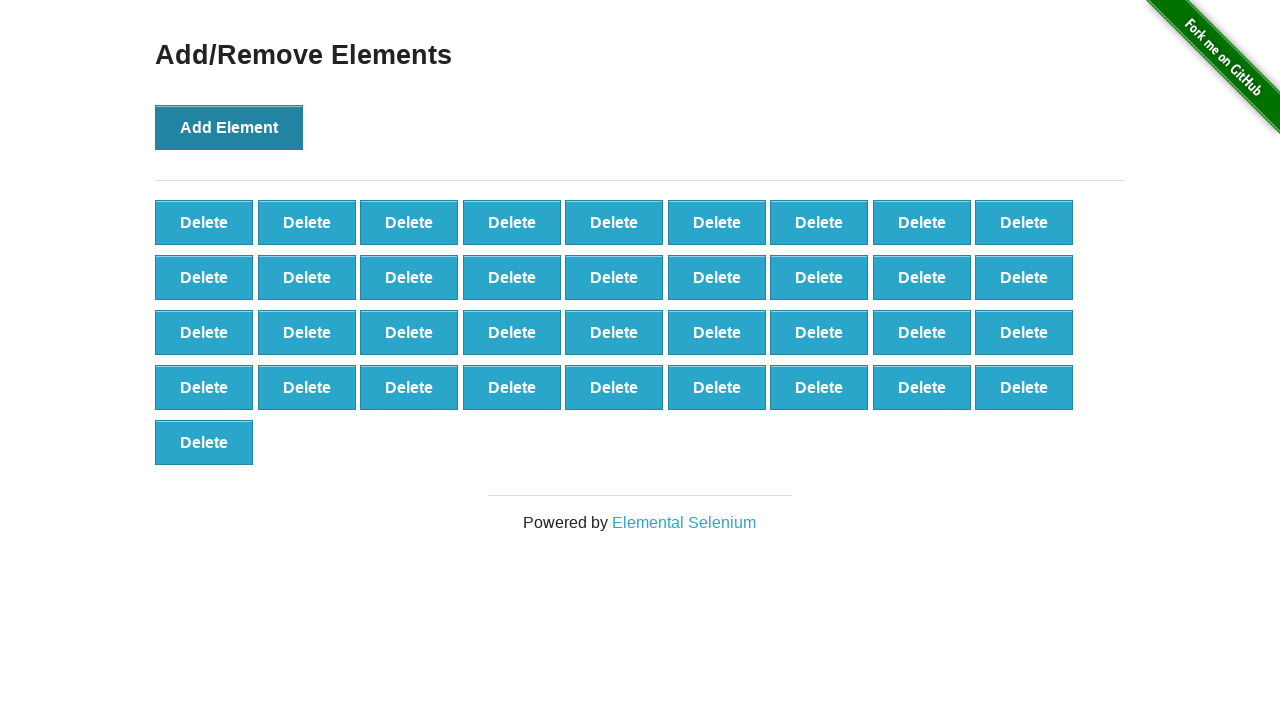

Clicked add button to create element 38 of 51 at (229, 127) on button[onclick='addElement()']
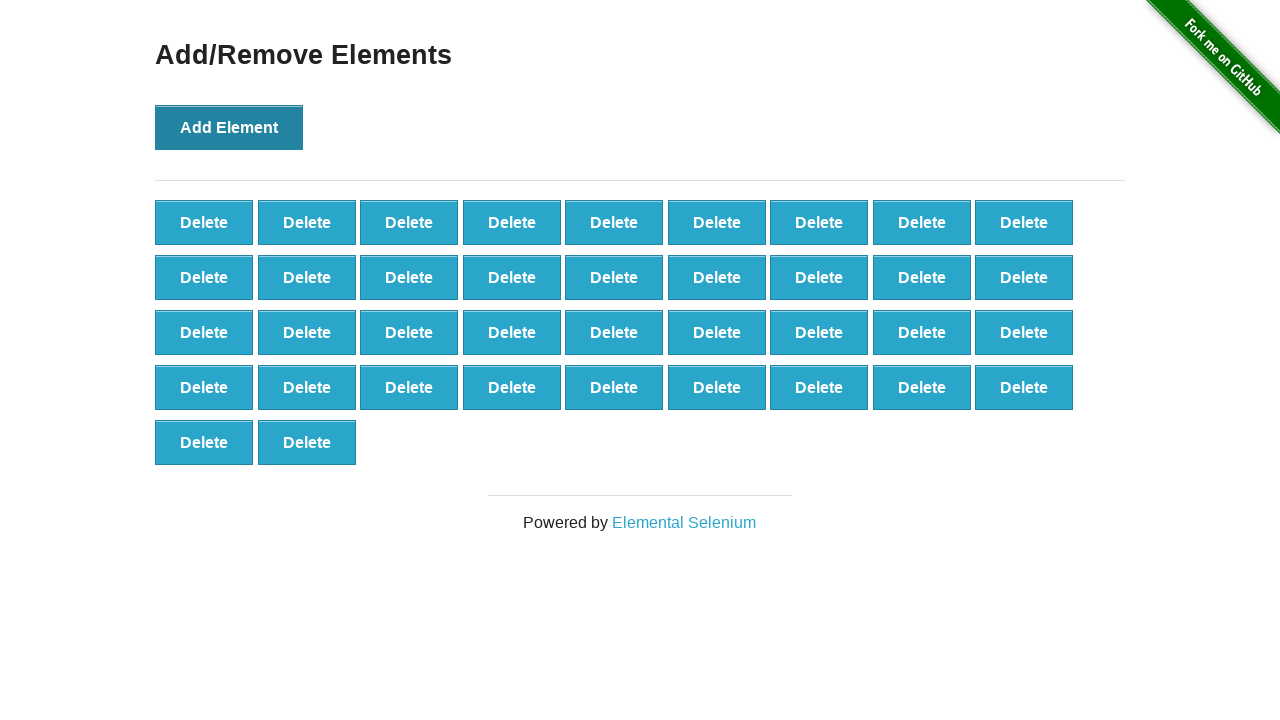

Clicked add button to create element 39 of 51 at (229, 127) on button[onclick='addElement()']
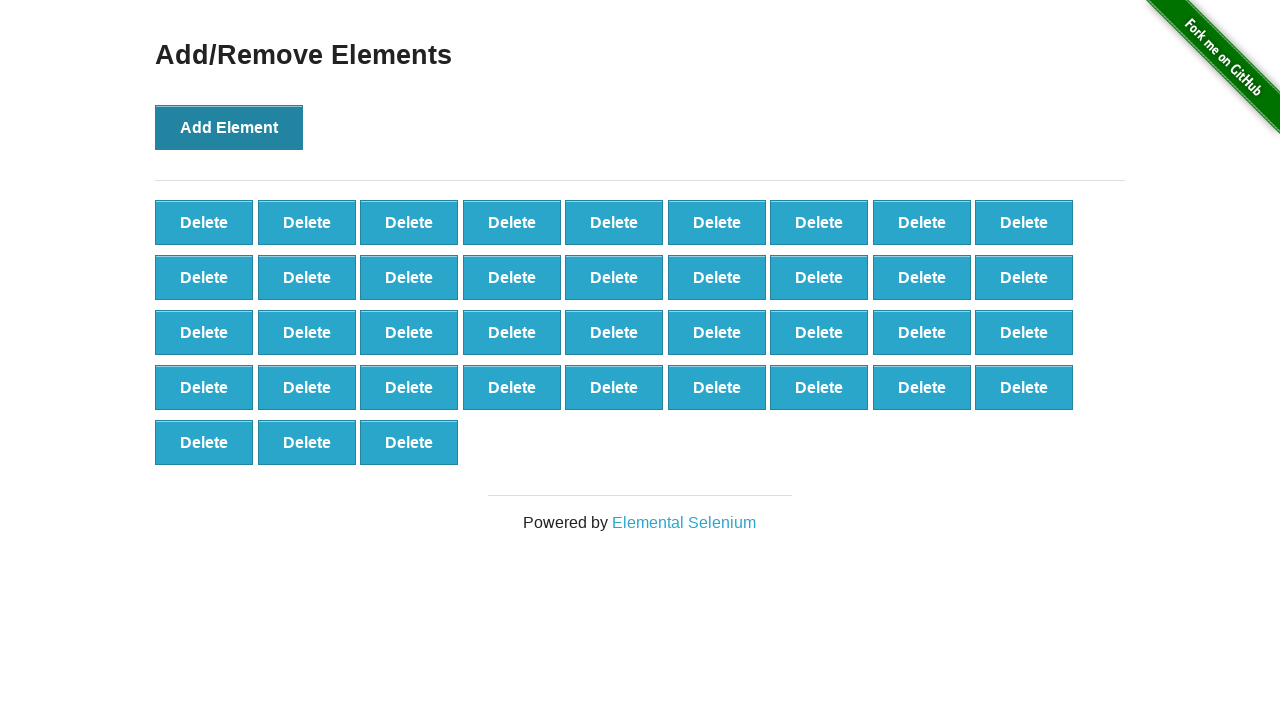

Clicked add button to create element 40 of 51 at (229, 127) on button[onclick='addElement()']
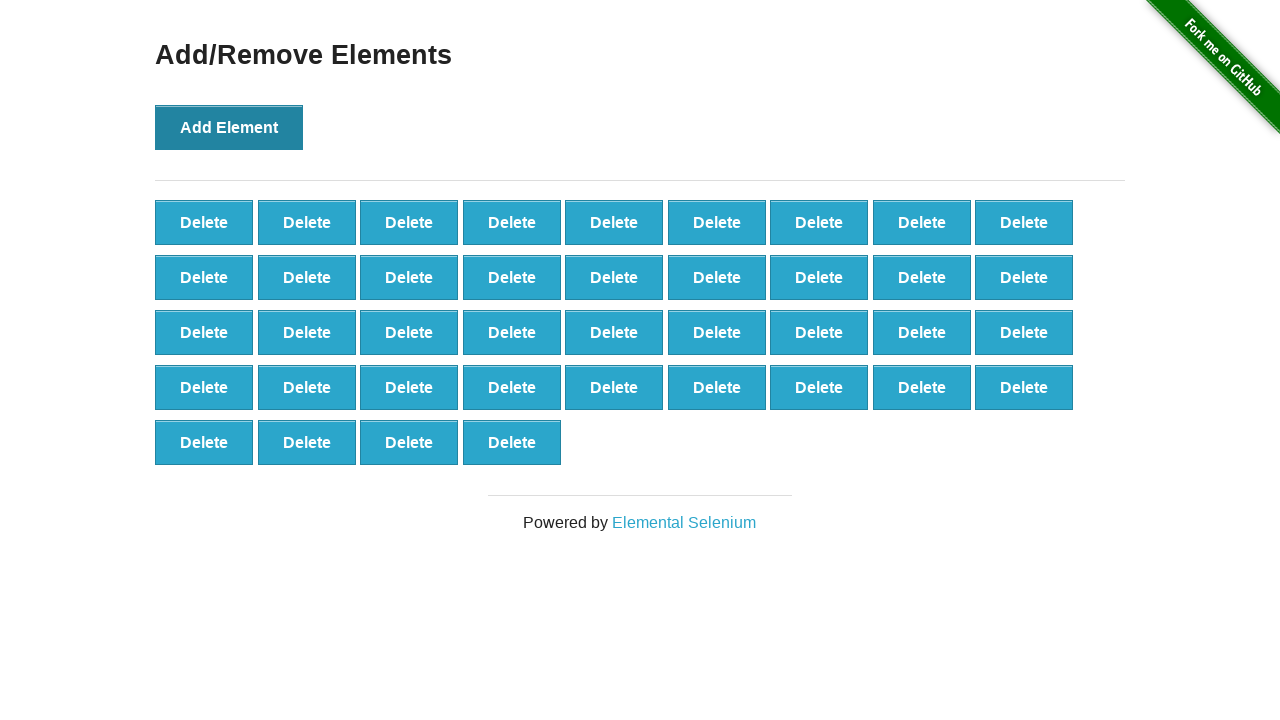

Clicked add button to create element 41 of 51 at (229, 127) on button[onclick='addElement()']
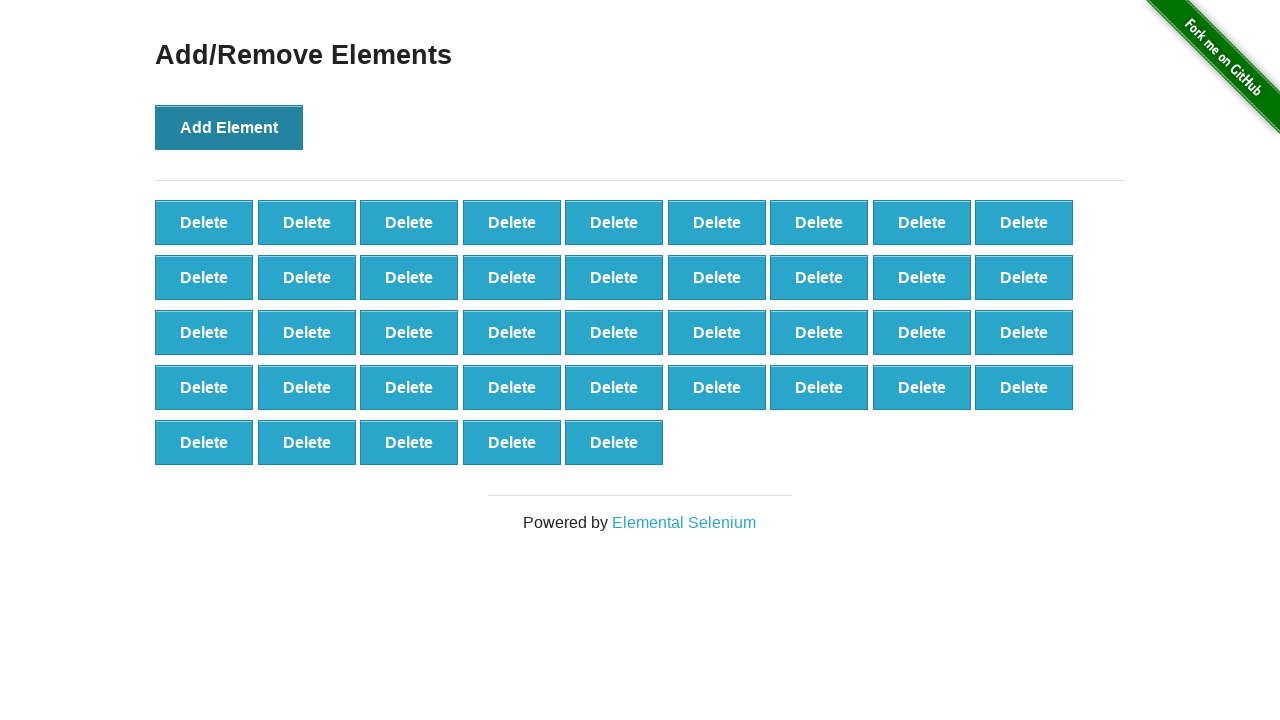

Clicked add button to create element 42 of 51 at (229, 127) on button[onclick='addElement()']
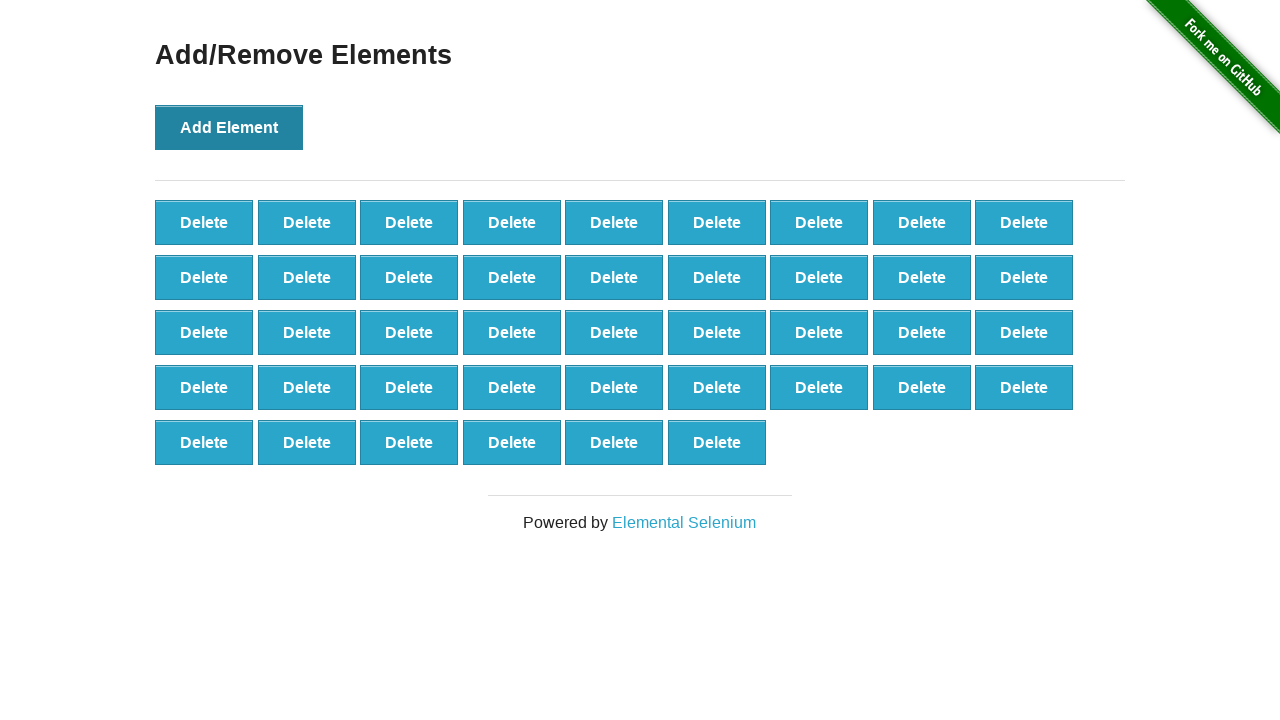

Clicked add button to create element 43 of 51 at (229, 127) on button[onclick='addElement()']
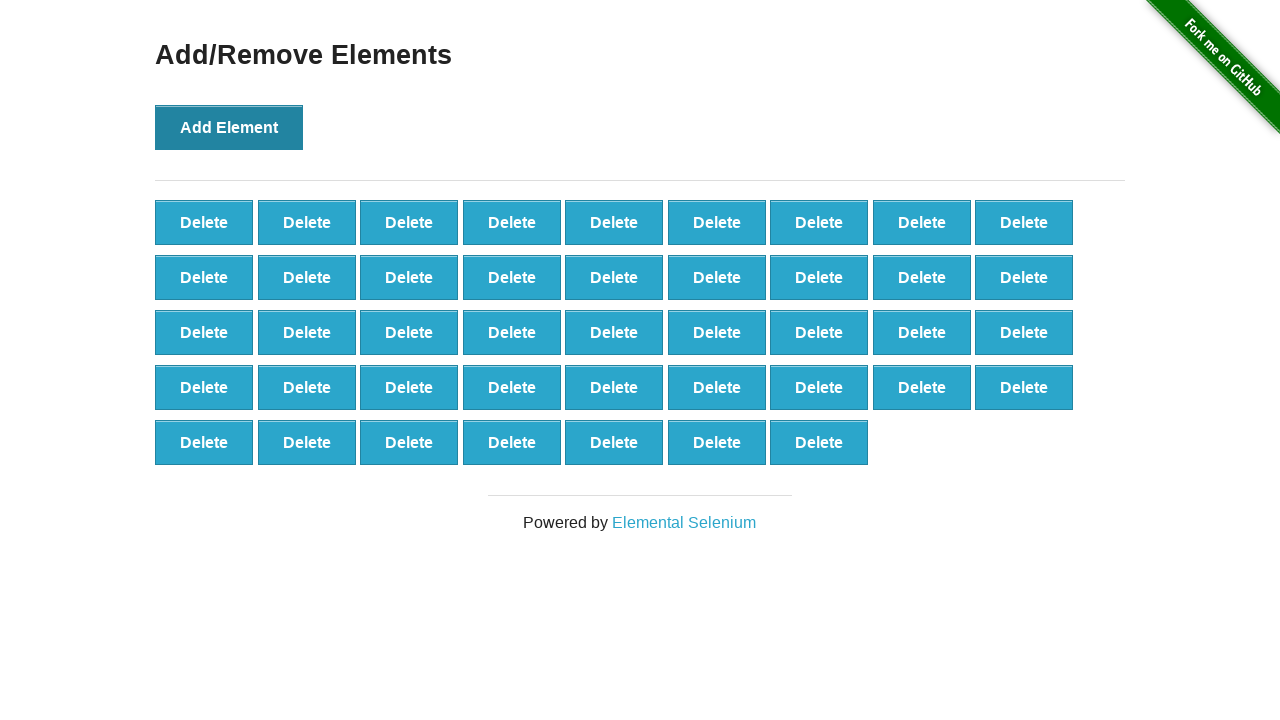

Clicked add button to create element 44 of 51 at (229, 127) on button[onclick='addElement()']
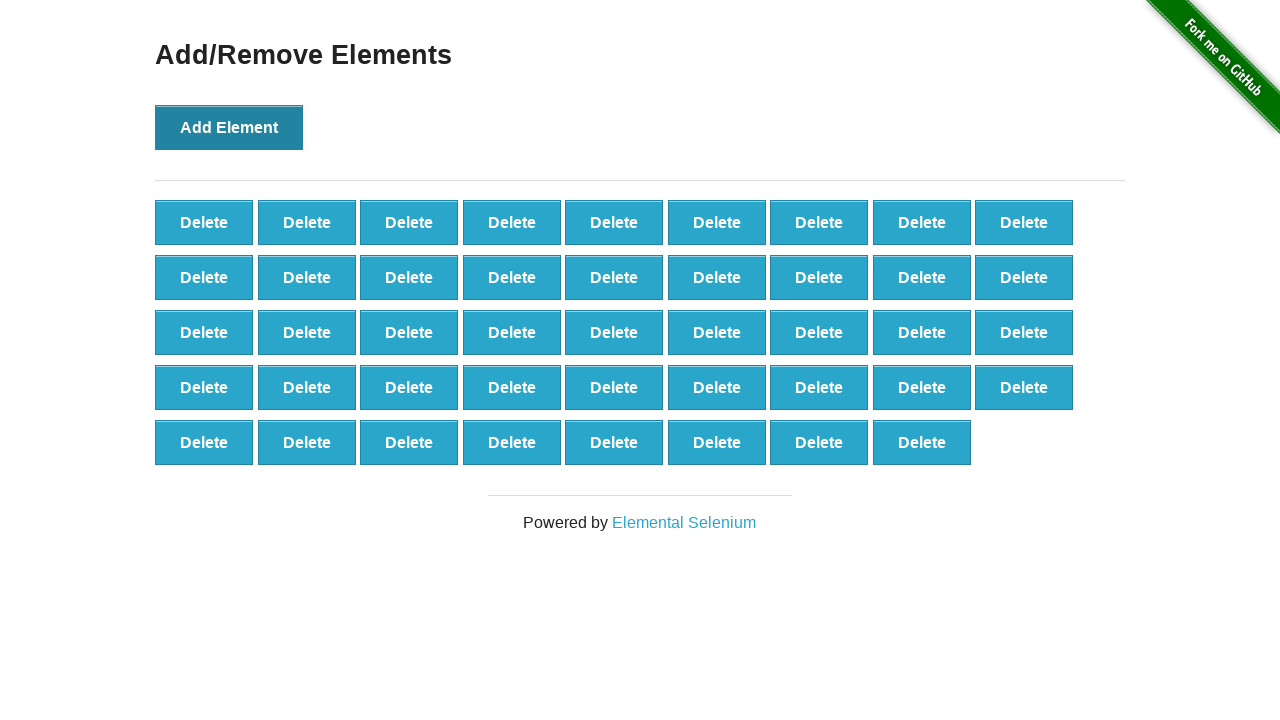

Clicked add button to create element 45 of 51 at (229, 127) on button[onclick='addElement()']
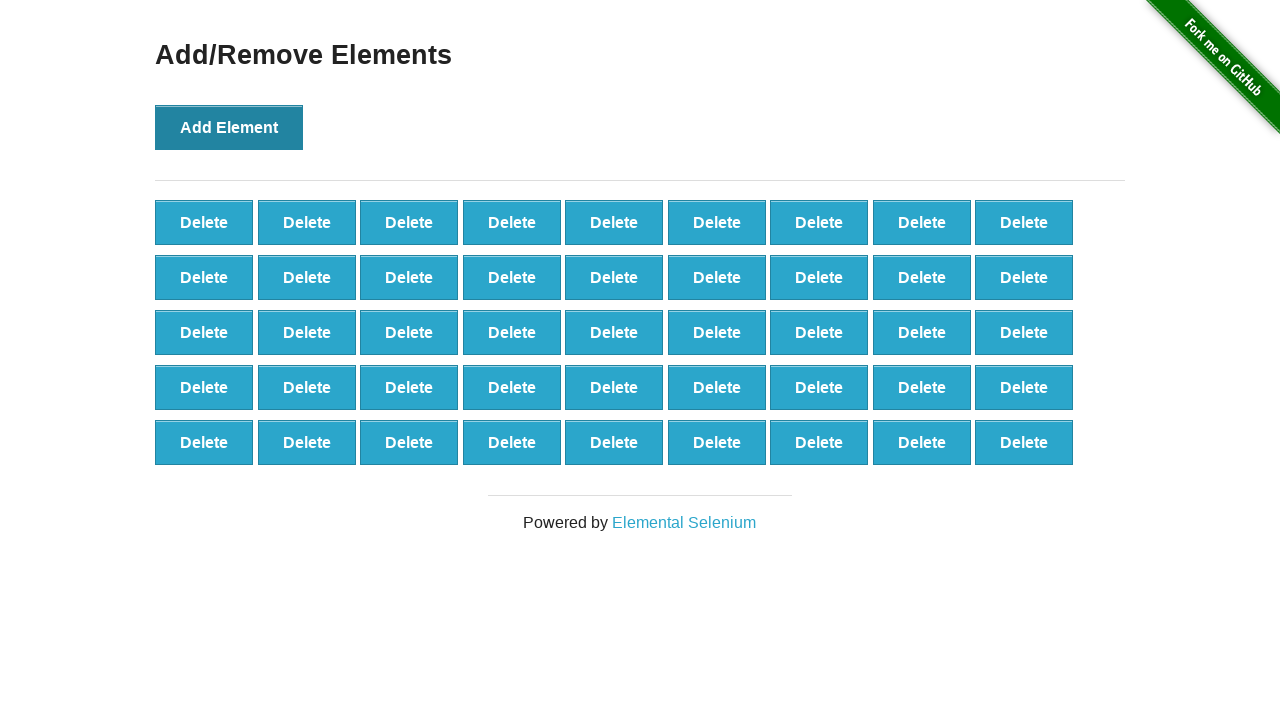

Clicked add button to create element 46 of 51 at (229, 127) on button[onclick='addElement()']
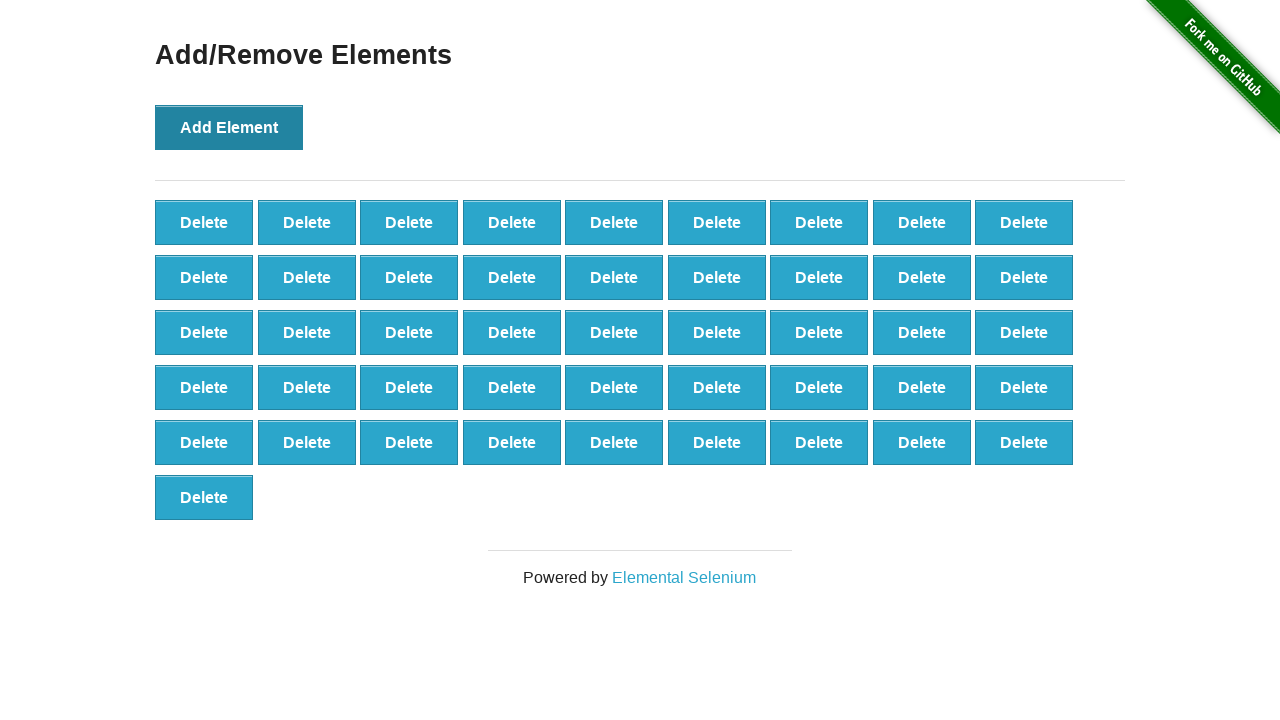

Clicked add button to create element 47 of 51 at (229, 127) on button[onclick='addElement()']
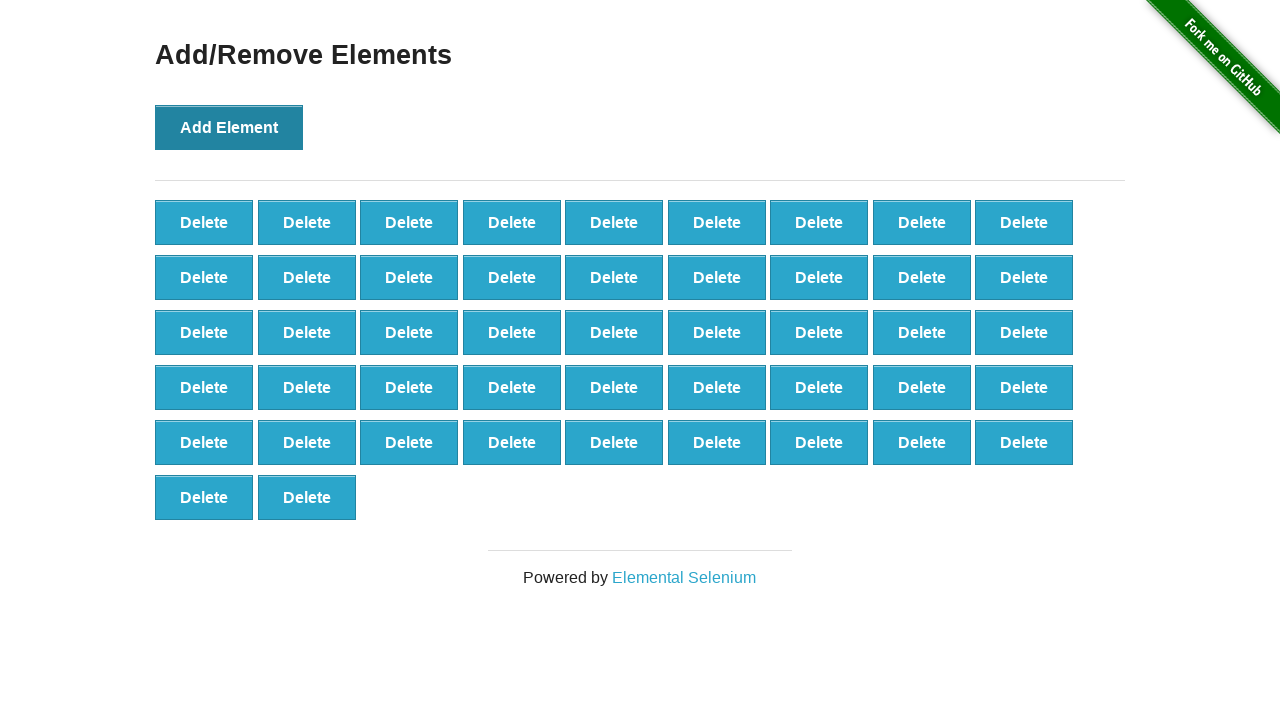

Clicked add button to create element 48 of 51 at (229, 127) on button[onclick='addElement()']
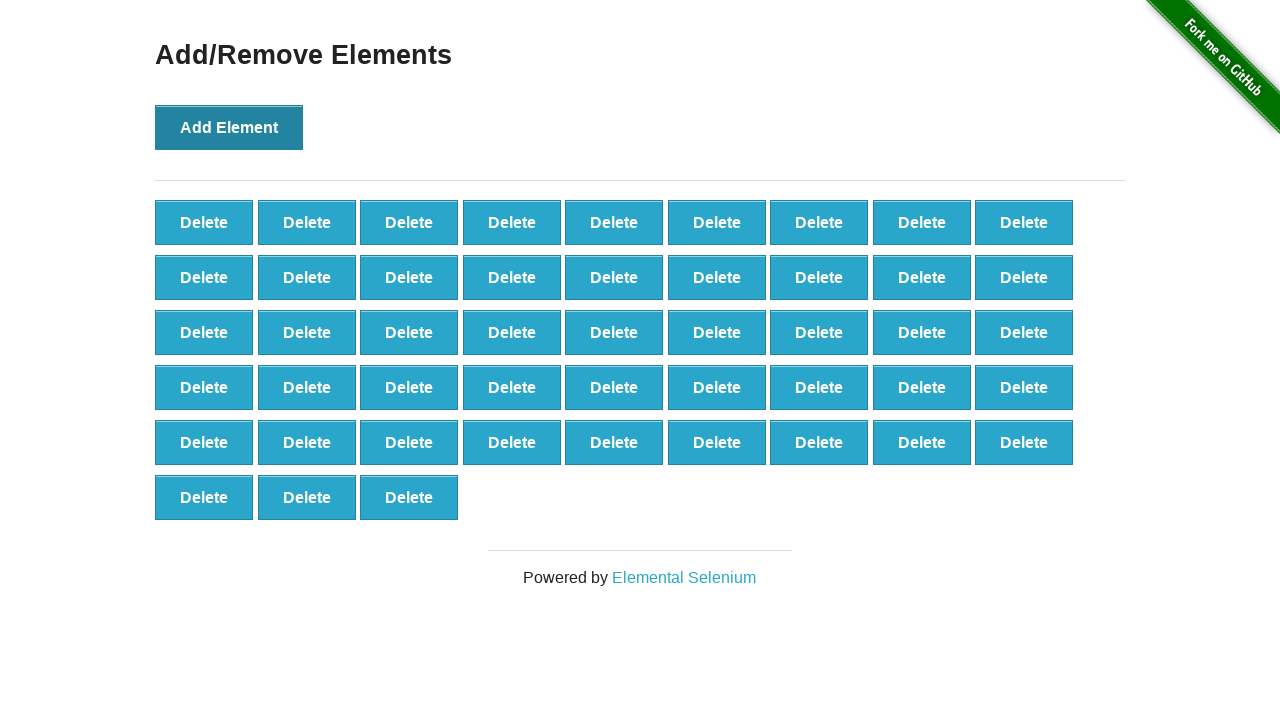

Clicked add button to create element 49 of 51 at (229, 127) on button[onclick='addElement()']
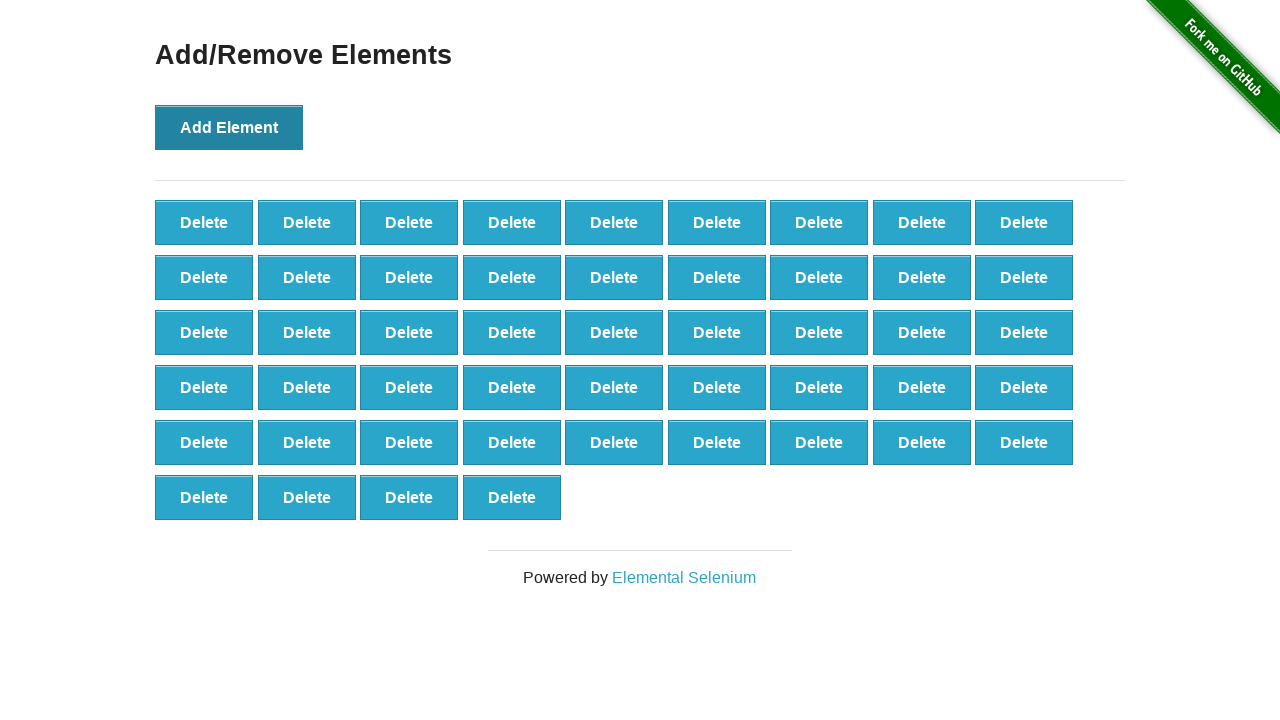

Clicked add button to create element 50 of 51 at (229, 127) on button[onclick='addElement()']
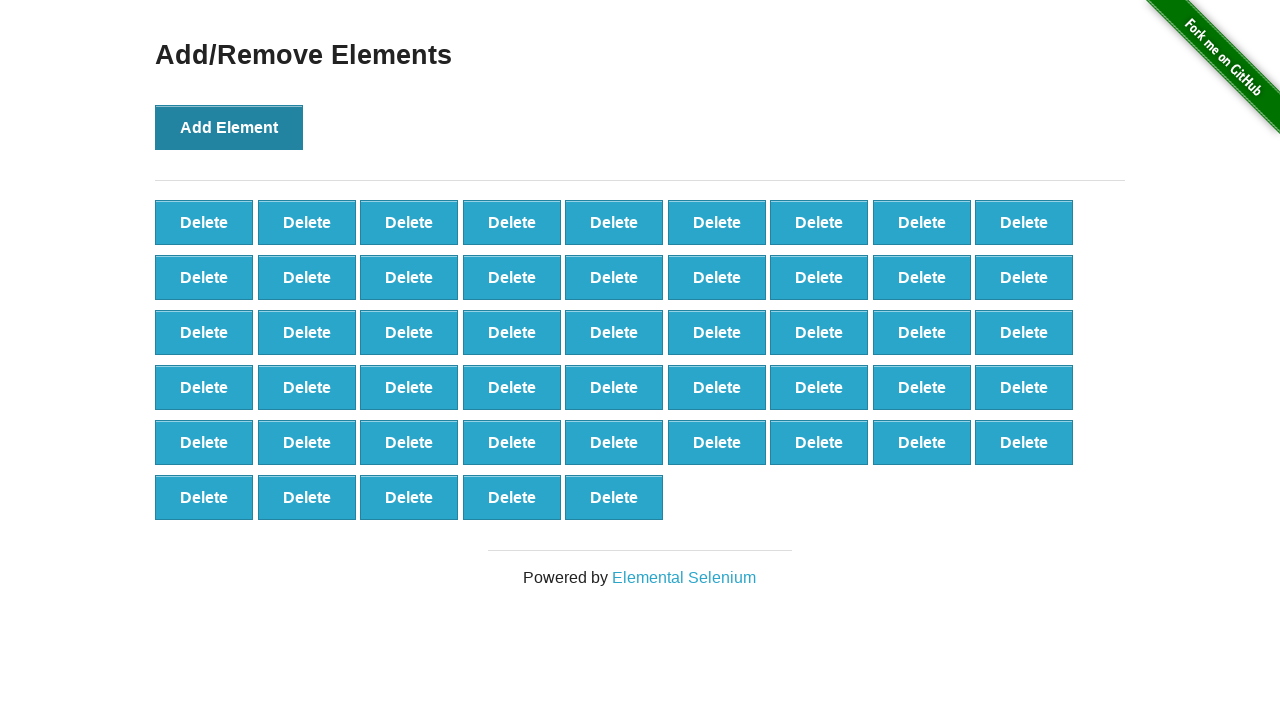

Clicked add button to create element 51 of 51 at (229, 127) on button[onclick='addElement()']
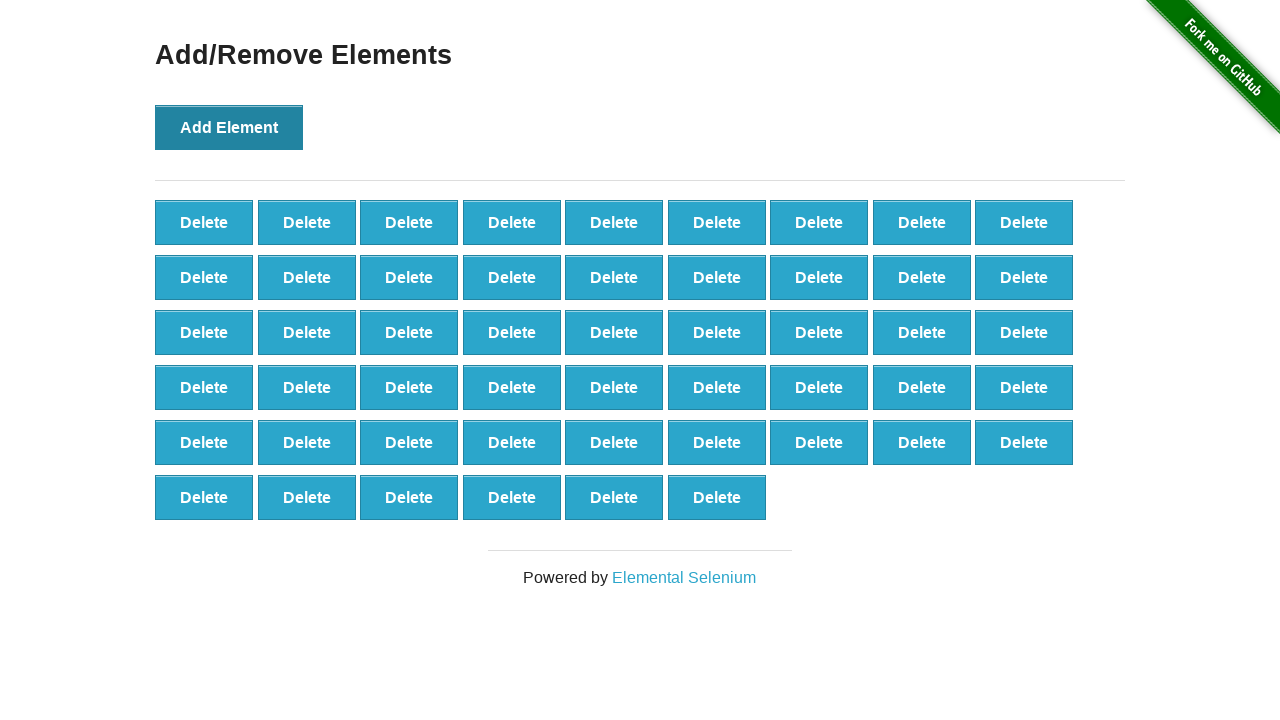

Deleted button 1 of 40 at (204, 222) on .added-manually >> nth=0
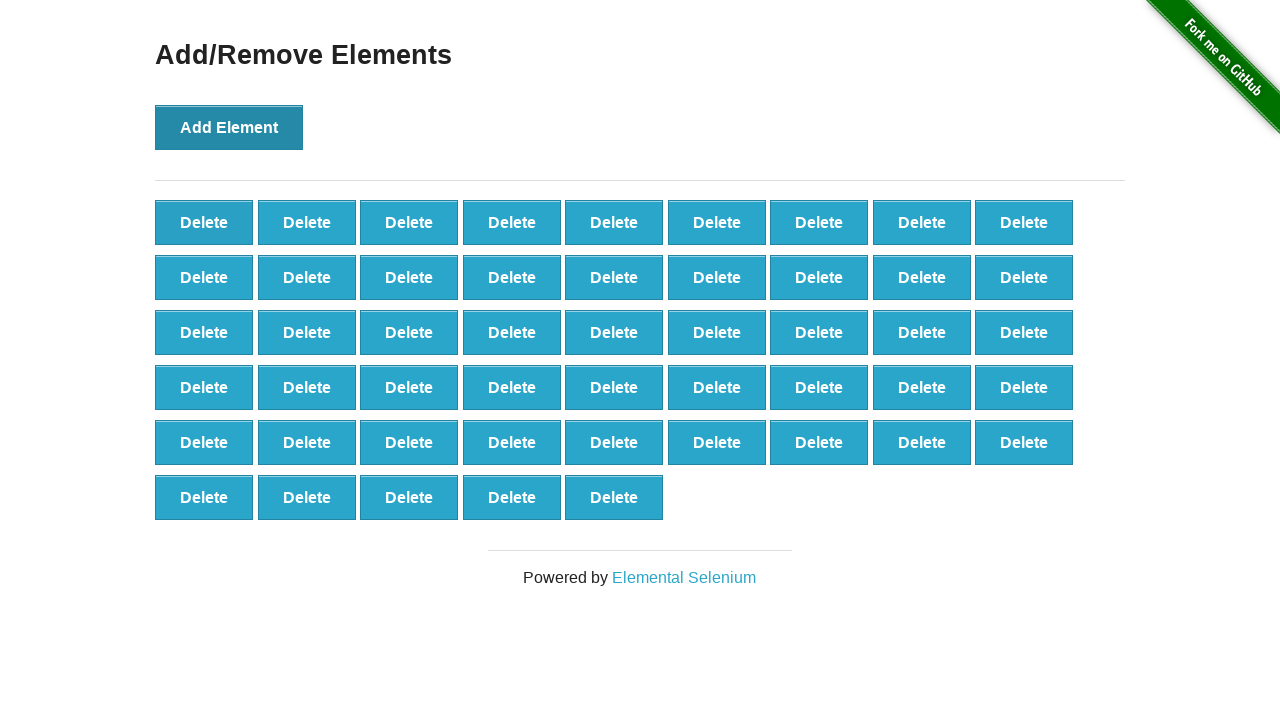

Deleted button 2 of 40 at (204, 222) on .added-manually >> nth=0
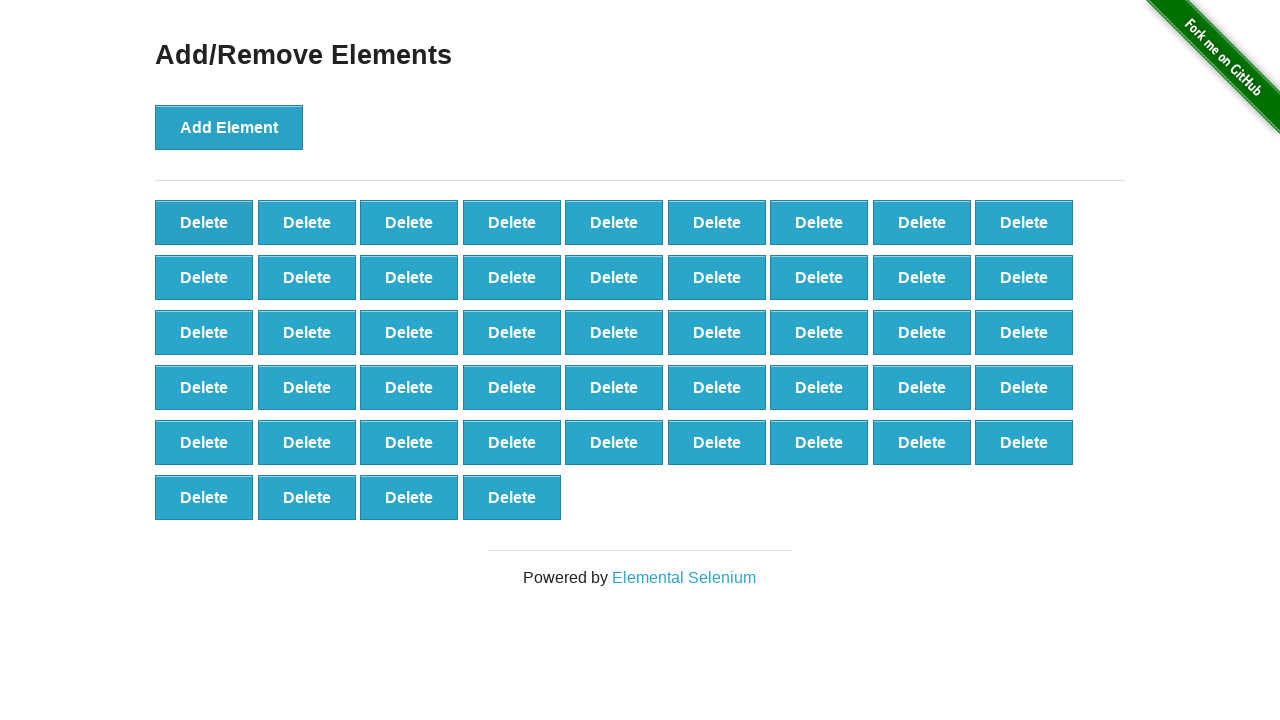

Deleted button 3 of 40 at (204, 222) on .added-manually >> nth=0
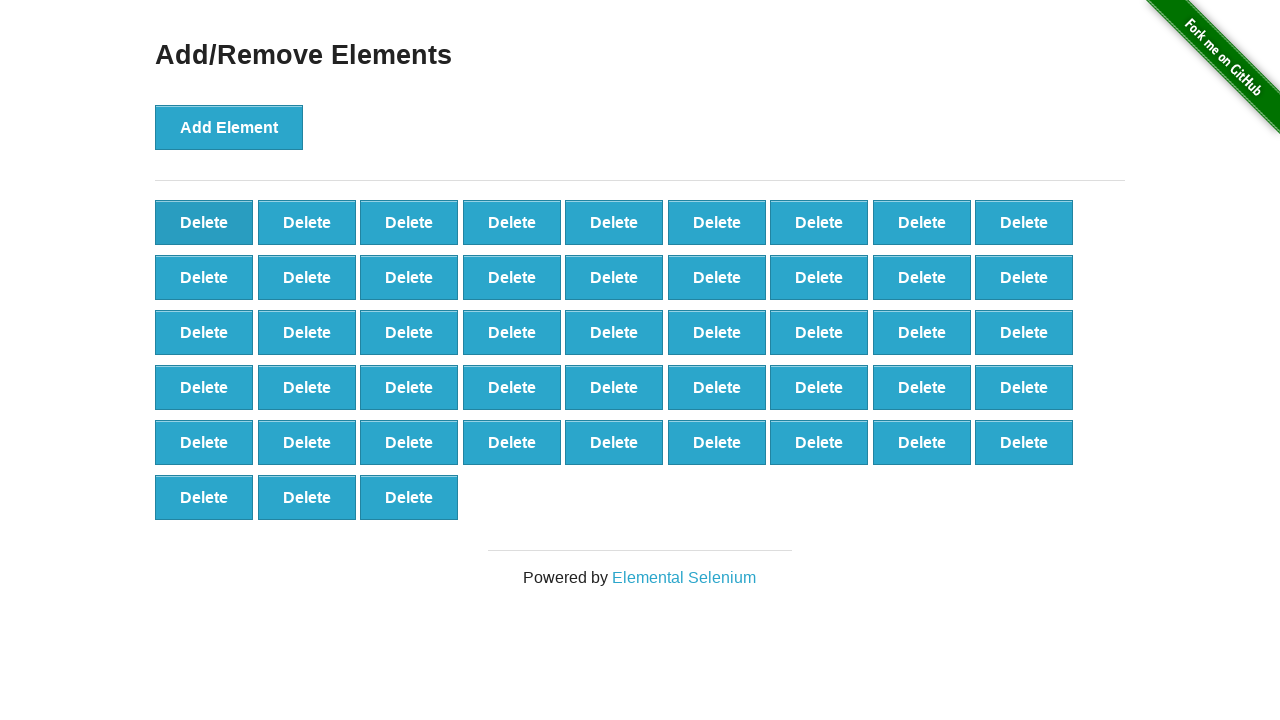

Deleted button 4 of 40 at (204, 222) on .added-manually >> nth=0
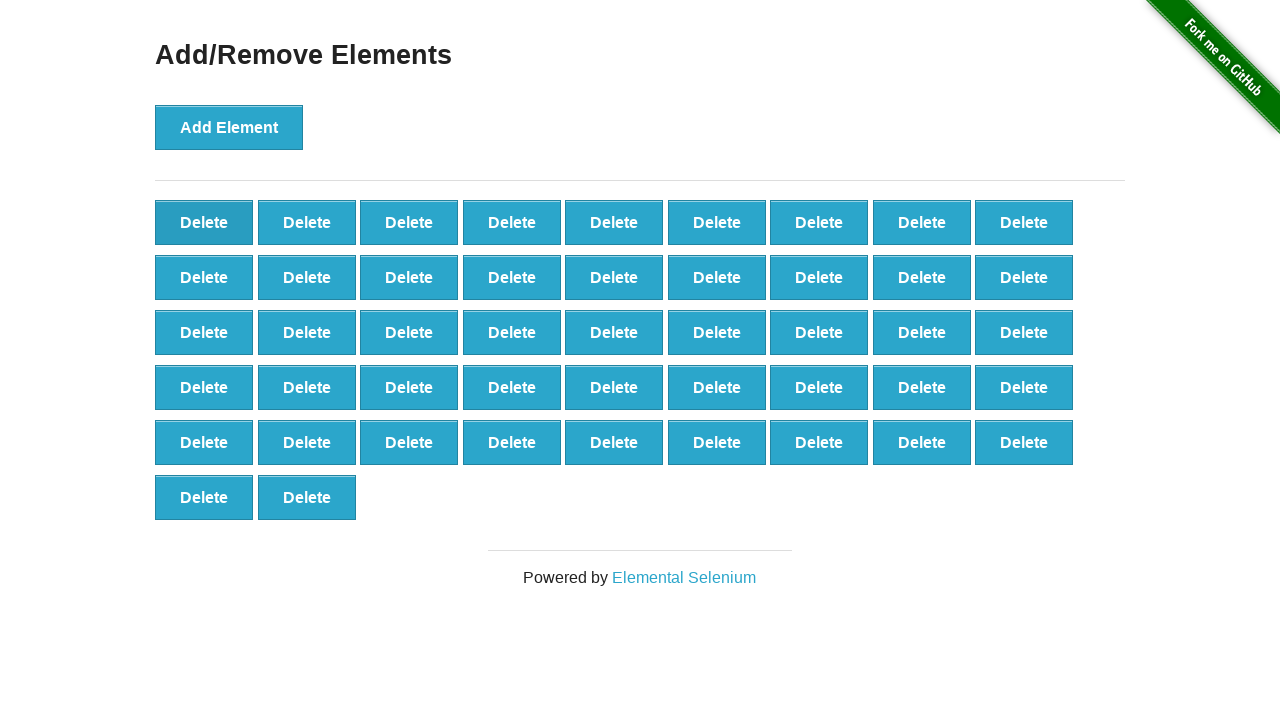

Deleted button 5 of 40 at (204, 222) on .added-manually >> nth=0
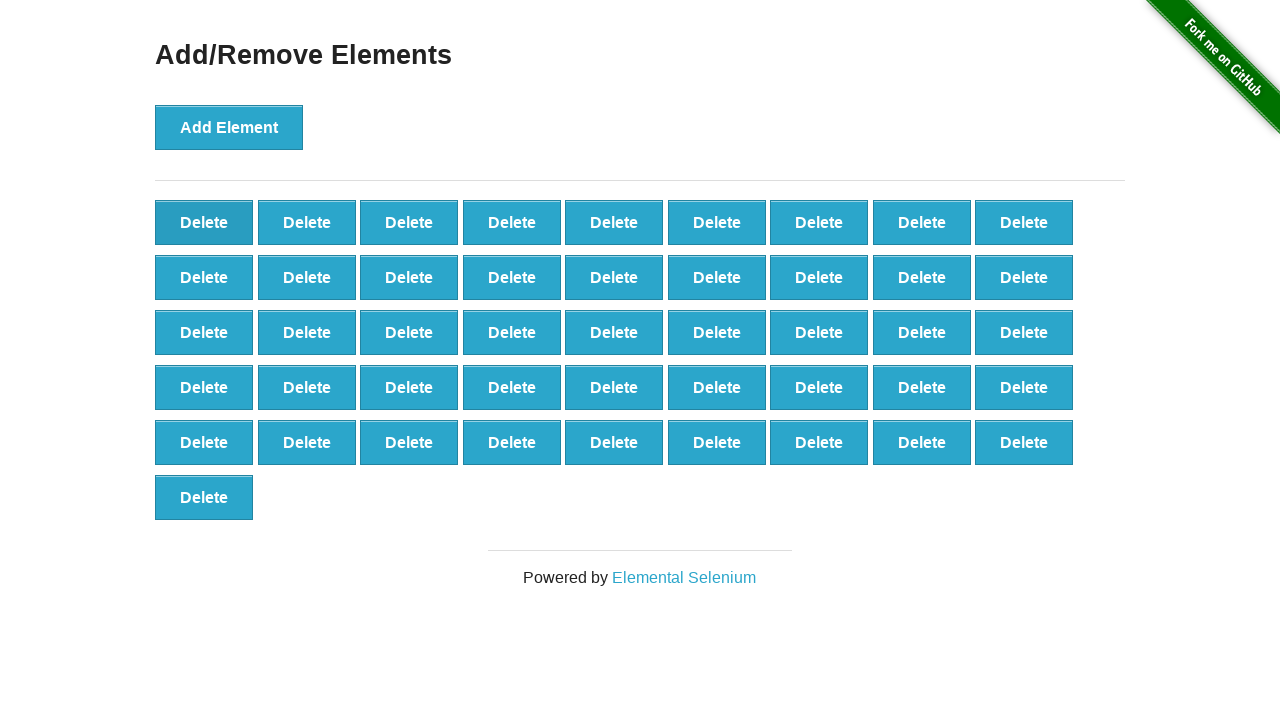

Deleted button 6 of 40 at (204, 222) on .added-manually >> nth=0
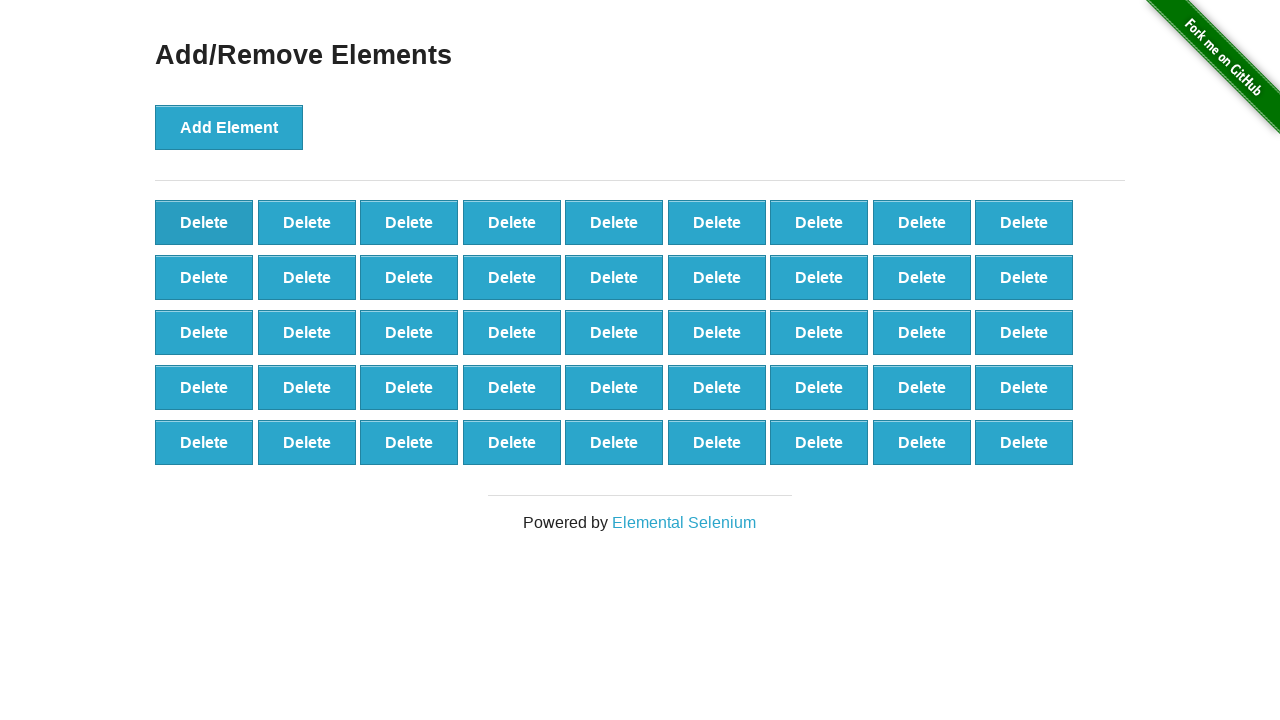

Deleted button 7 of 40 at (204, 222) on .added-manually >> nth=0
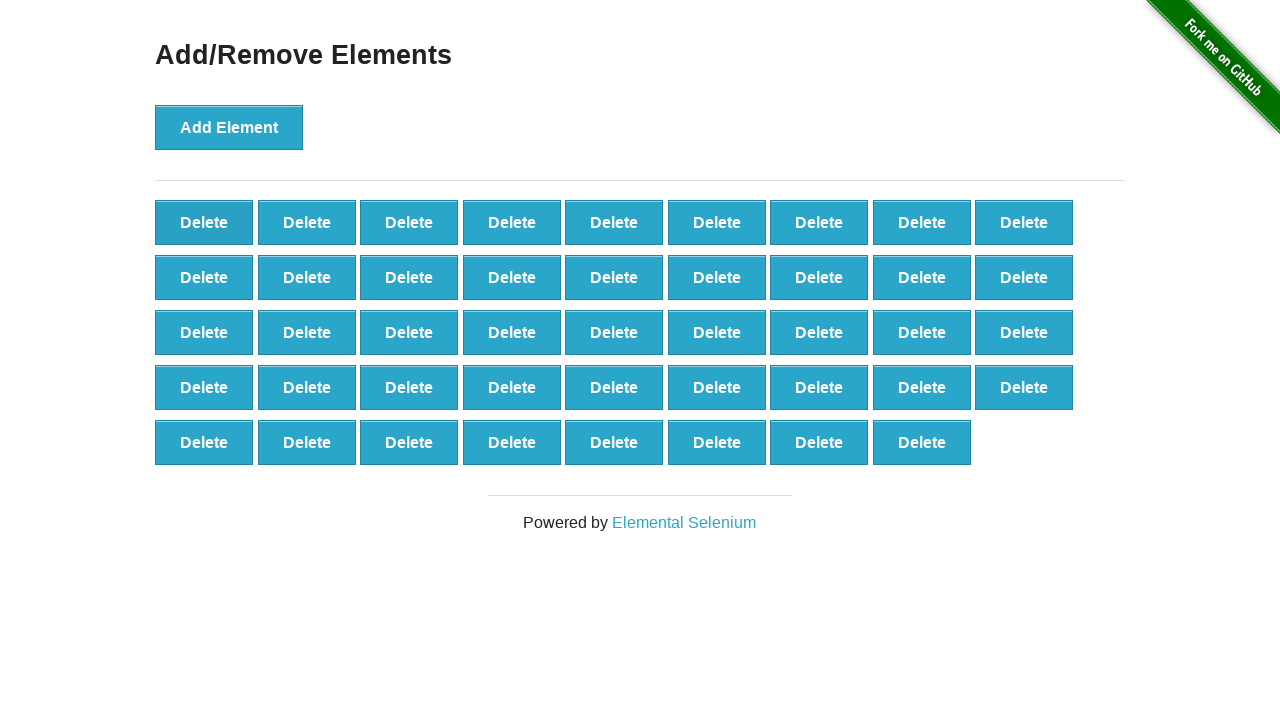

Deleted button 8 of 40 at (204, 222) on .added-manually >> nth=0
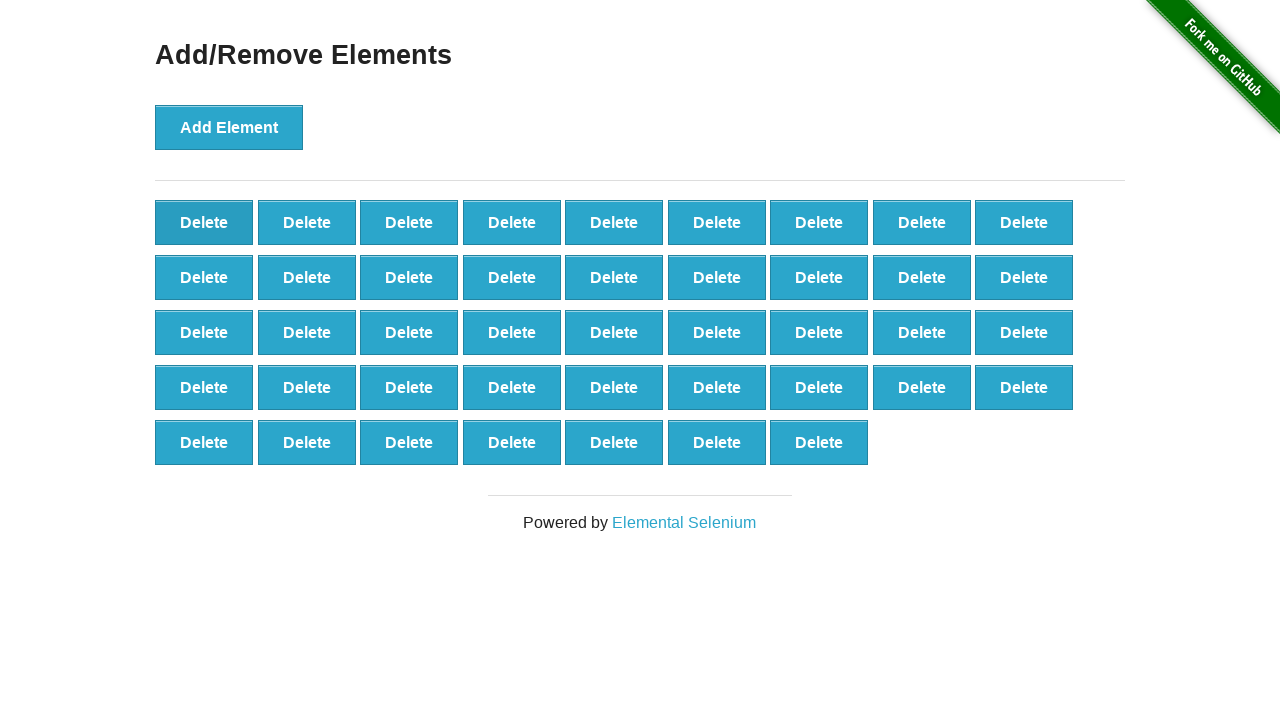

Deleted button 9 of 40 at (204, 222) on .added-manually >> nth=0
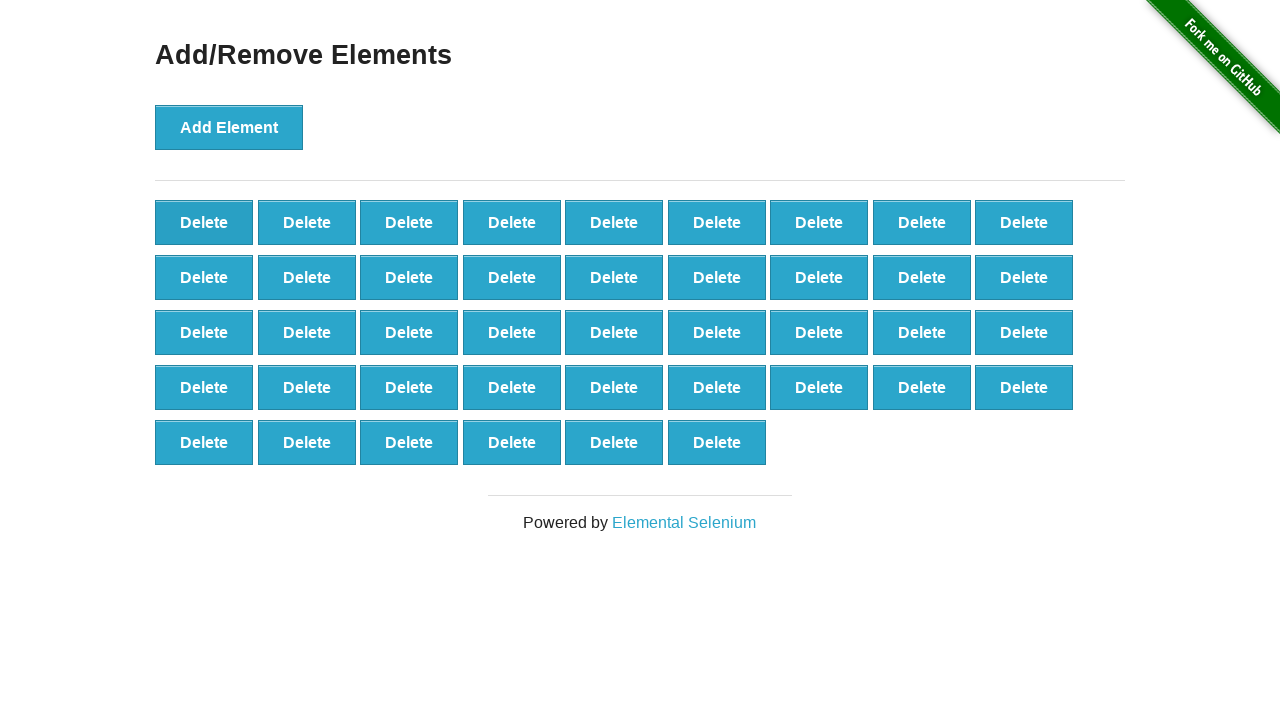

Deleted button 10 of 40 at (204, 222) on .added-manually >> nth=0
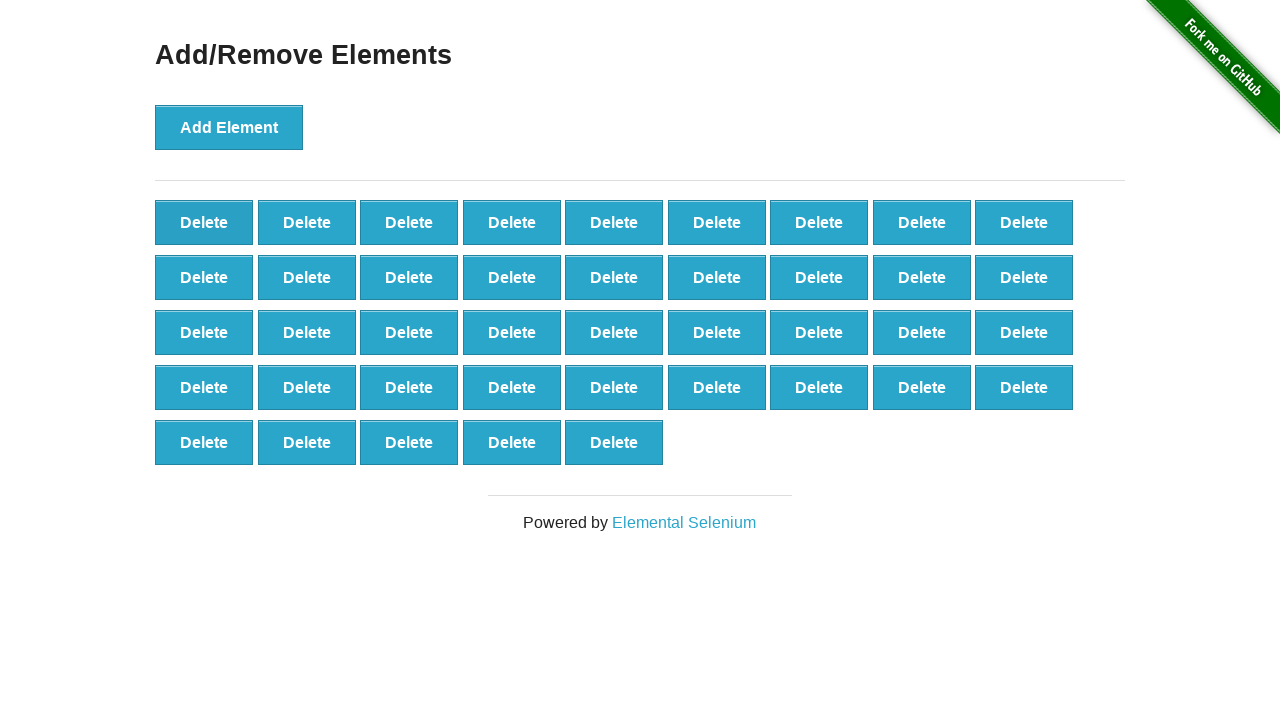

Deleted button 11 of 40 at (204, 222) on .added-manually >> nth=0
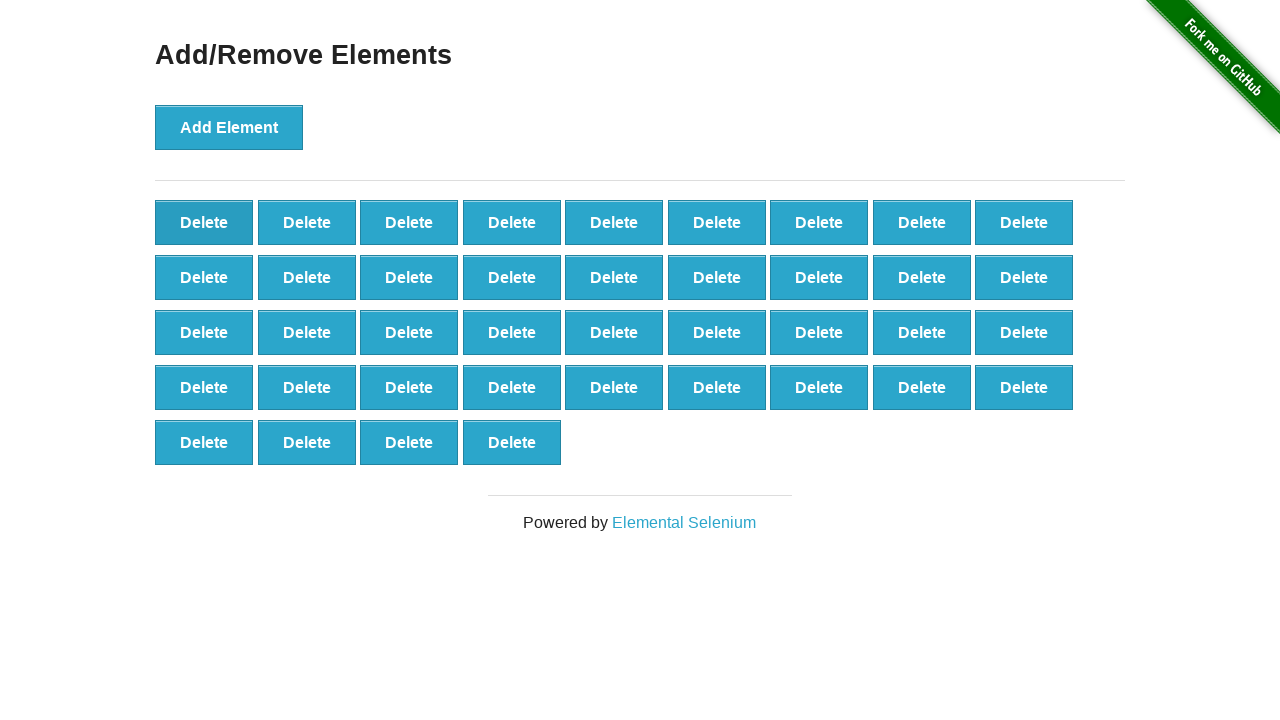

Deleted button 12 of 40 at (204, 222) on .added-manually >> nth=0
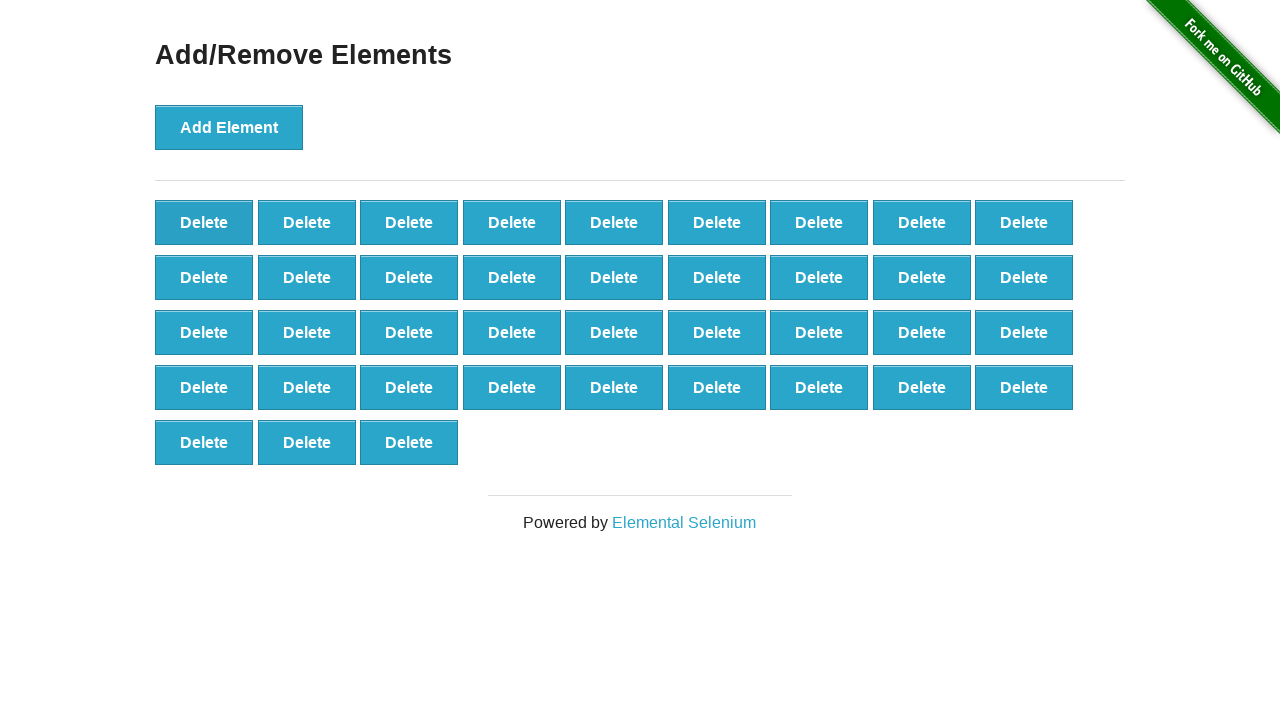

Deleted button 13 of 40 at (204, 222) on .added-manually >> nth=0
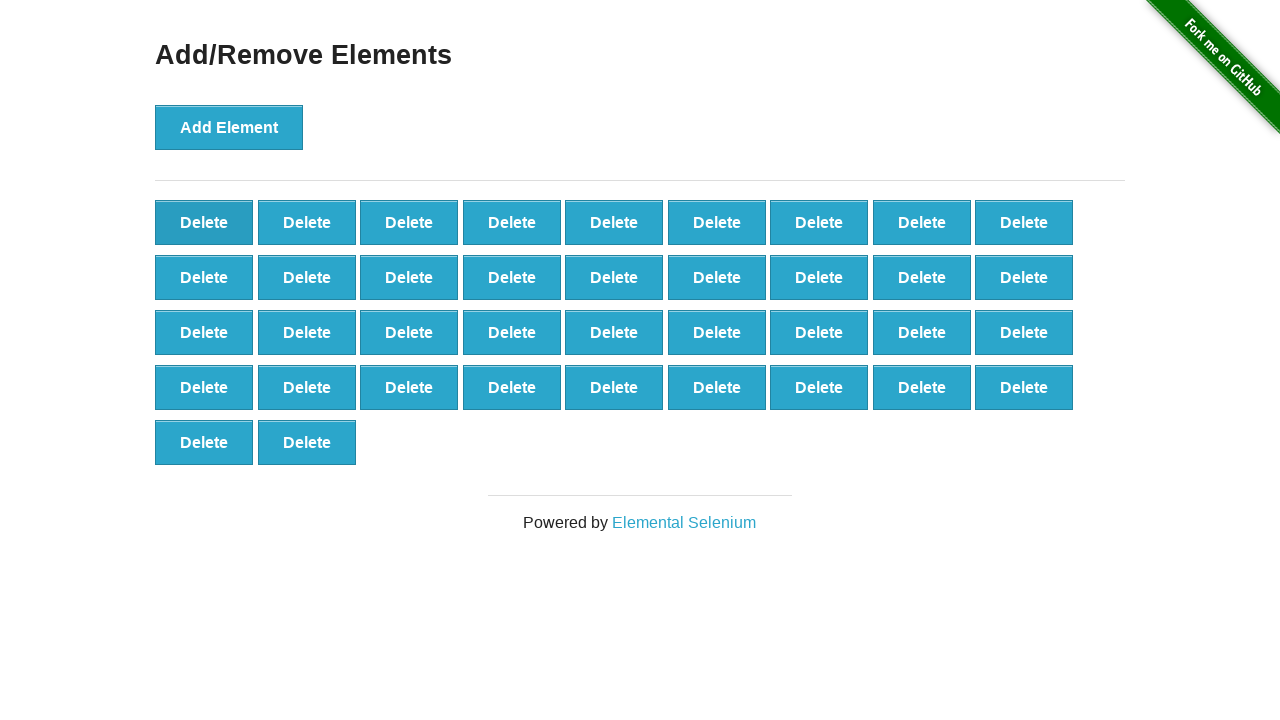

Deleted button 14 of 40 at (204, 222) on .added-manually >> nth=0
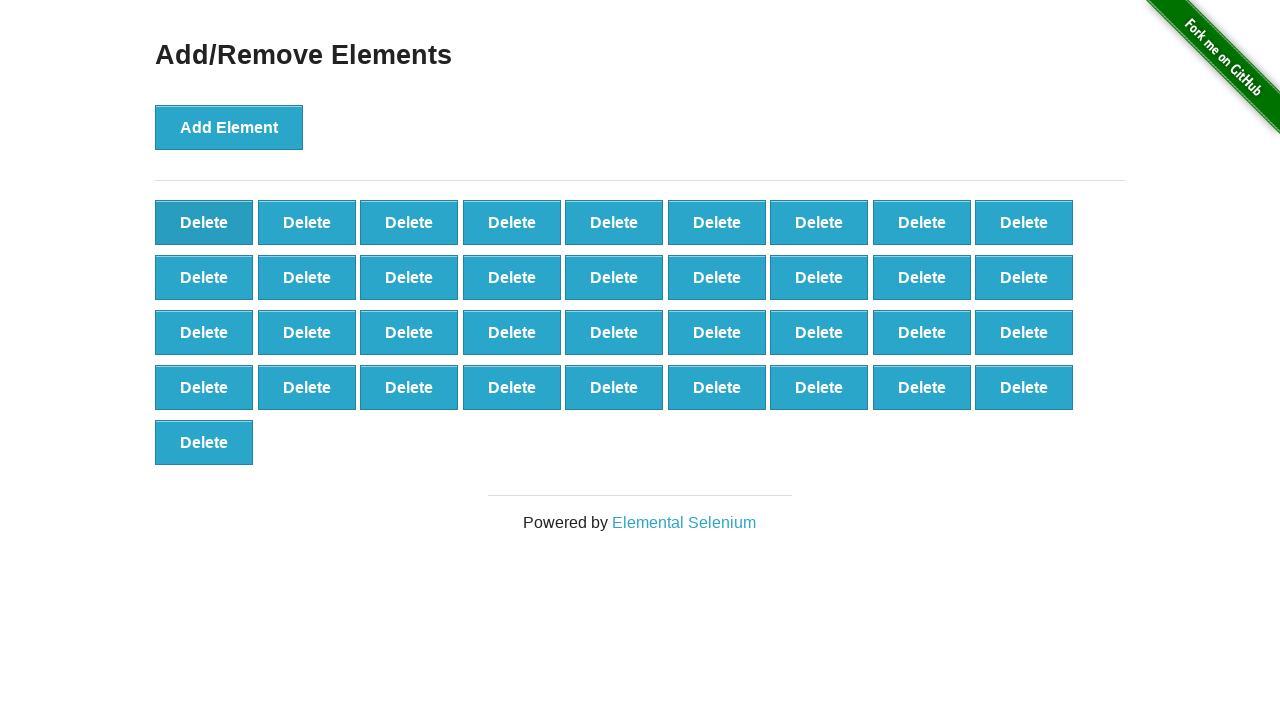

Deleted button 15 of 40 at (204, 222) on .added-manually >> nth=0
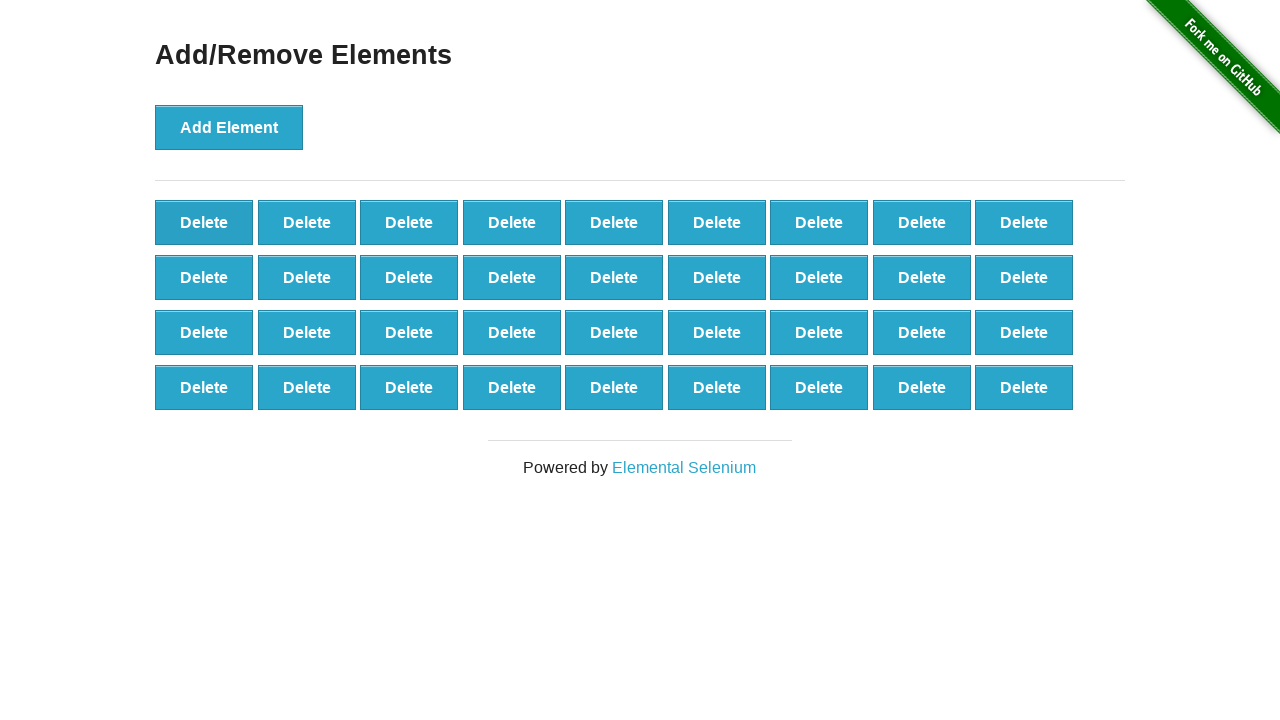

Deleted button 16 of 40 at (204, 222) on .added-manually >> nth=0
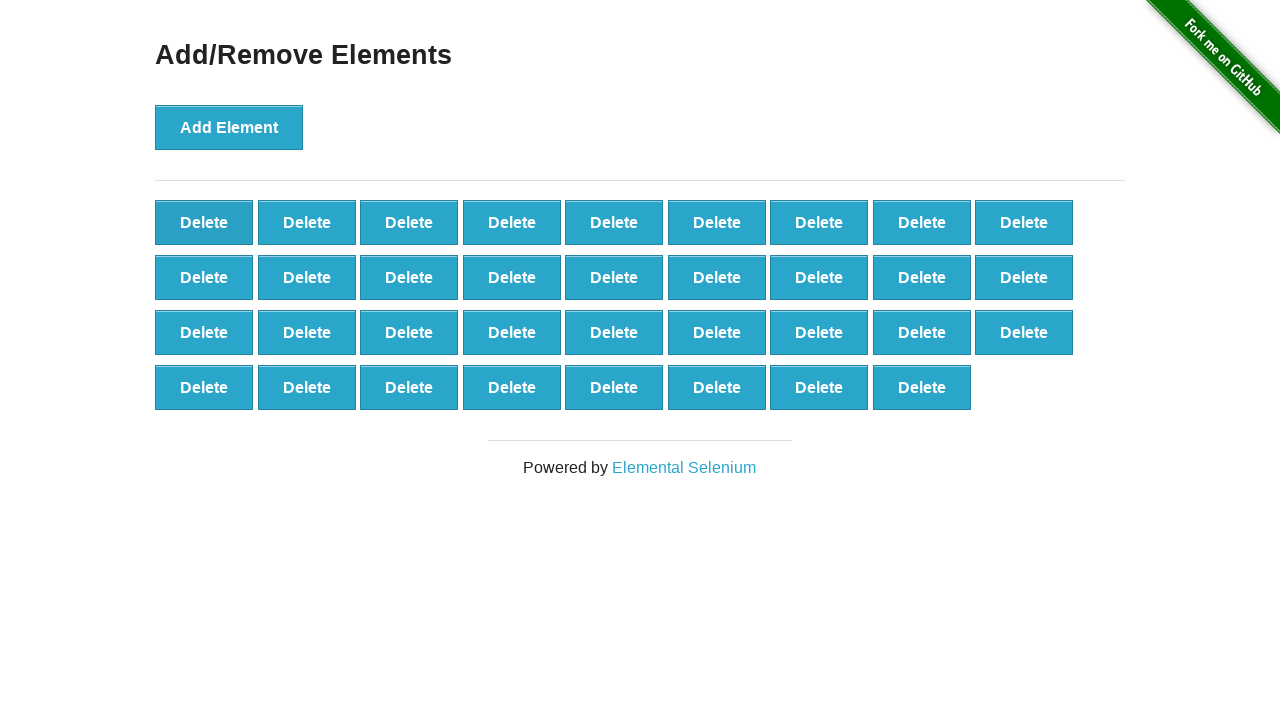

Deleted button 17 of 40 at (204, 222) on .added-manually >> nth=0
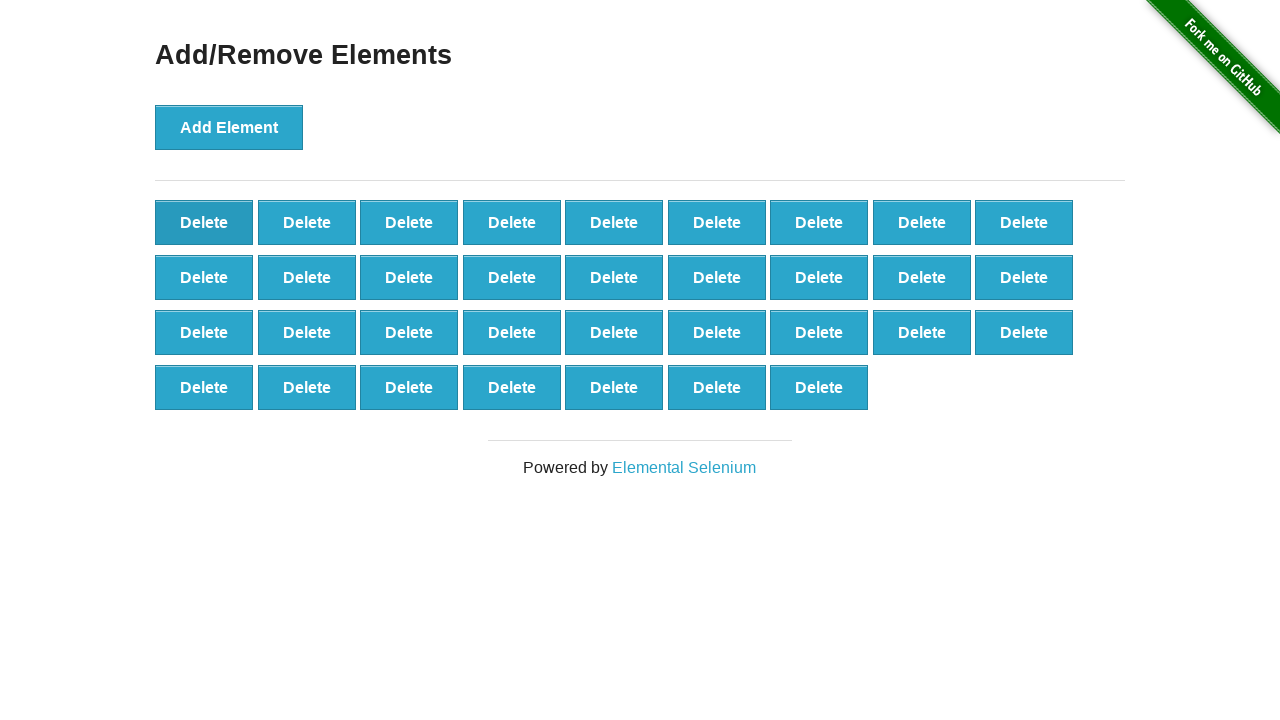

Deleted button 18 of 40 at (204, 222) on .added-manually >> nth=0
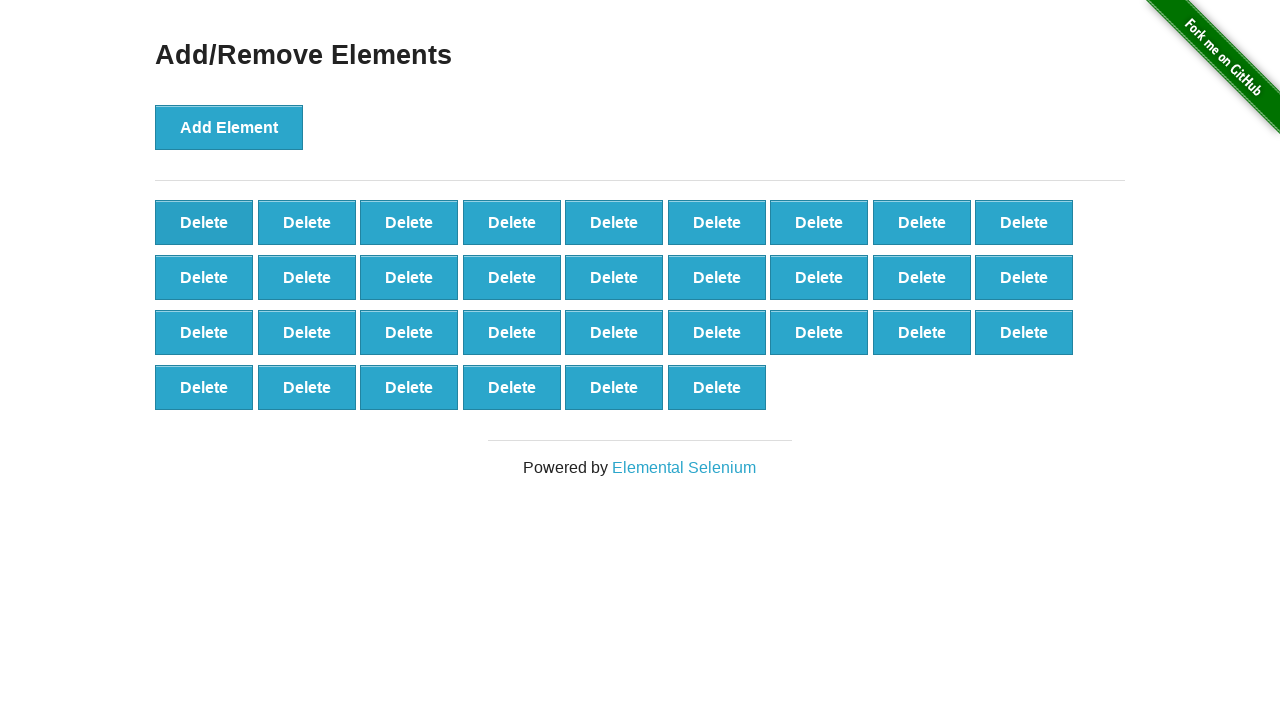

Deleted button 19 of 40 at (204, 222) on .added-manually >> nth=0
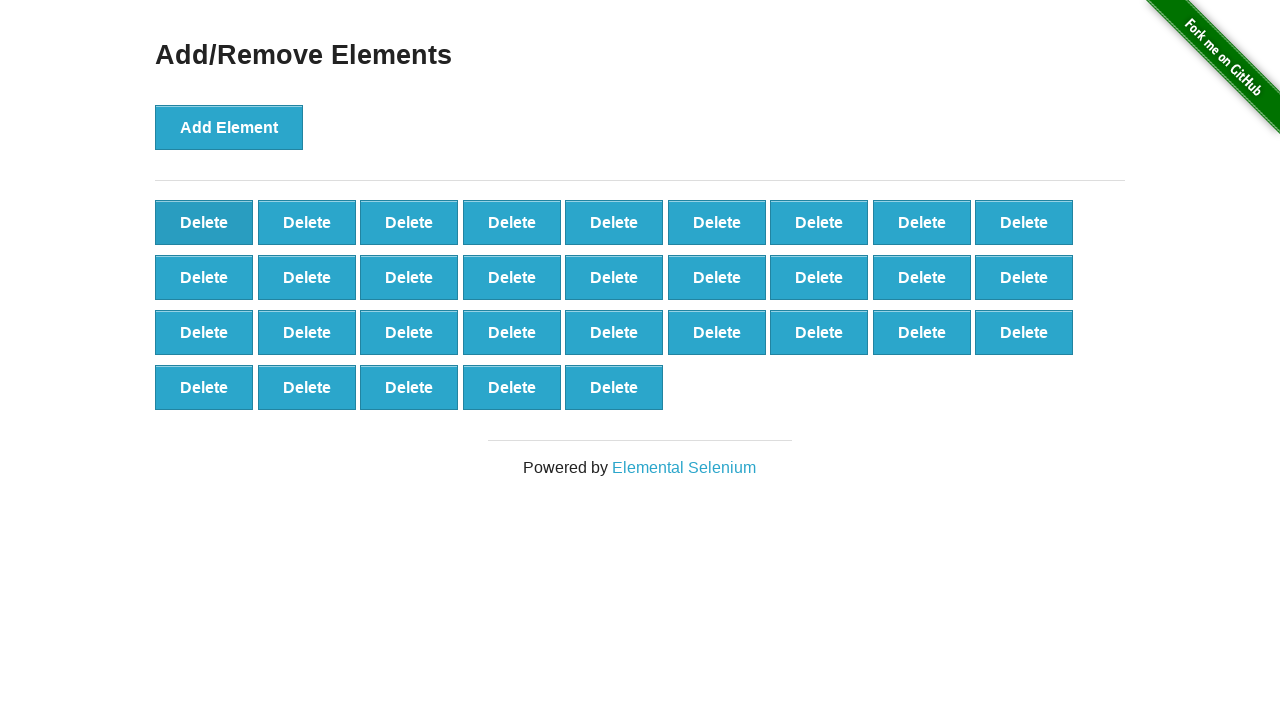

Deleted button 20 of 40 at (204, 222) on .added-manually >> nth=0
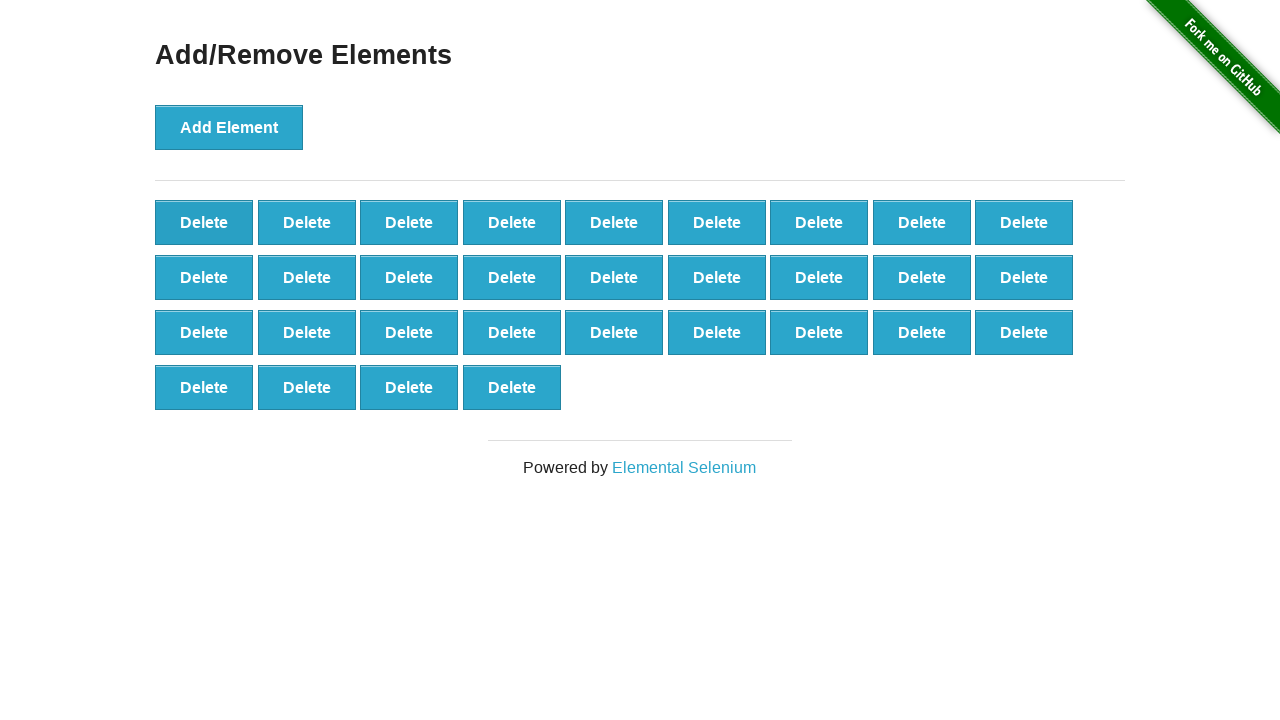

Deleted button 21 of 40 at (204, 222) on .added-manually >> nth=0
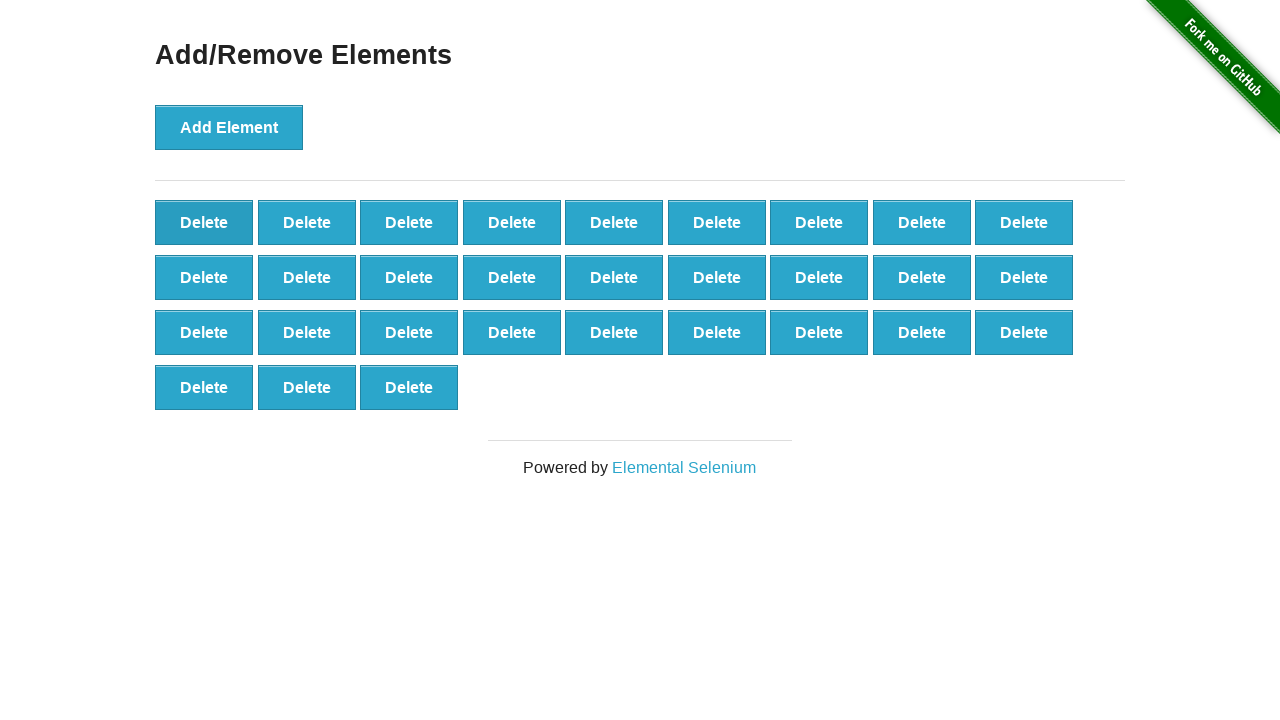

Deleted button 22 of 40 at (204, 222) on .added-manually >> nth=0
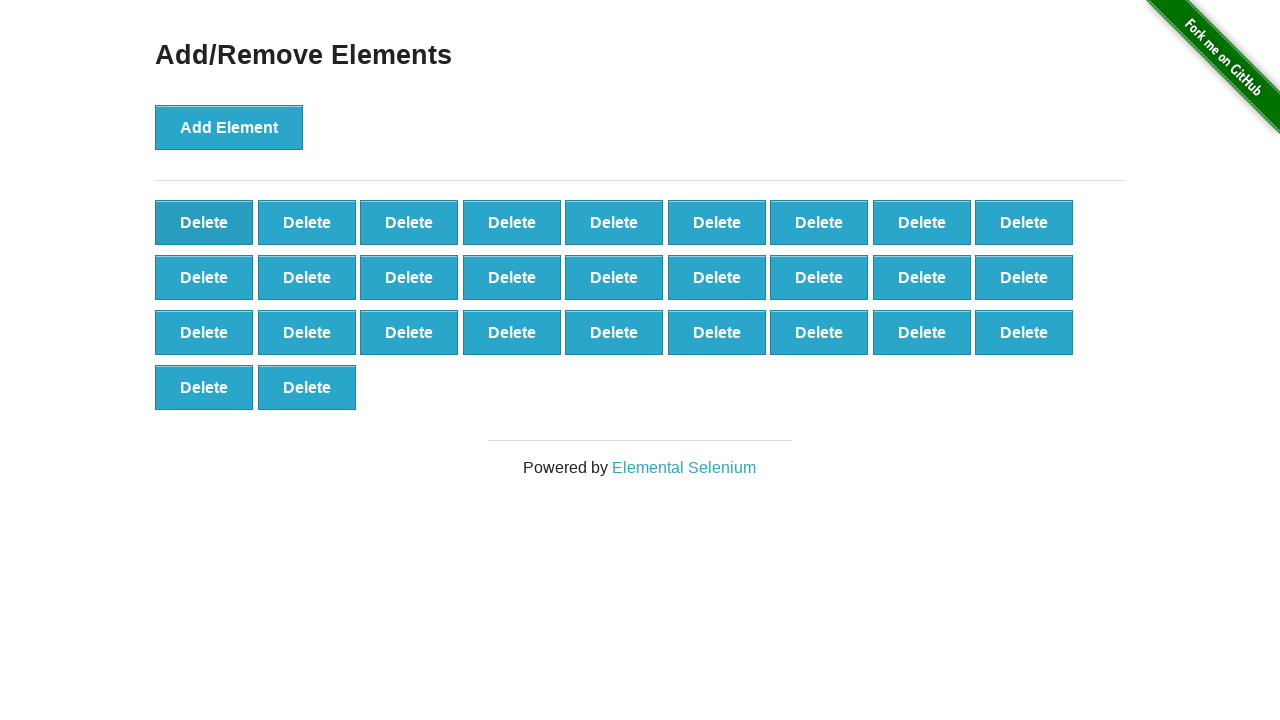

Deleted button 23 of 40 at (204, 222) on .added-manually >> nth=0
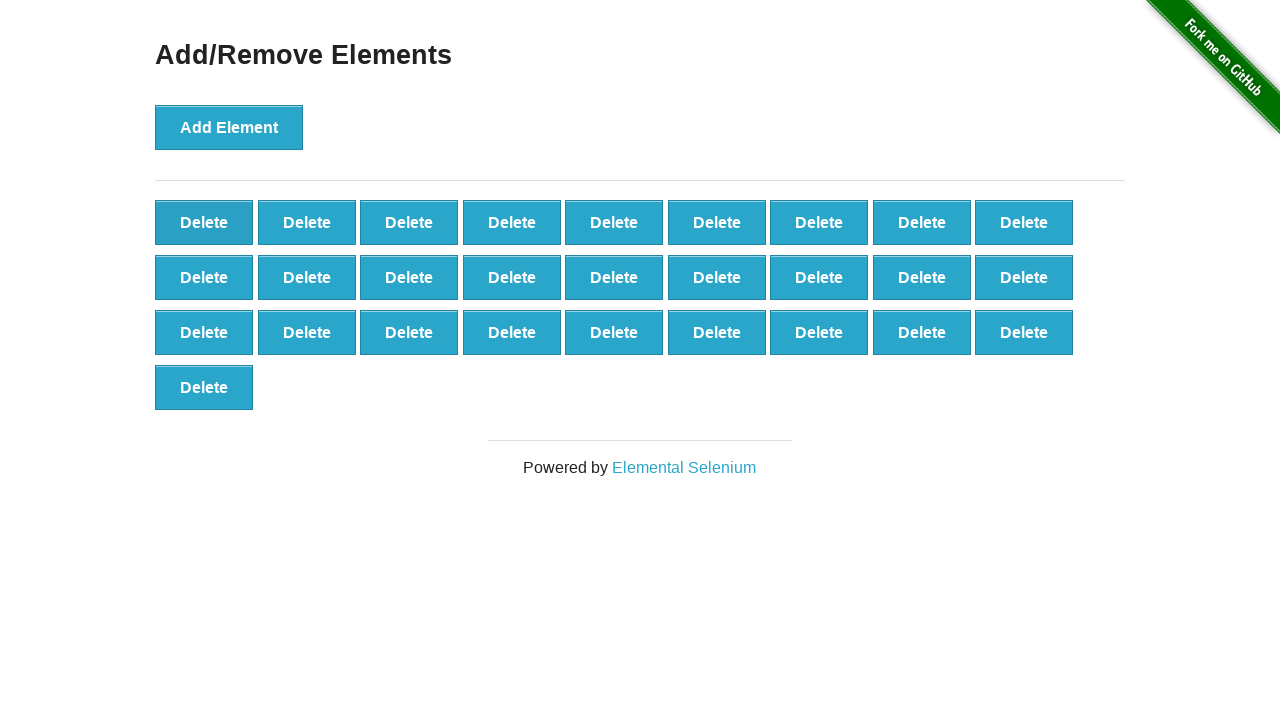

Deleted button 24 of 40 at (204, 222) on .added-manually >> nth=0
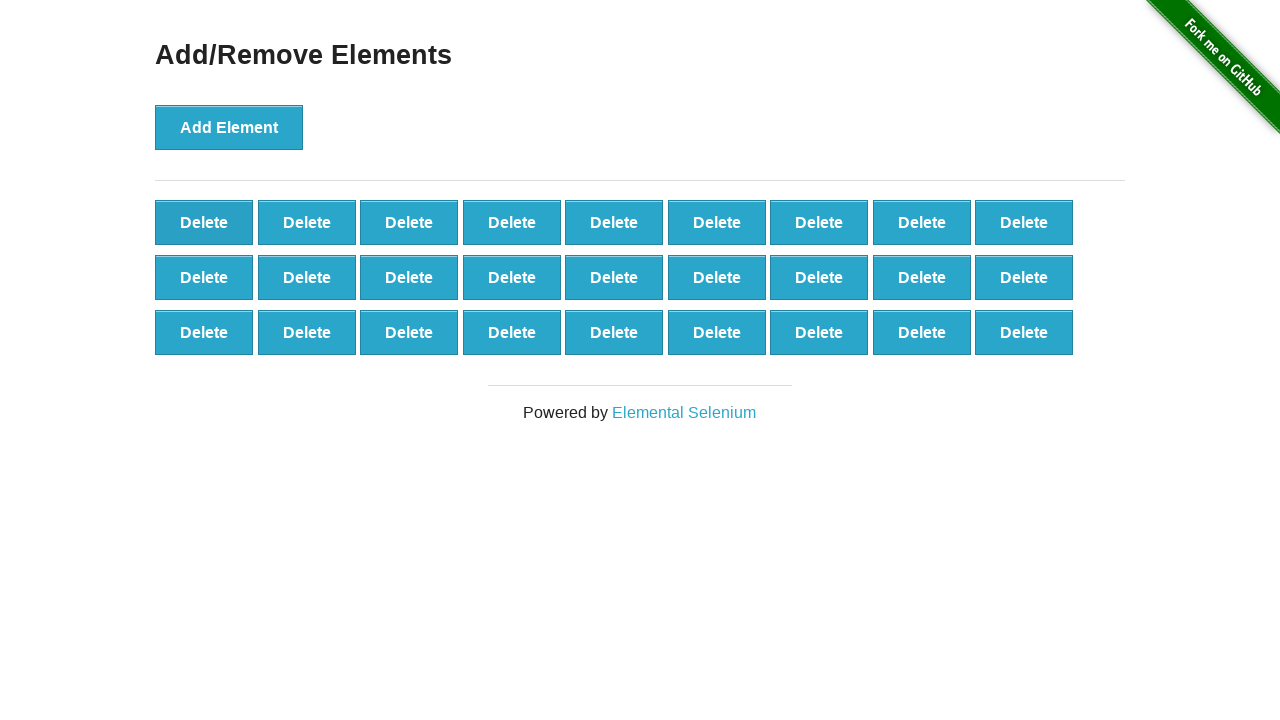

Deleted button 25 of 40 at (204, 222) on .added-manually >> nth=0
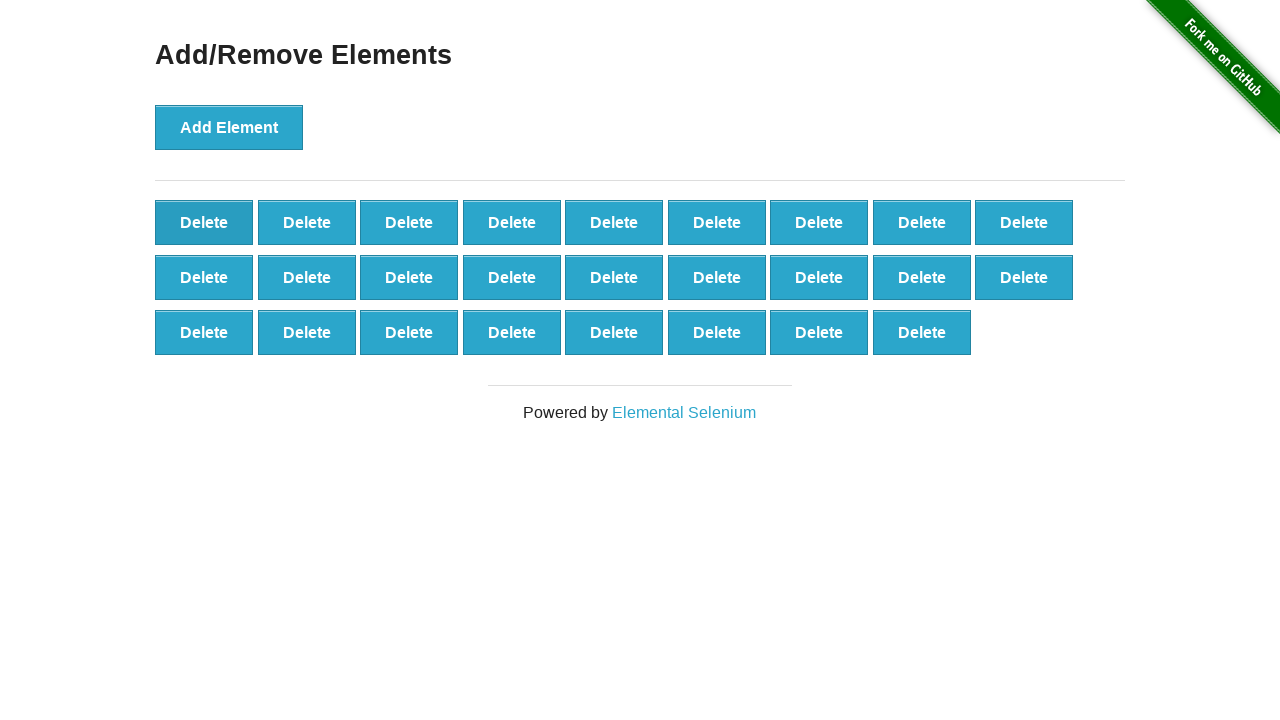

Deleted button 26 of 40 at (204, 222) on .added-manually >> nth=0
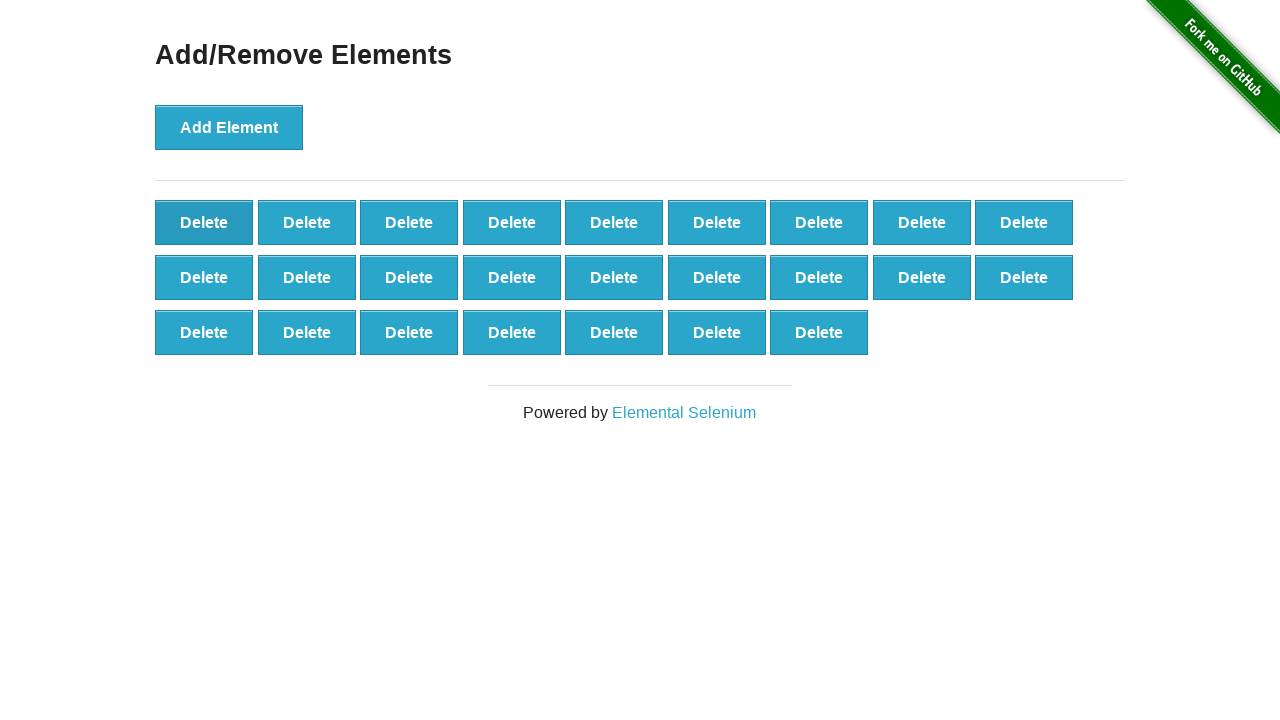

Deleted button 27 of 40 at (204, 222) on .added-manually >> nth=0
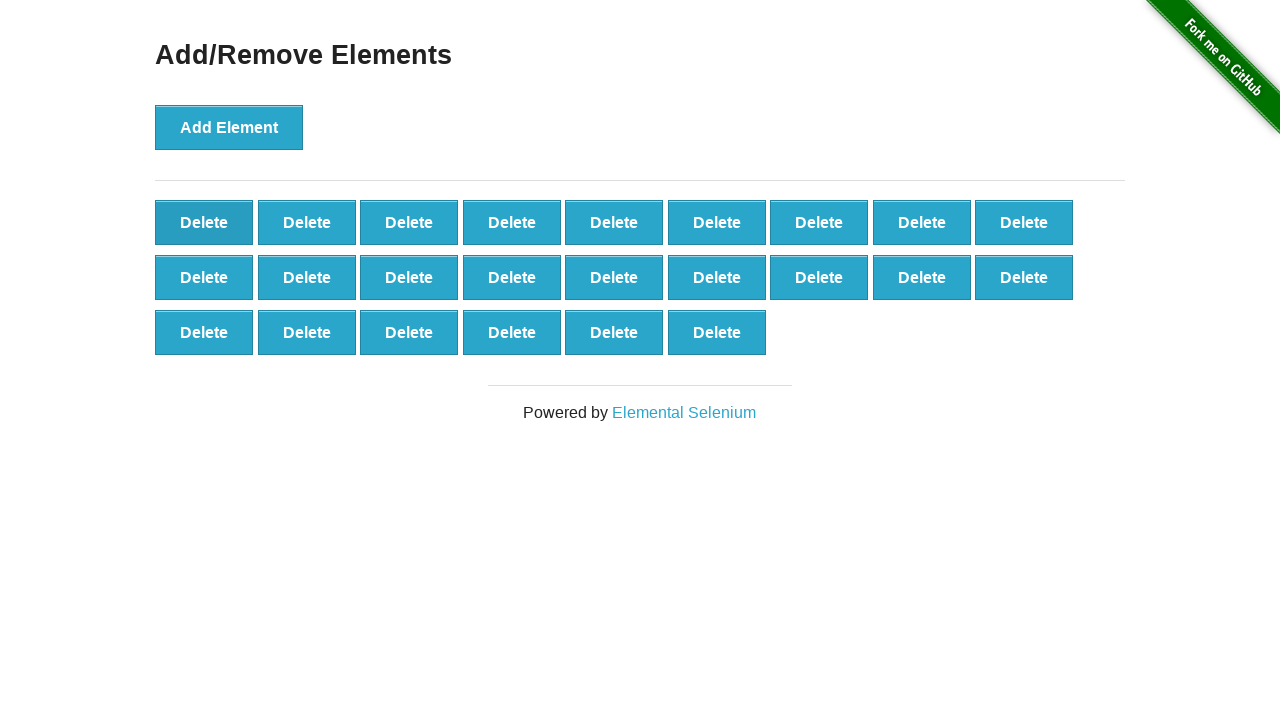

Deleted button 28 of 40 at (204, 222) on .added-manually >> nth=0
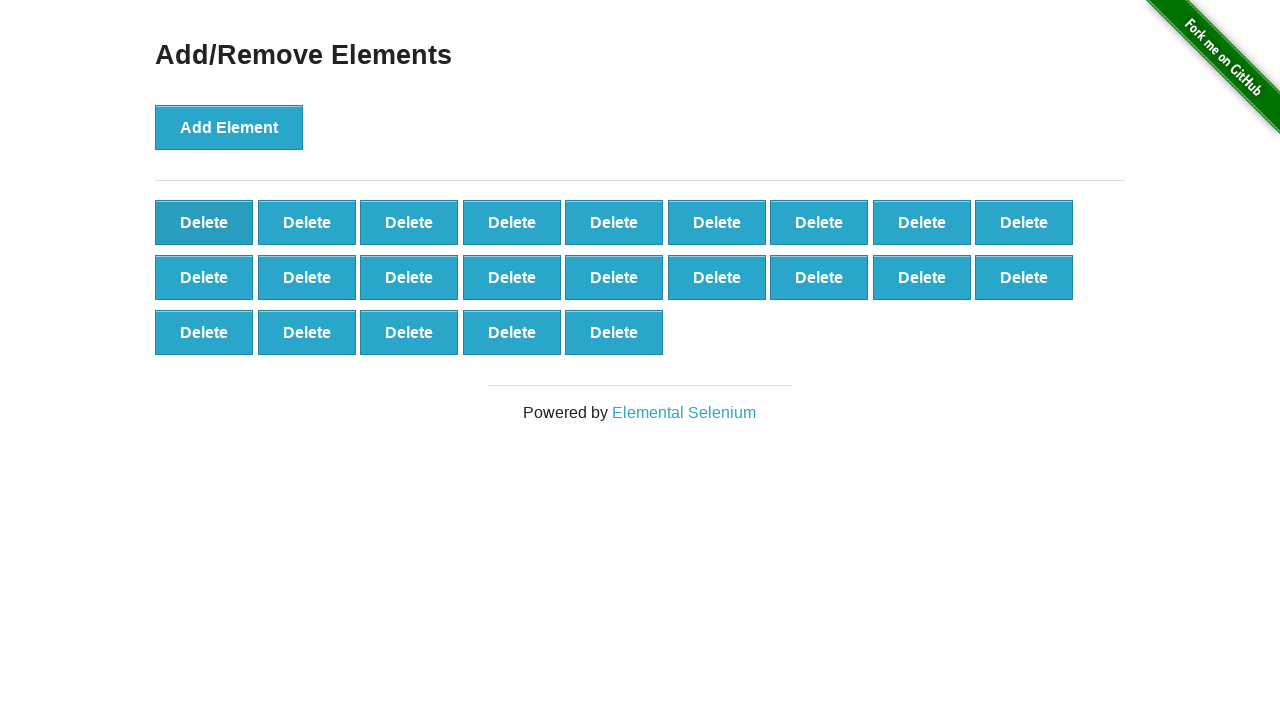

Deleted button 29 of 40 at (204, 222) on .added-manually >> nth=0
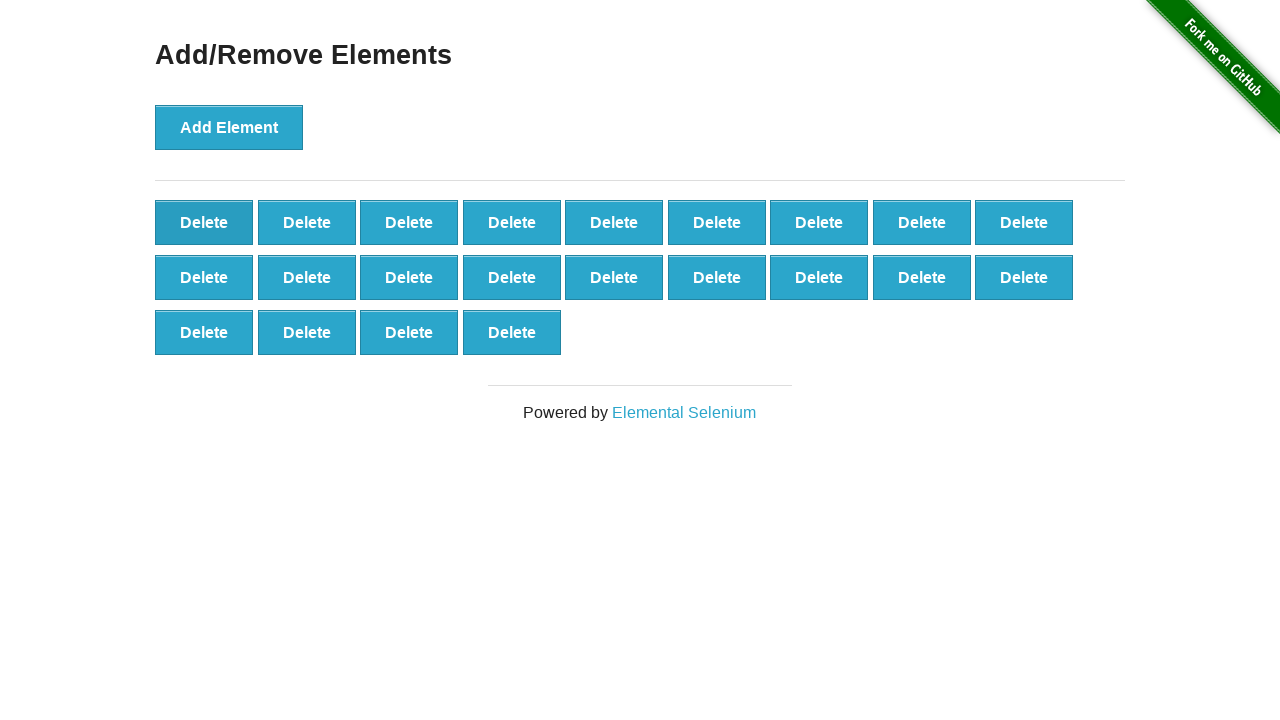

Deleted button 30 of 40 at (204, 222) on .added-manually >> nth=0
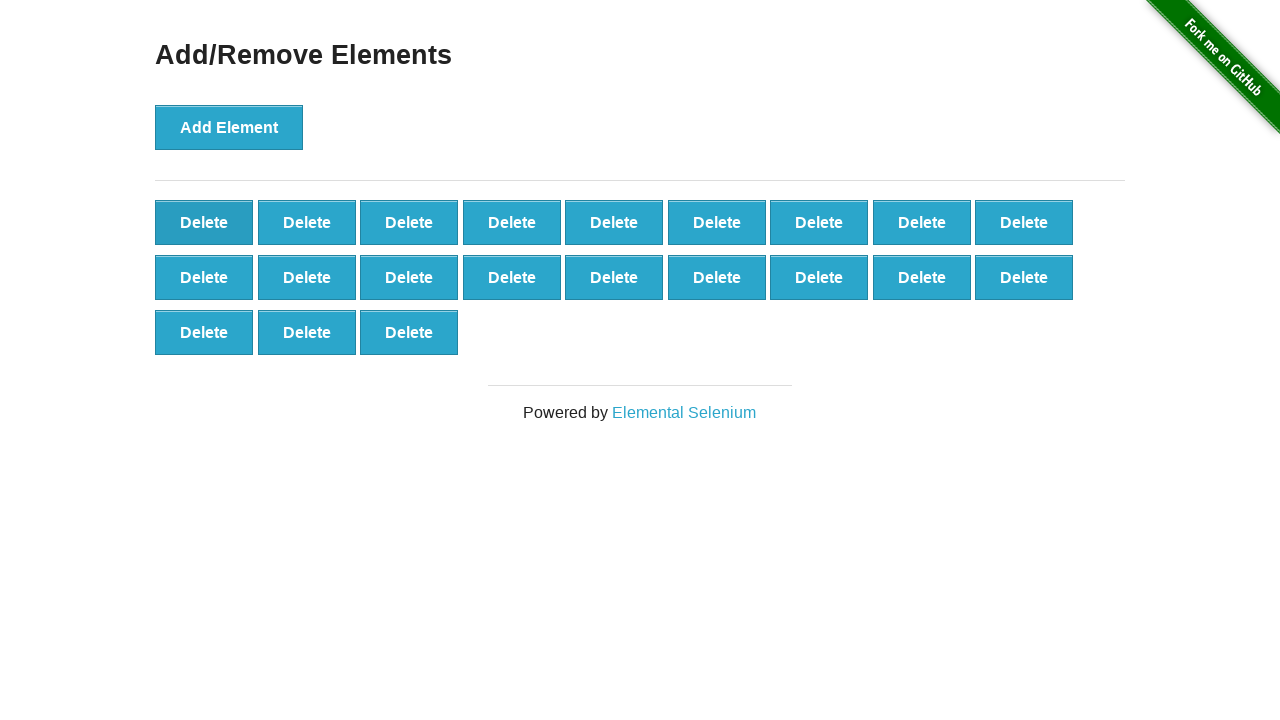

Deleted button 31 of 40 at (204, 222) on .added-manually >> nth=0
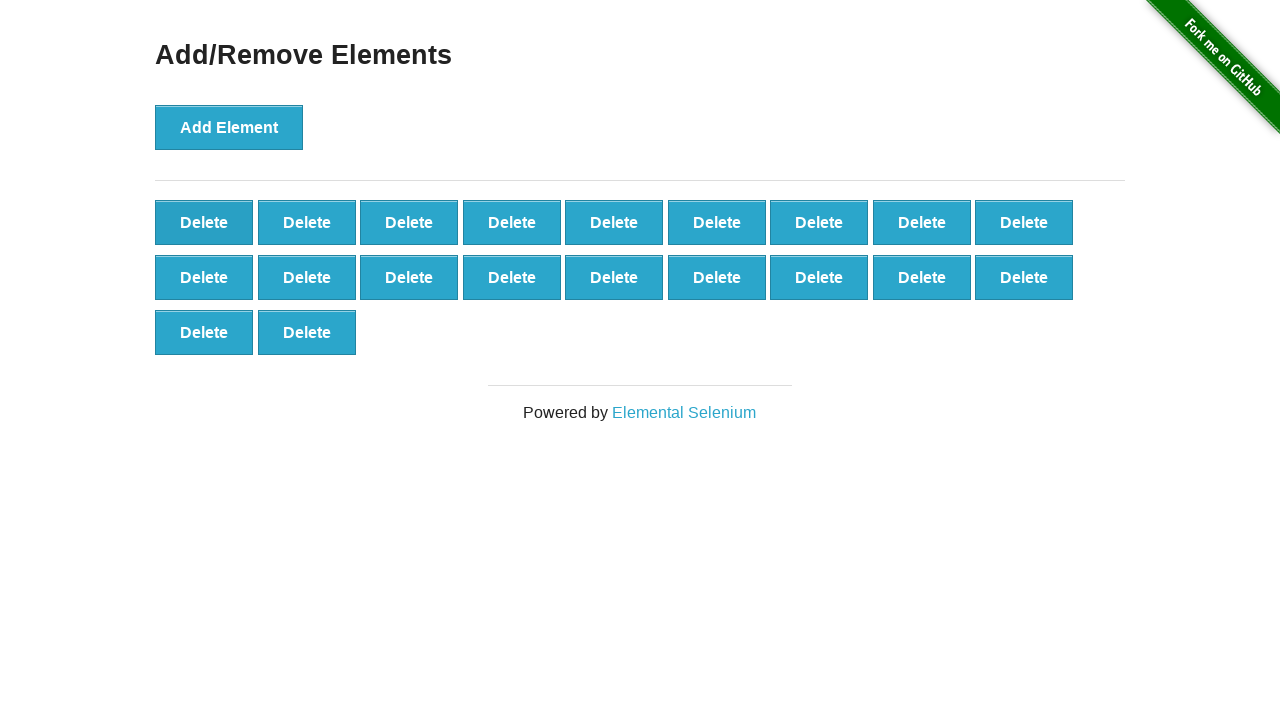

Deleted button 32 of 40 at (204, 222) on .added-manually >> nth=0
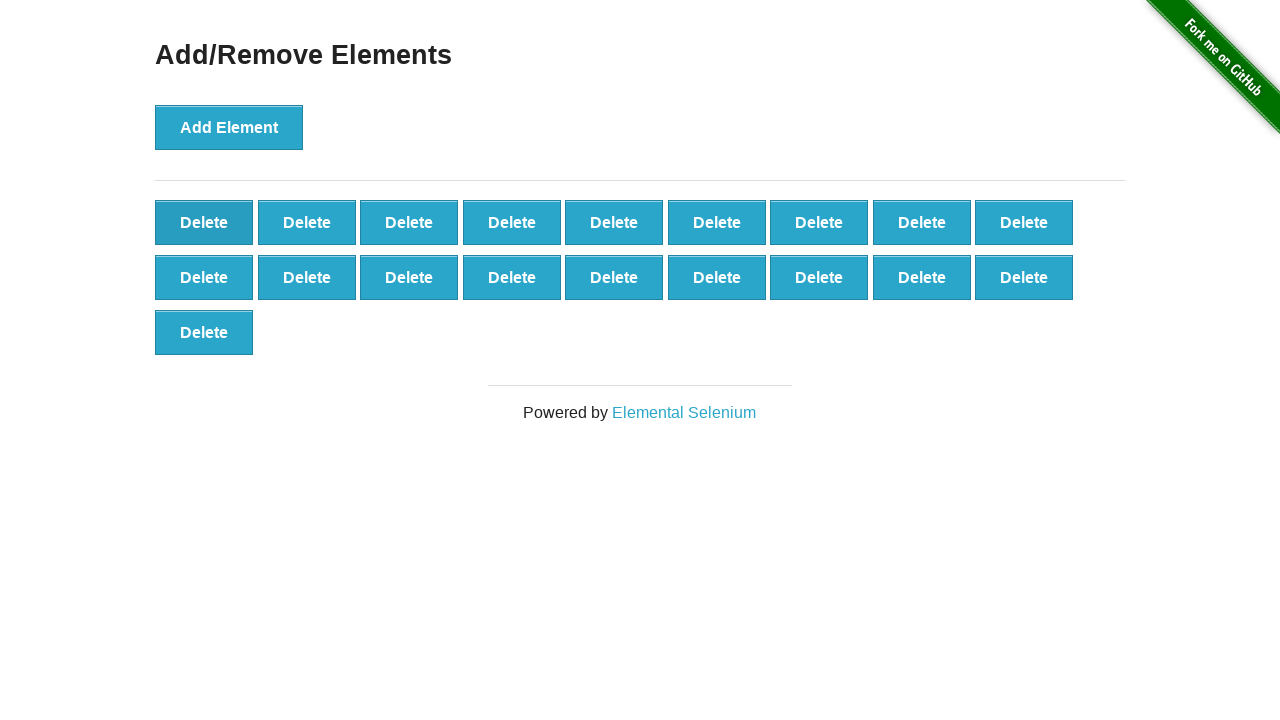

Deleted button 33 of 40 at (204, 222) on .added-manually >> nth=0
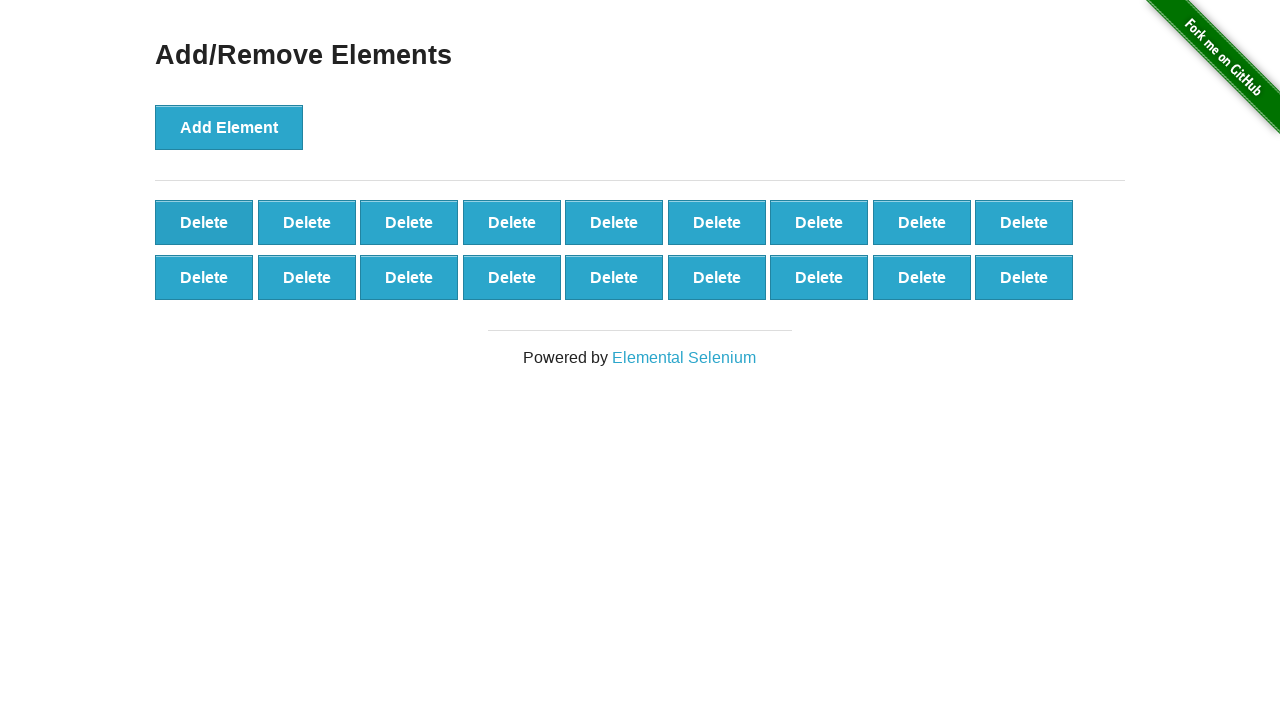

Deleted button 34 of 40 at (204, 222) on .added-manually >> nth=0
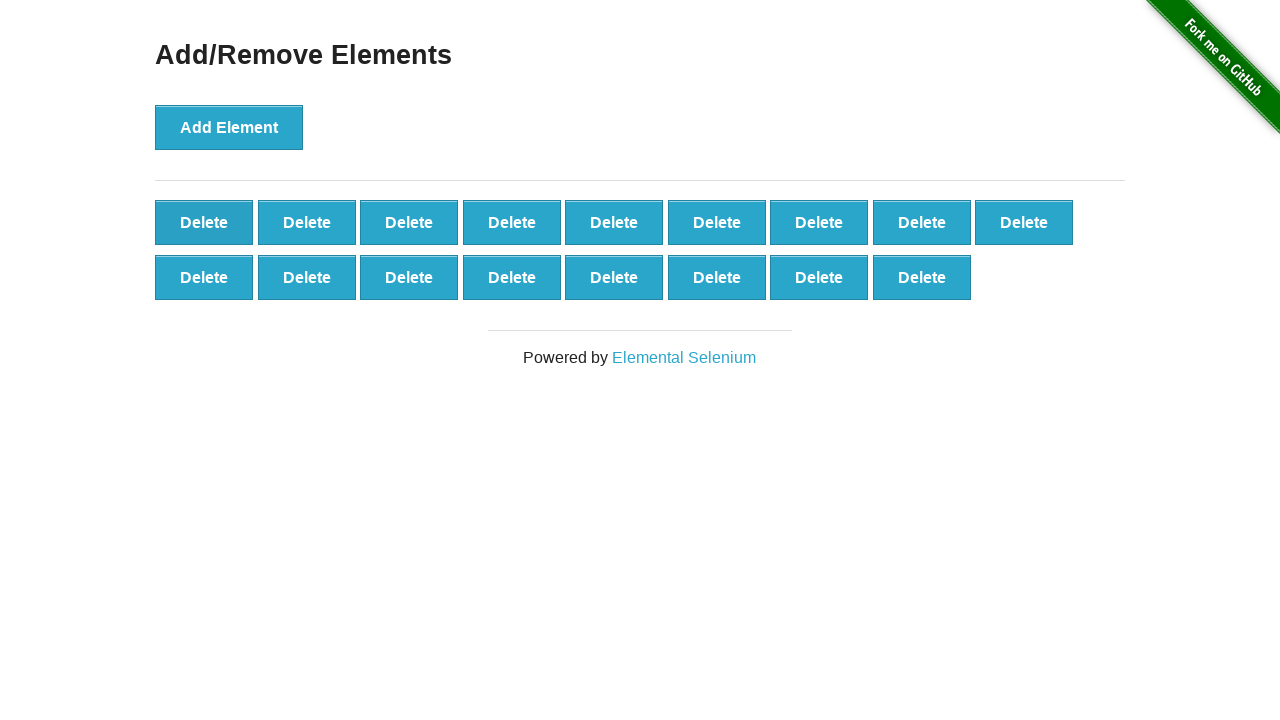

Deleted button 35 of 40 at (204, 222) on .added-manually >> nth=0
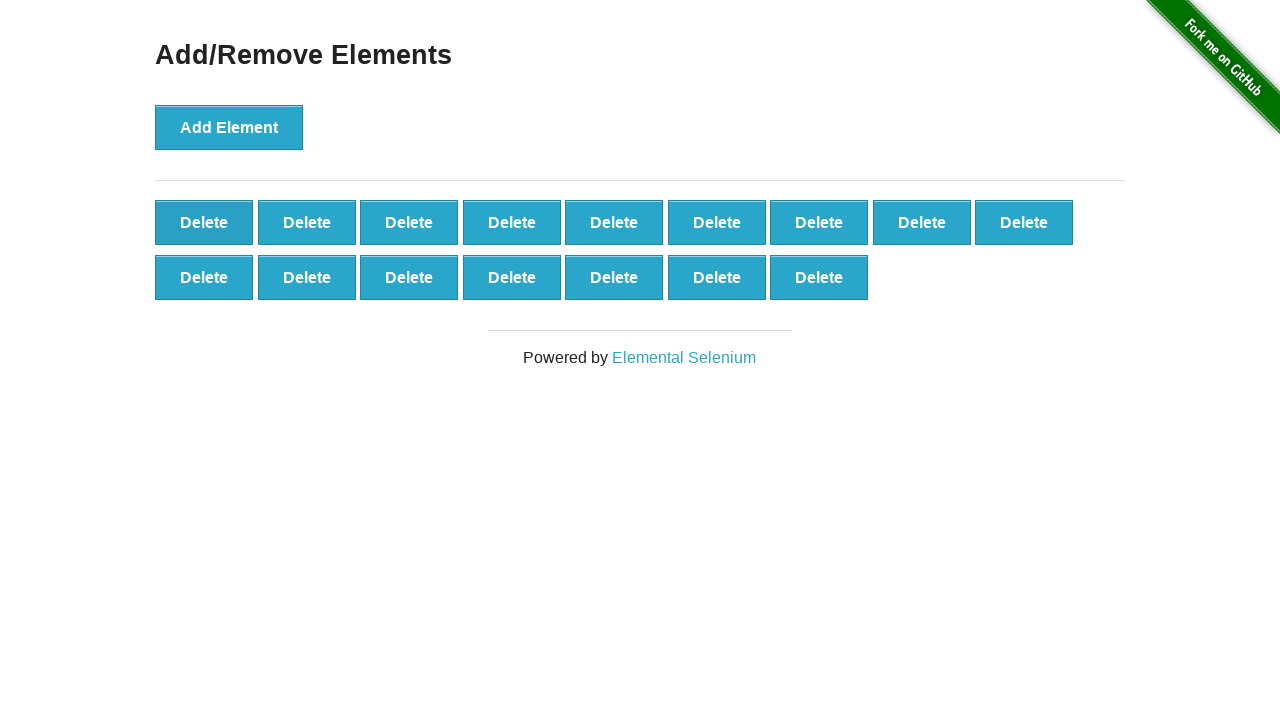

Deleted button 36 of 40 at (204, 222) on .added-manually >> nth=0
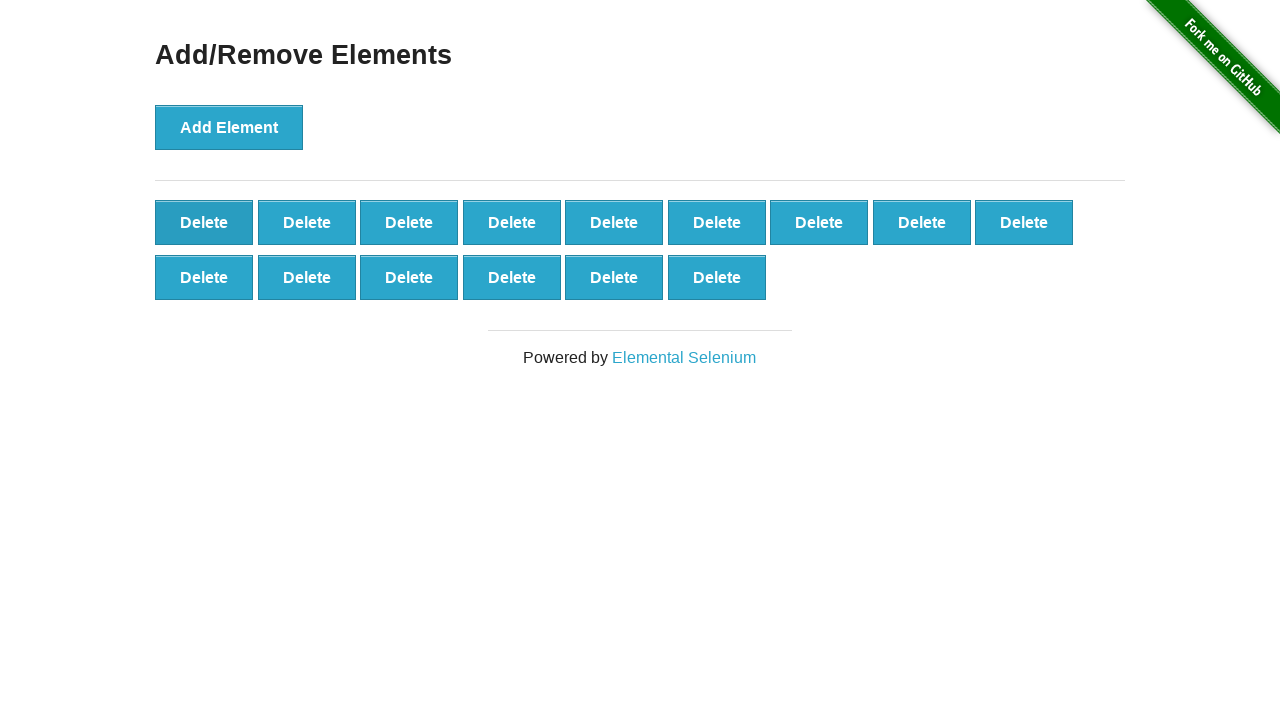

Deleted button 37 of 40 at (204, 222) on .added-manually >> nth=0
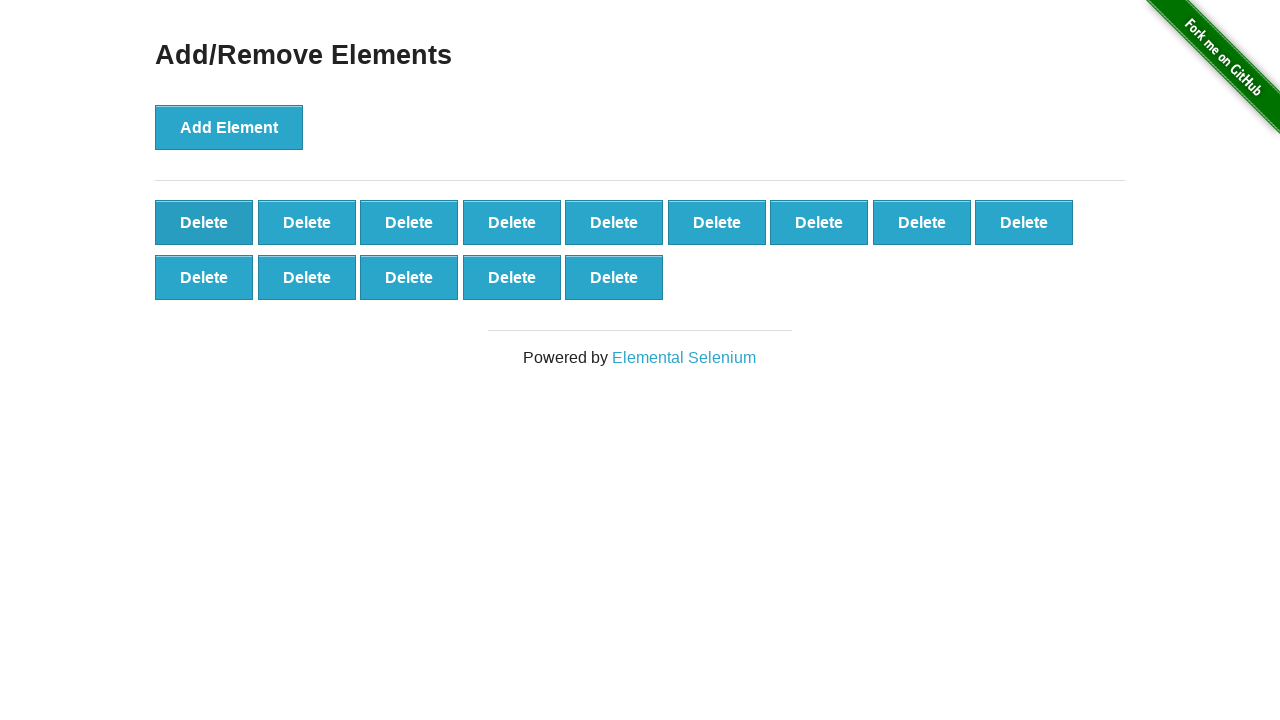

Deleted button 38 of 40 at (204, 222) on .added-manually >> nth=0
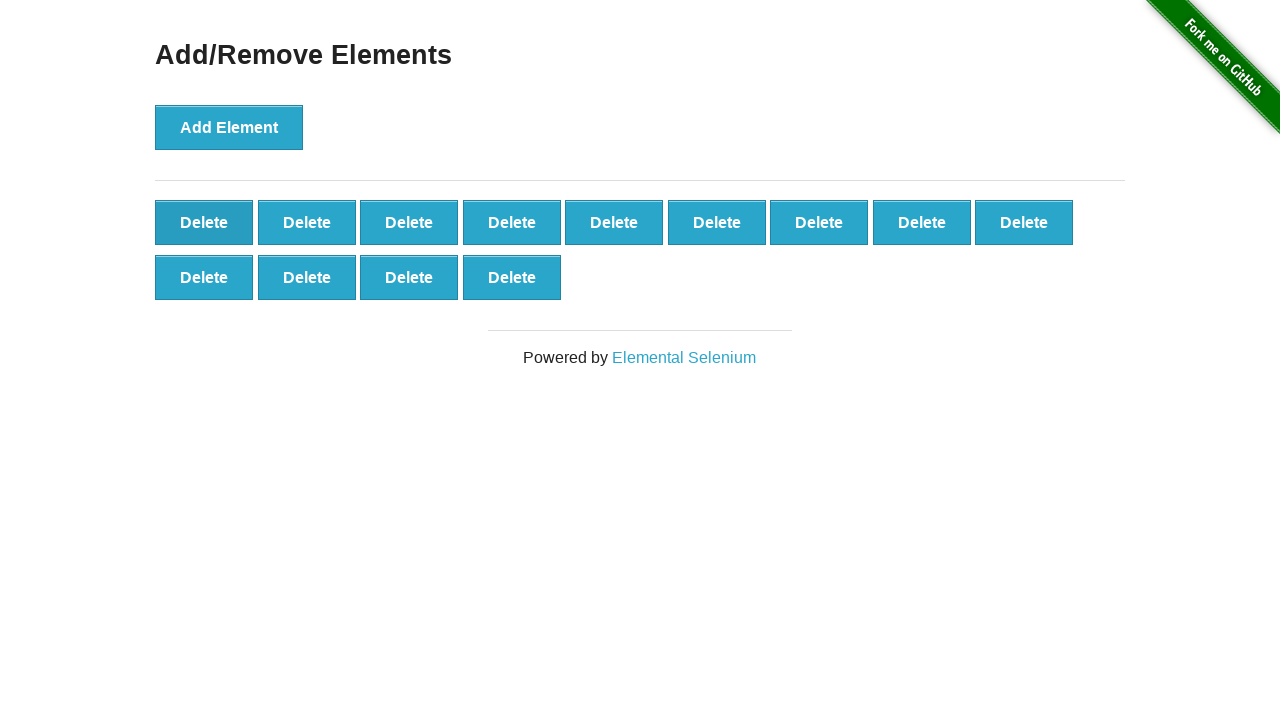

Deleted button 39 of 40 at (204, 222) on .added-manually >> nth=0
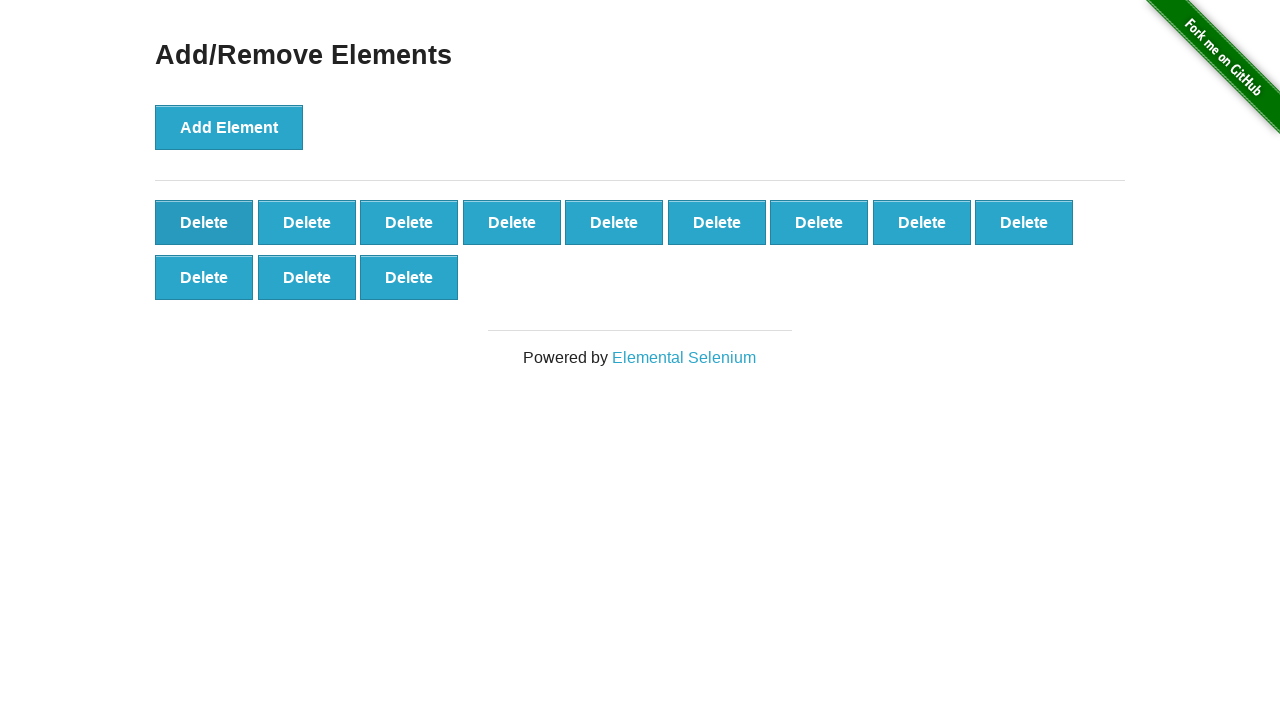

Deleted button 40 of 40 at (204, 222) on .added-manually >> nth=0
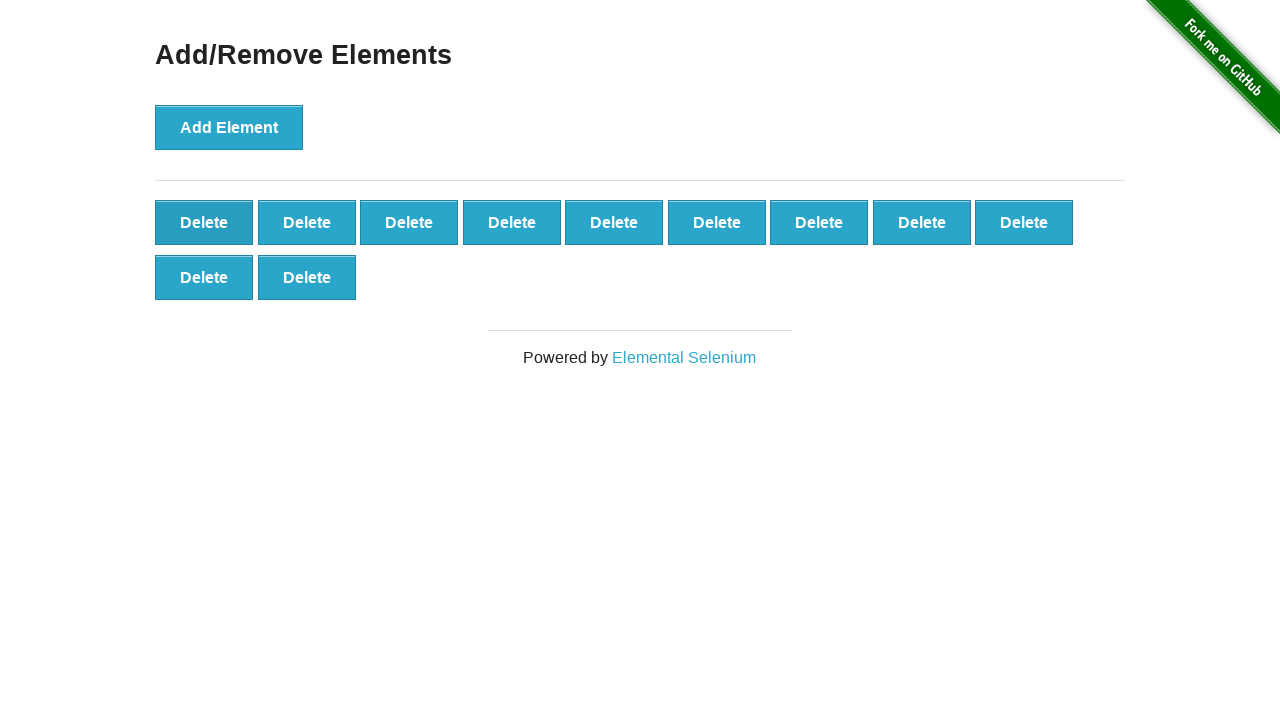

Verified 11 buttons remain after deletions
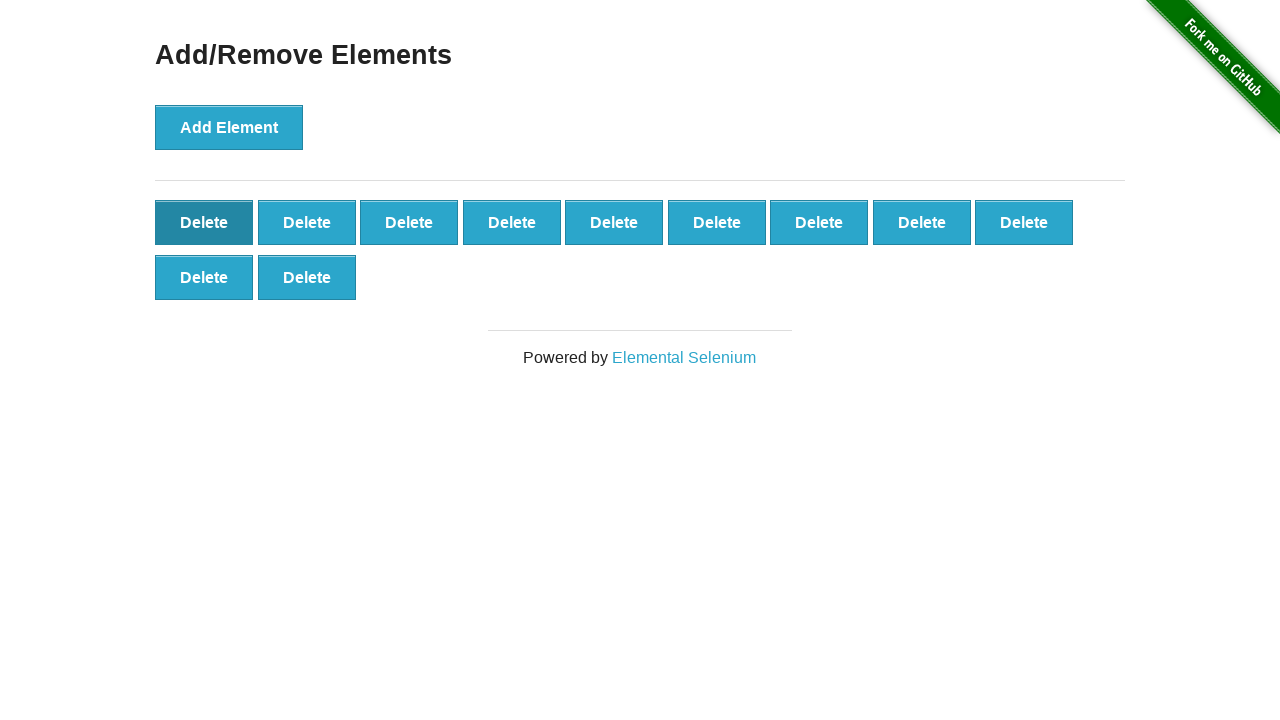

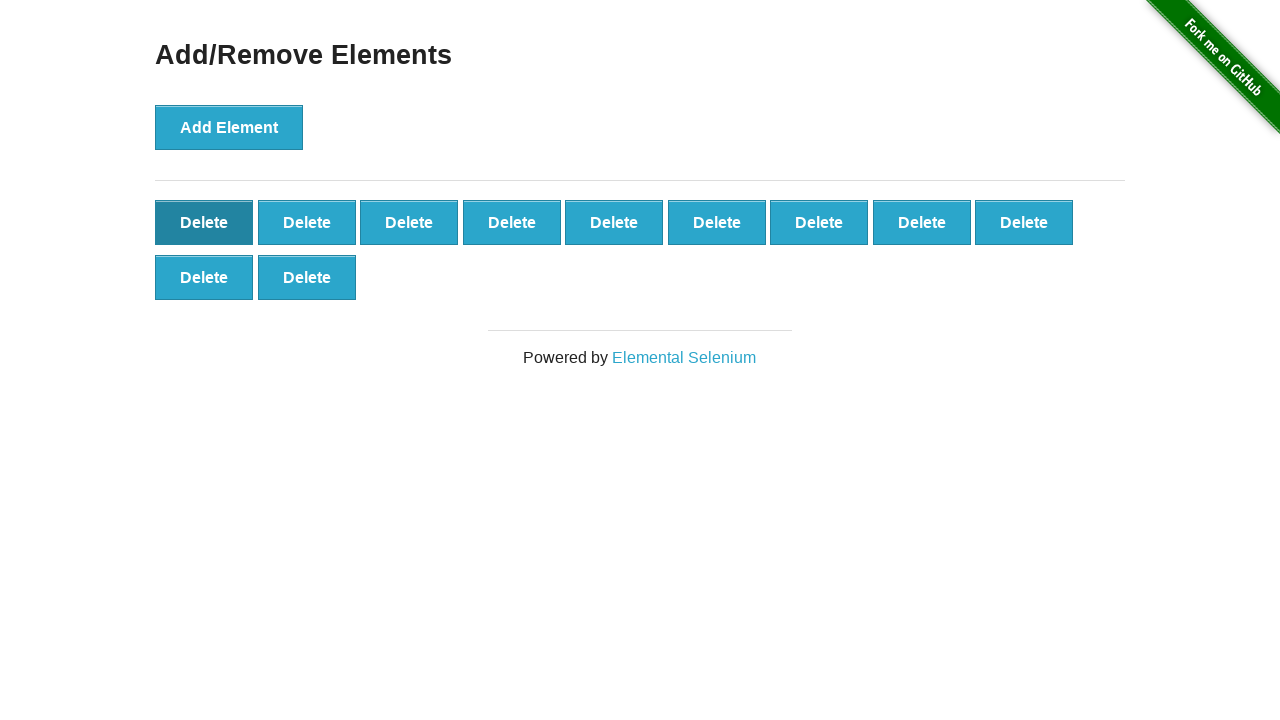